Tests filling a large form by entering text into all text input fields and submitting the form via button click

Starting URL: http://suninjuly.github.io/huge_form.html

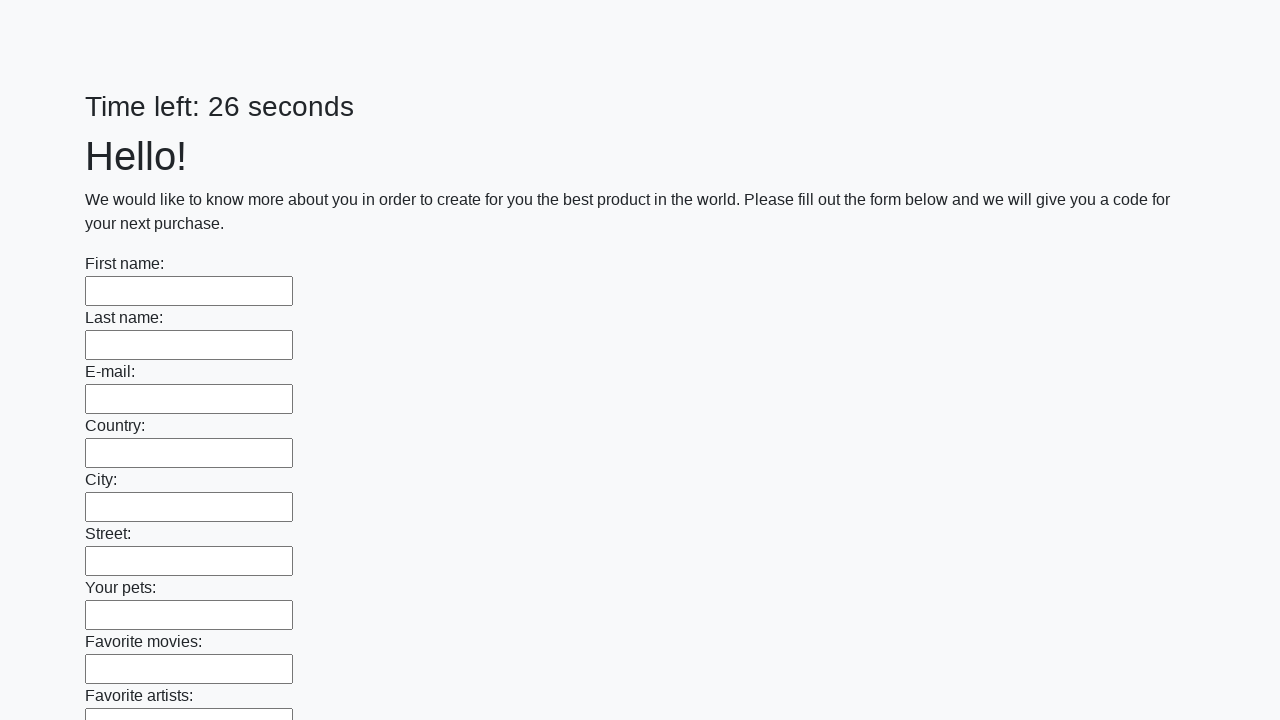

Navigated to huge form page
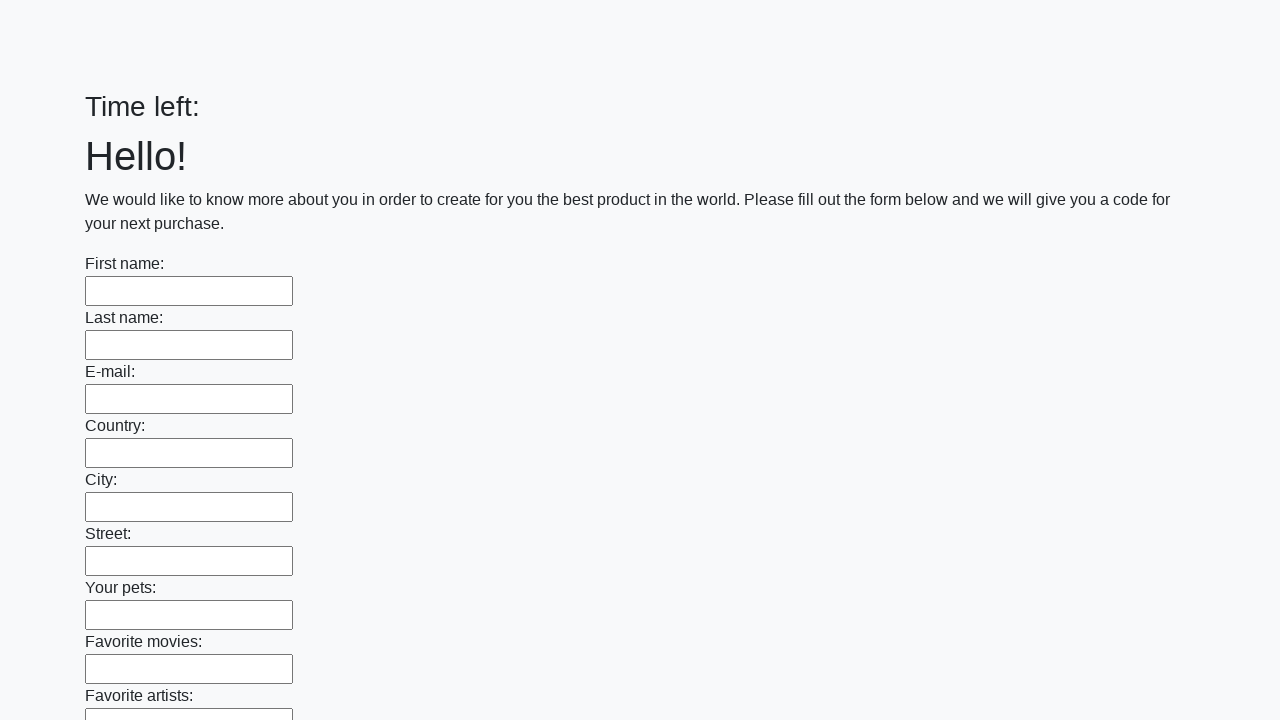

Located all text input fields on the form
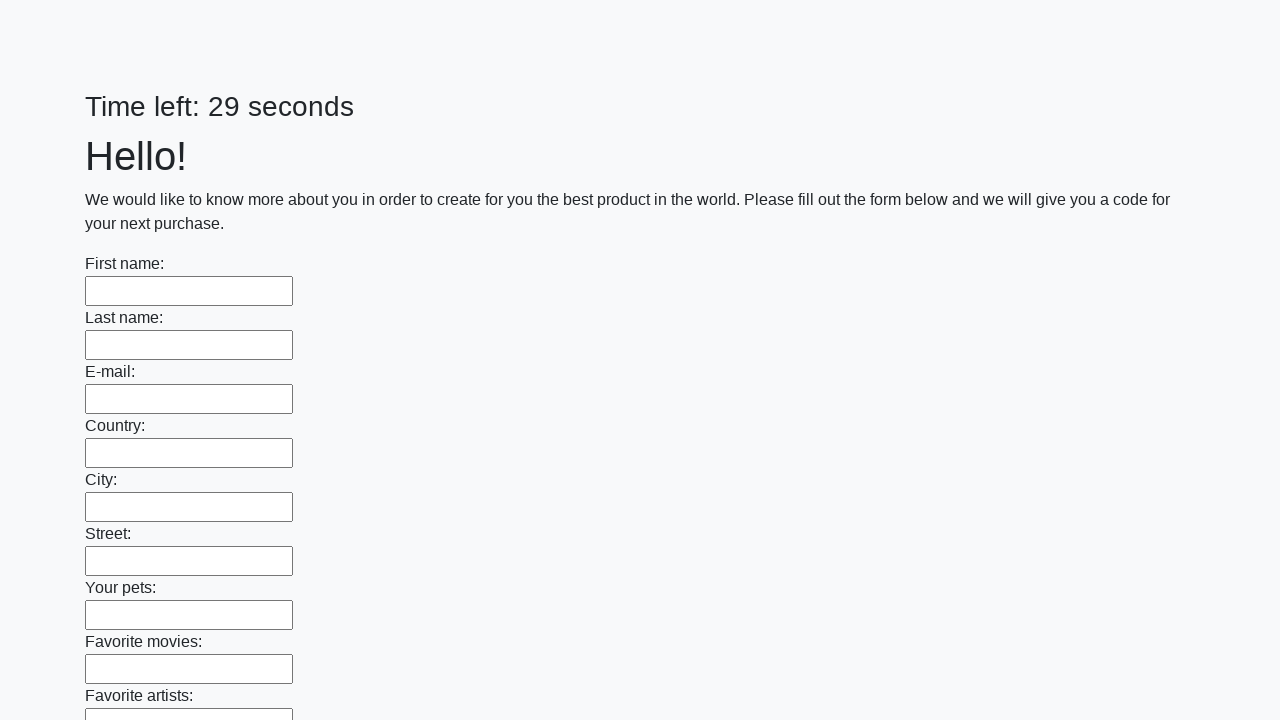

Filled a text input field with 'Stop war!' on [type='text'] >> nth=0
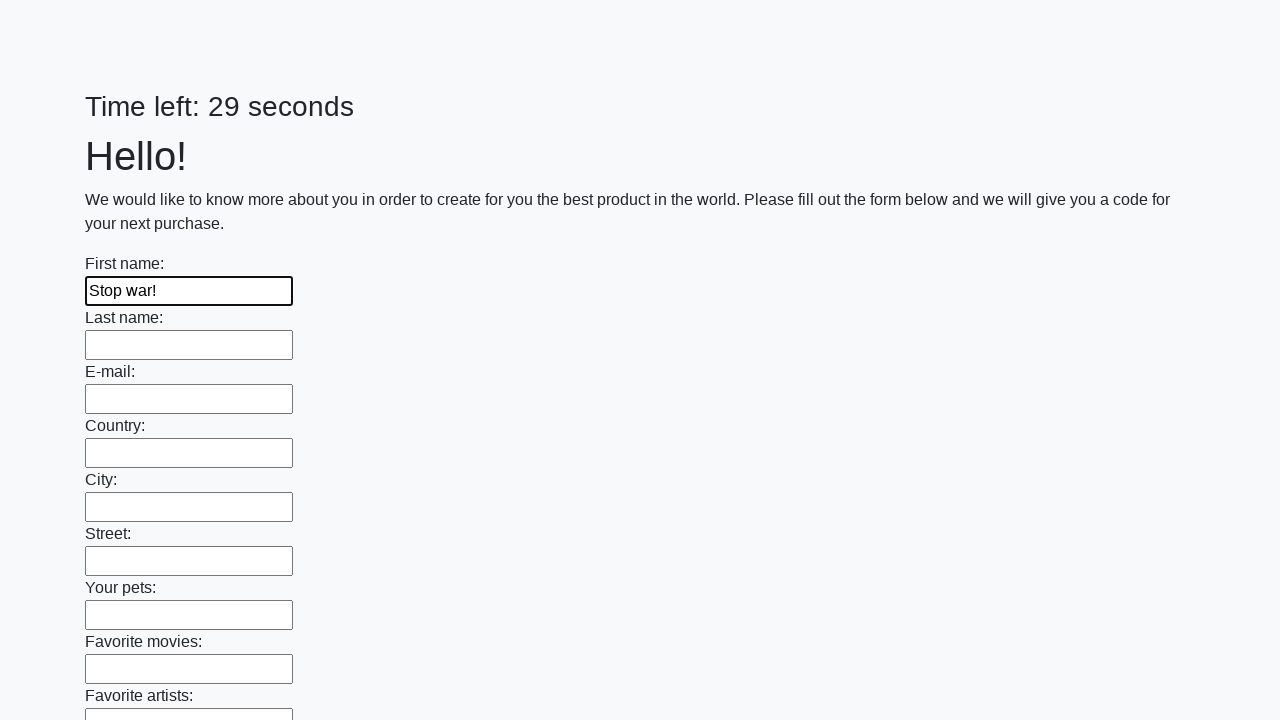

Filled a text input field with 'Stop war!' on [type='text'] >> nth=1
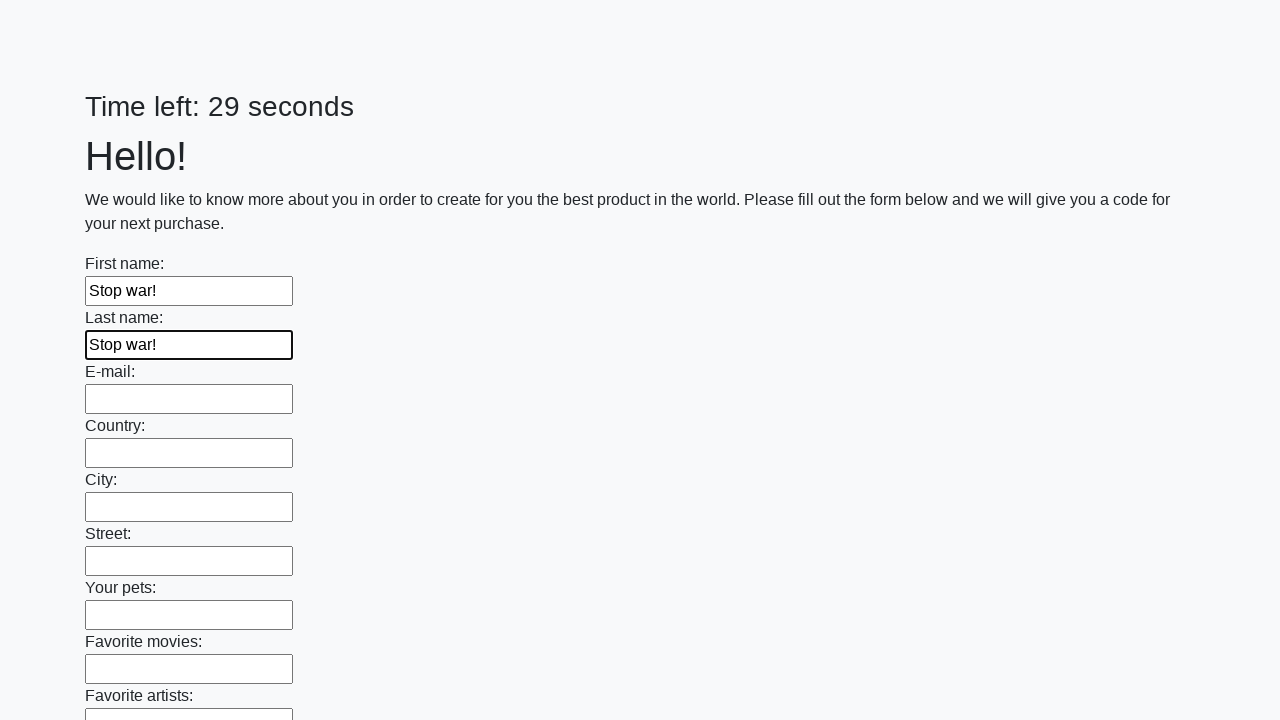

Filled a text input field with 'Stop war!' on [type='text'] >> nth=2
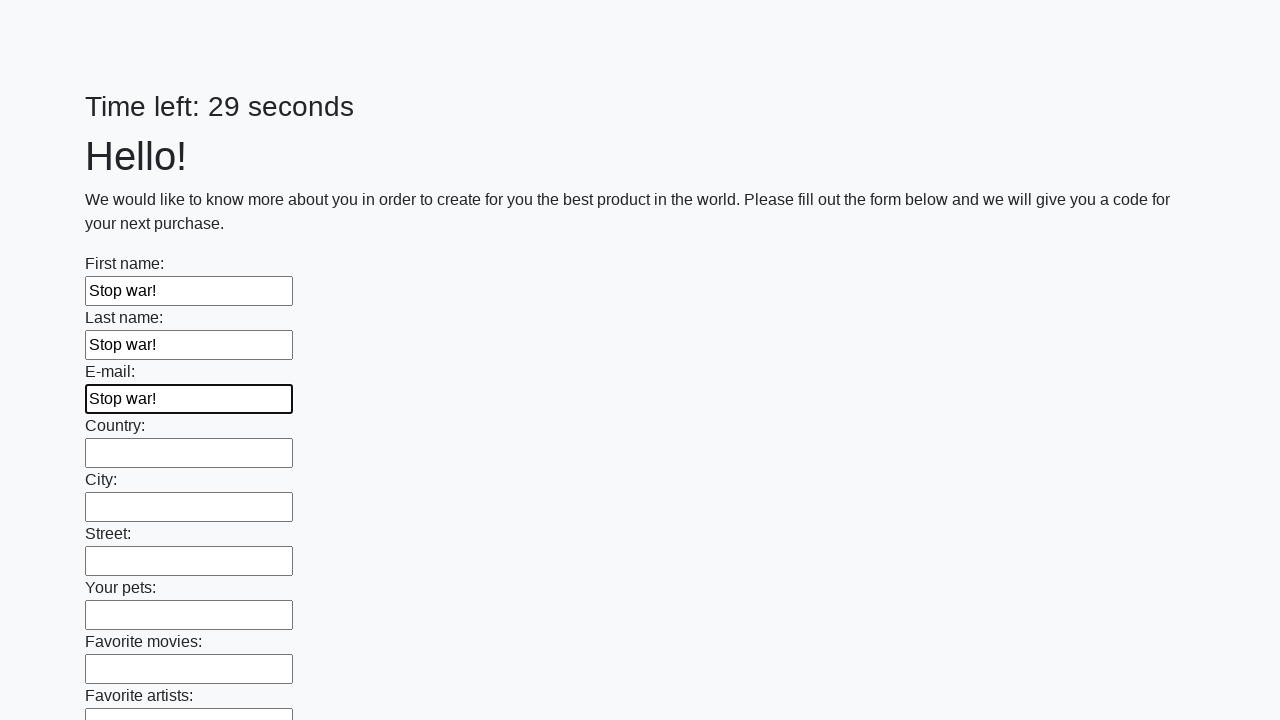

Filled a text input field with 'Stop war!' on [type='text'] >> nth=3
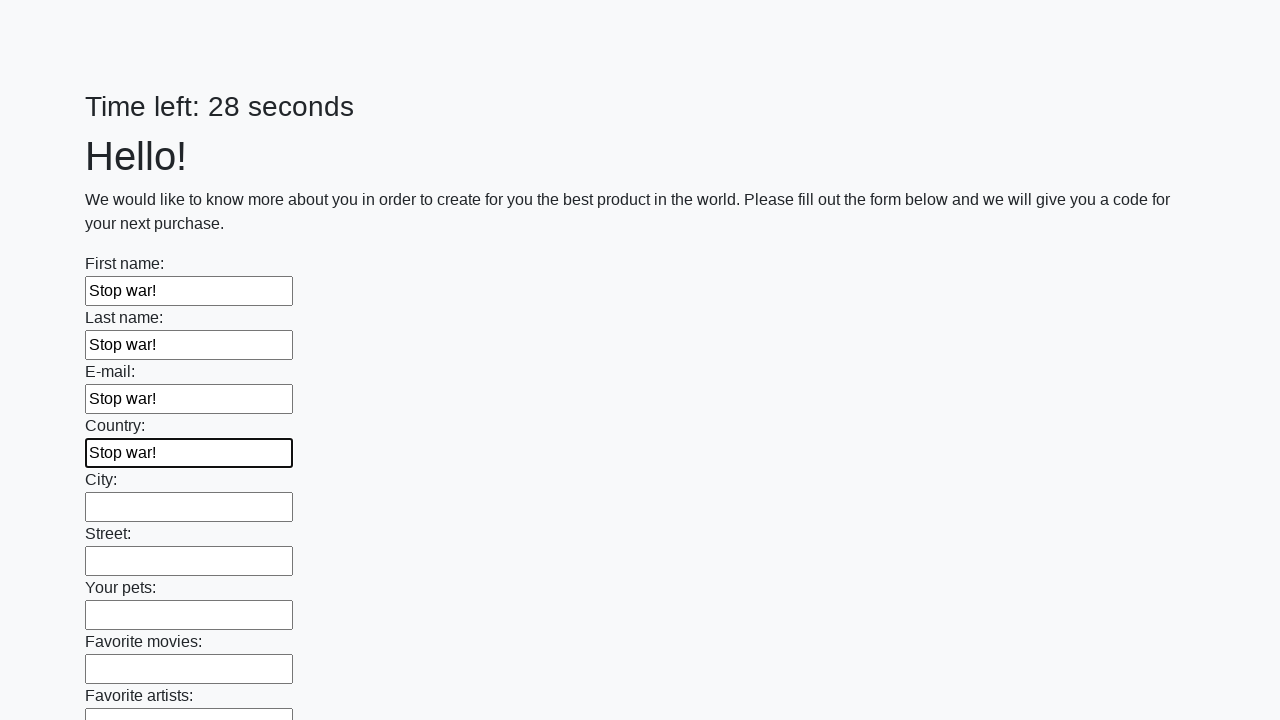

Filled a text input field with 'Stop war!' on [type='text'] >> nth=4
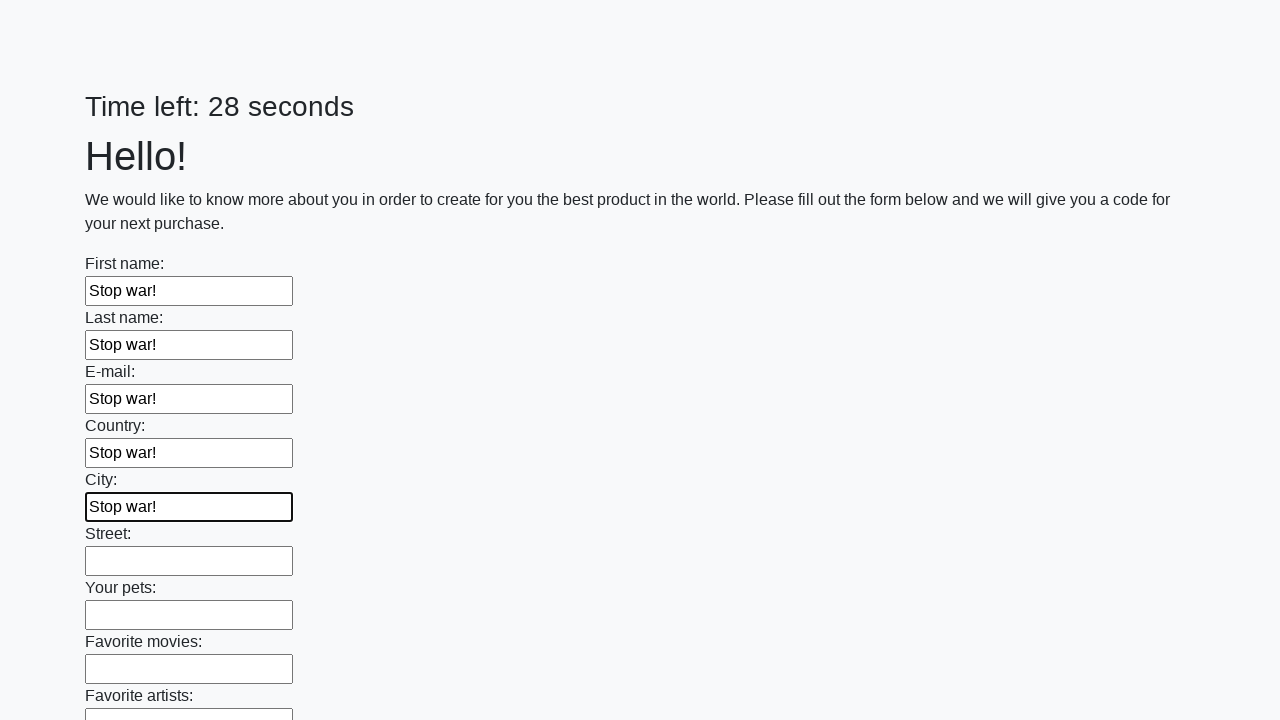

Filled a text input field with 'Stop war!' on [type='text'] >> nth=5
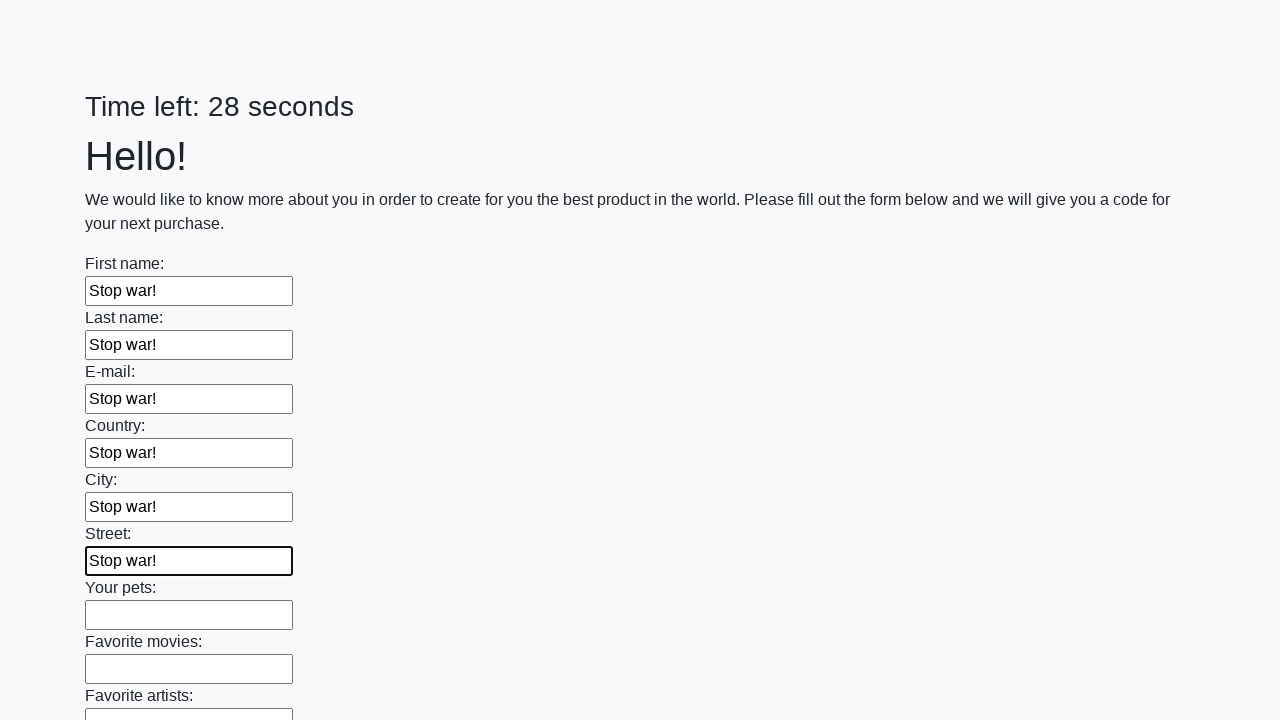

Filled a text input field with 'Stop war!' on [type='text'] >> nth=6
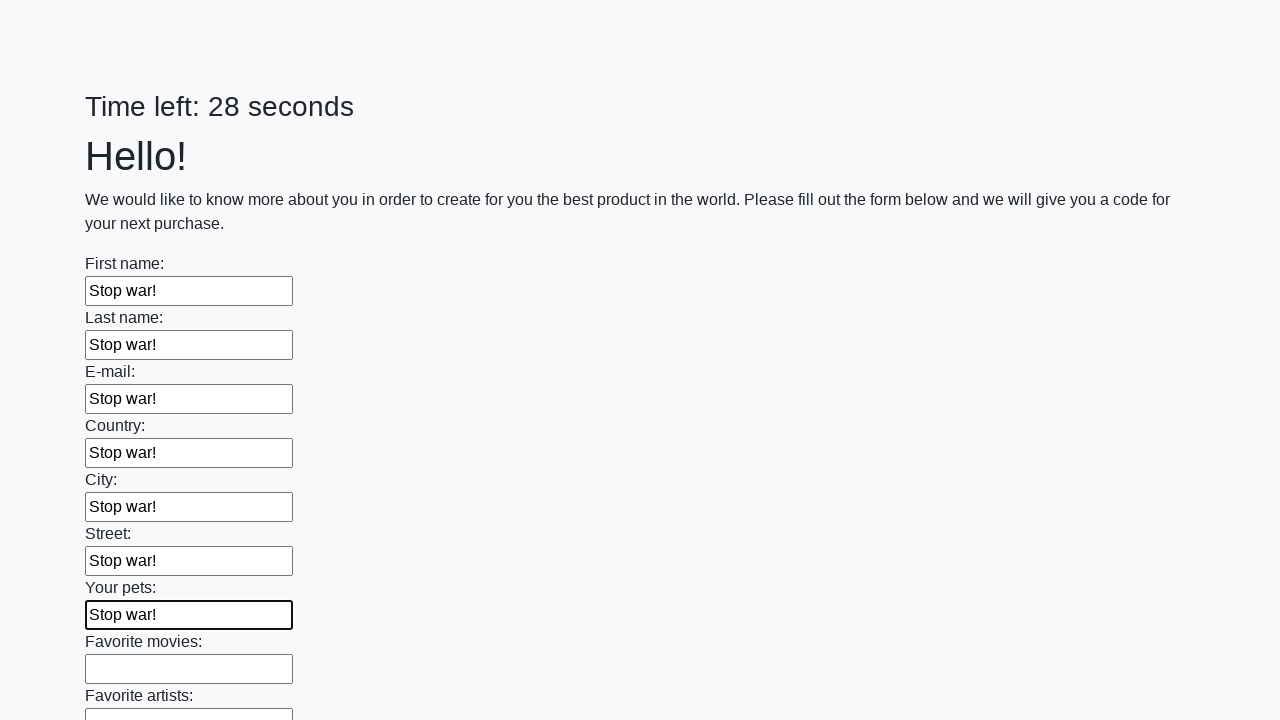

Filled a text input field with 'Stop war!' on [type='text'] >> nth=7
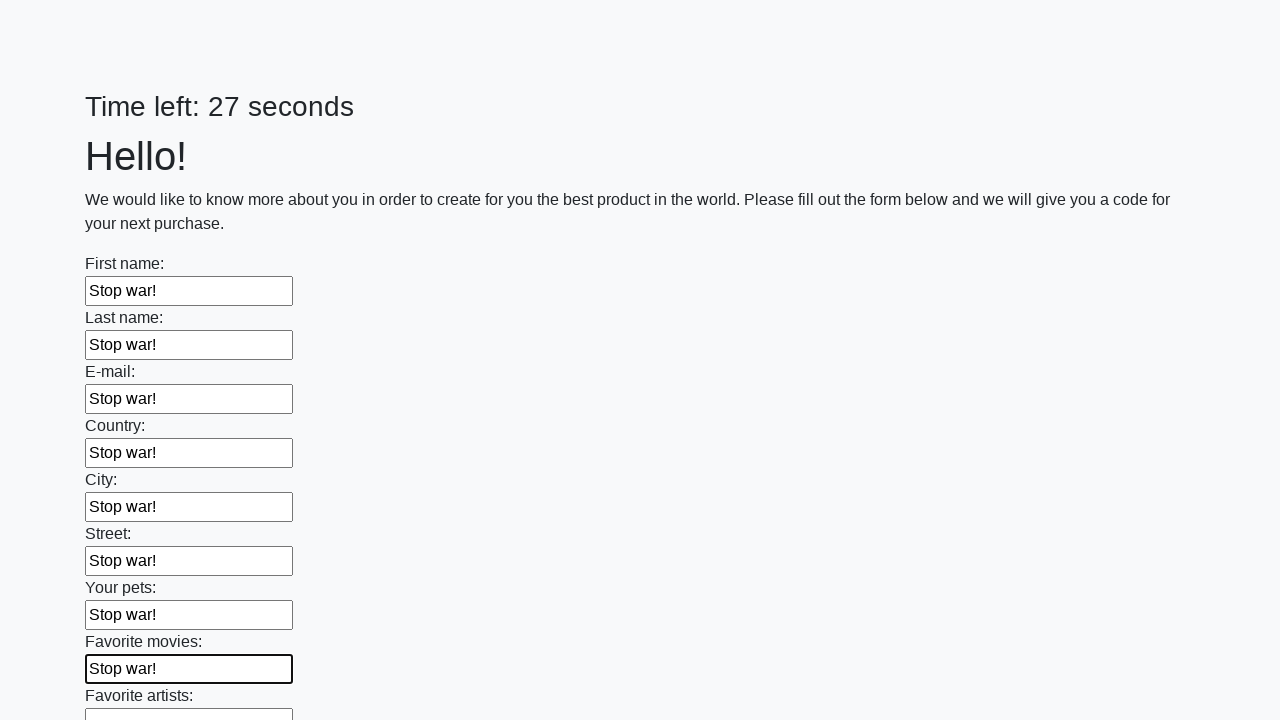

Filled a text input field with 'Stop war!' on [type='text'] >> nth=8
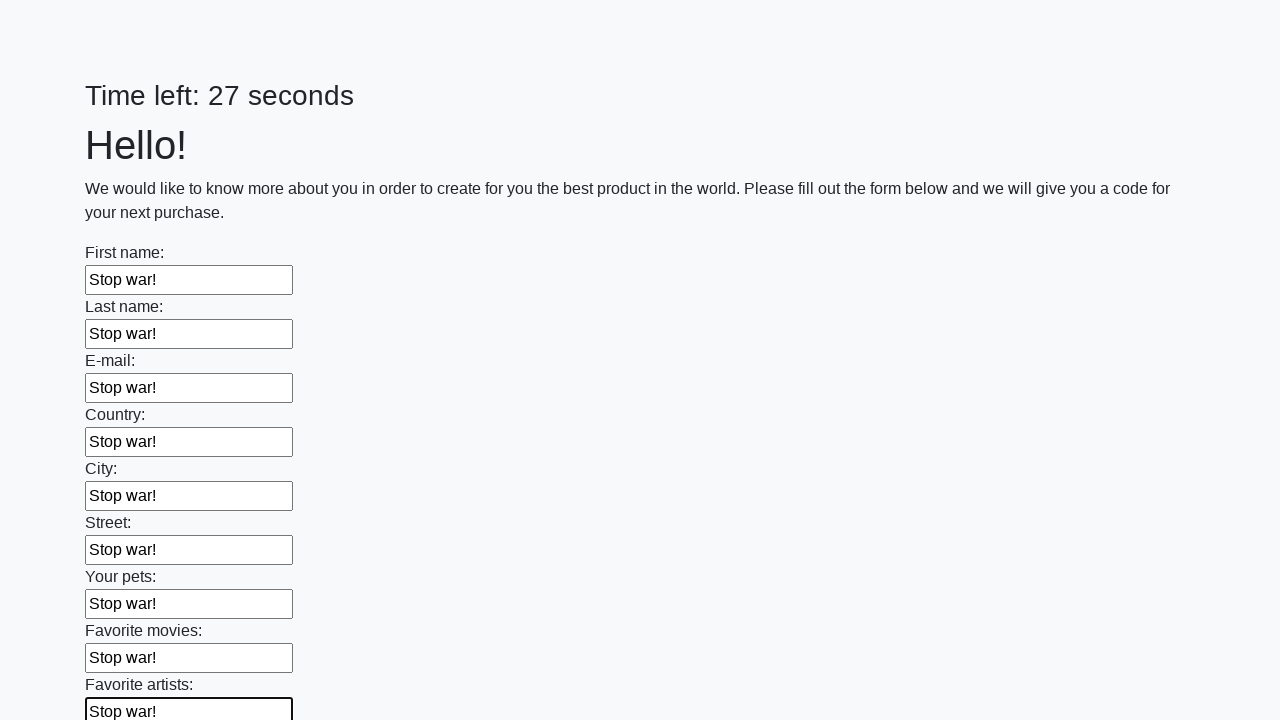

Filled a text input field with 'Stop war!' on [type='text'] >> nth=9
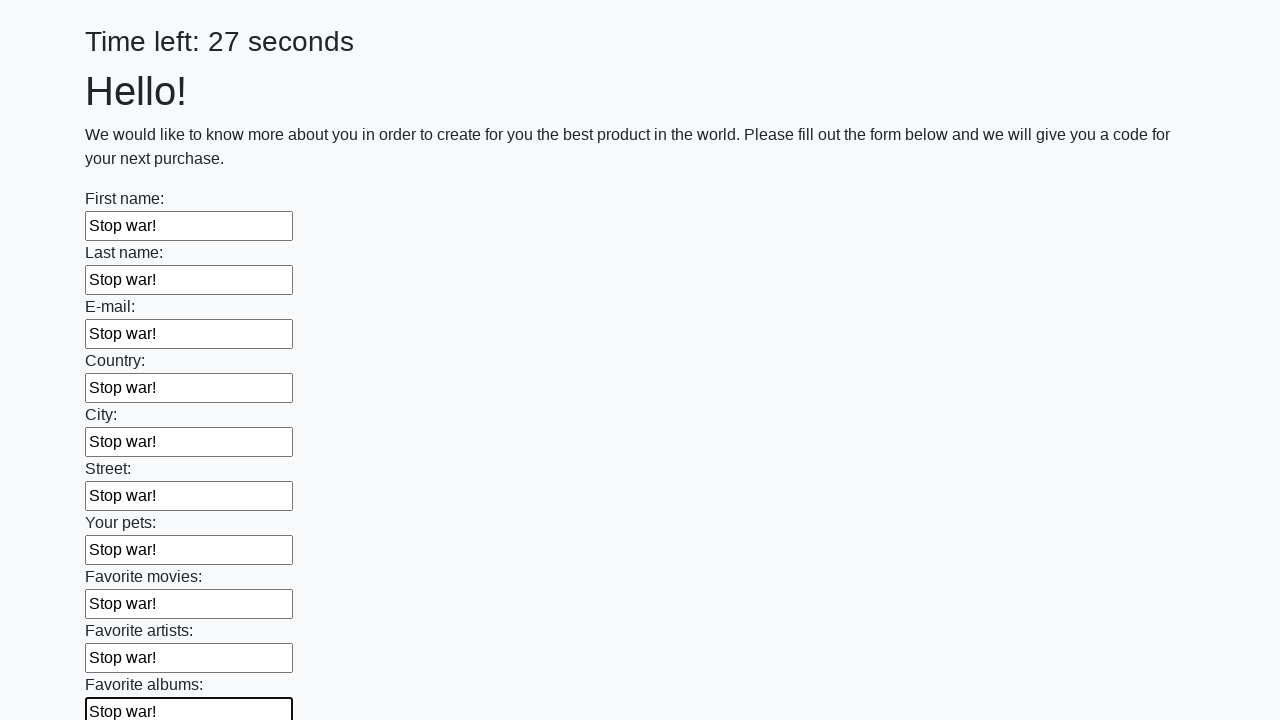

Filled a text input field with 'Stop war!' on [type='text'] >> nth=10
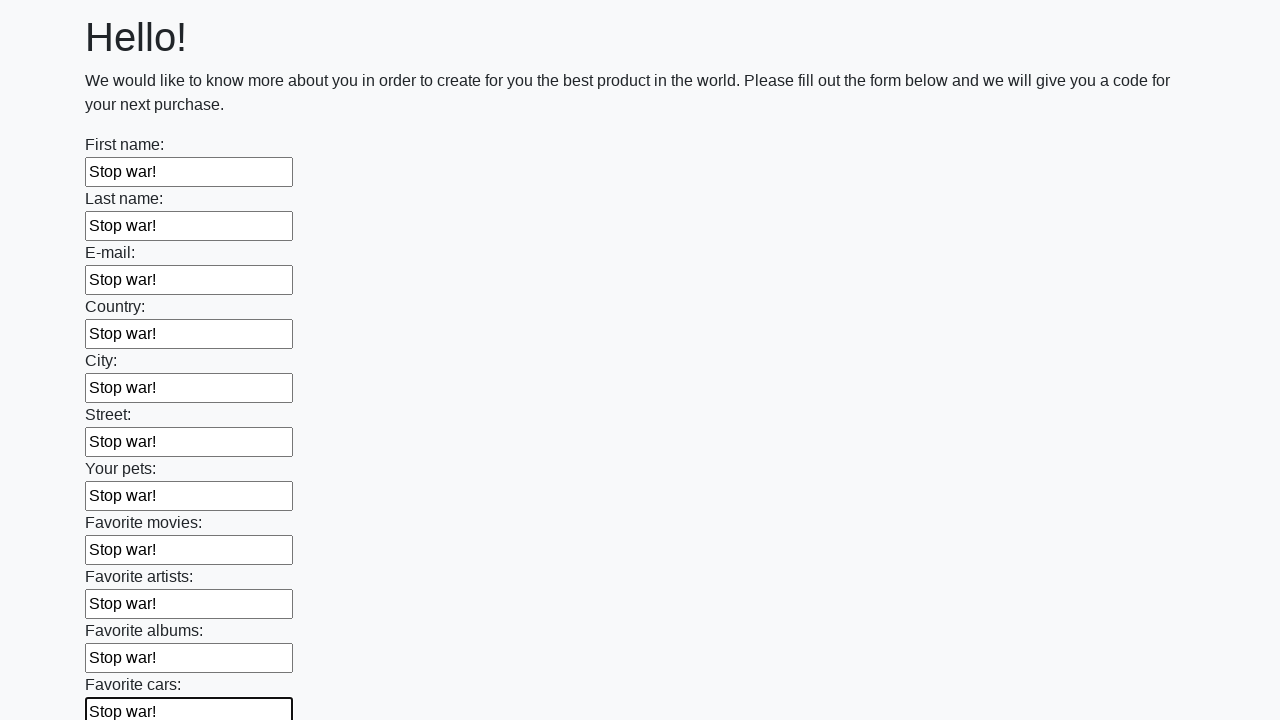

Filled a text input field with 'Stop war!' on [type='text'] >> nth=11
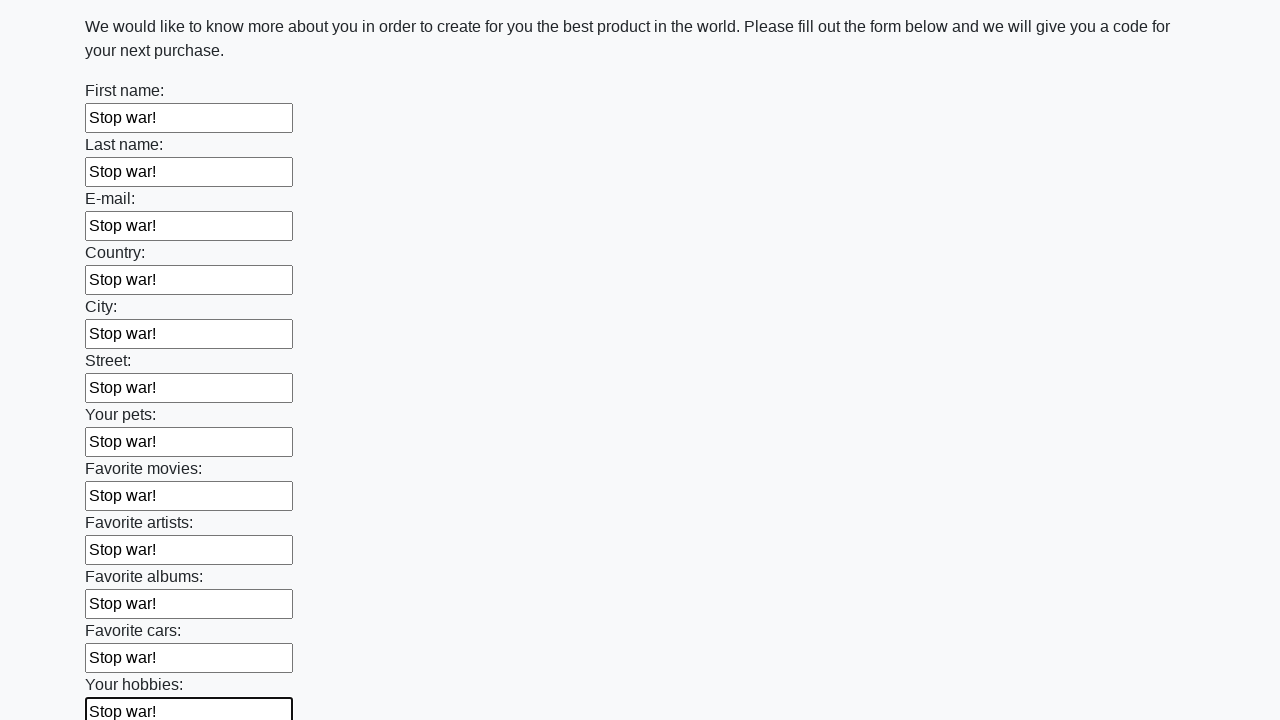

Filled a text input field with 'Stop war!' on [type='text'] >> nth=12
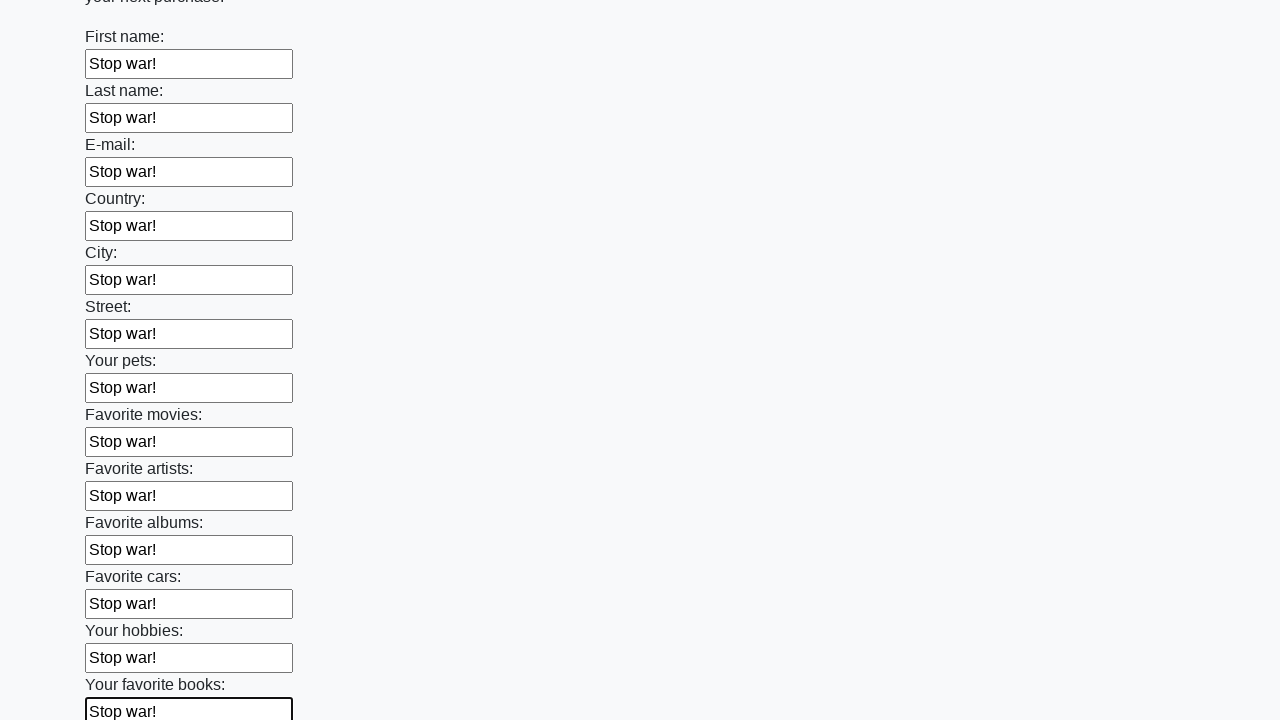

Filled a text input field with 'Stop war!' on [type='text'] >> nth=13
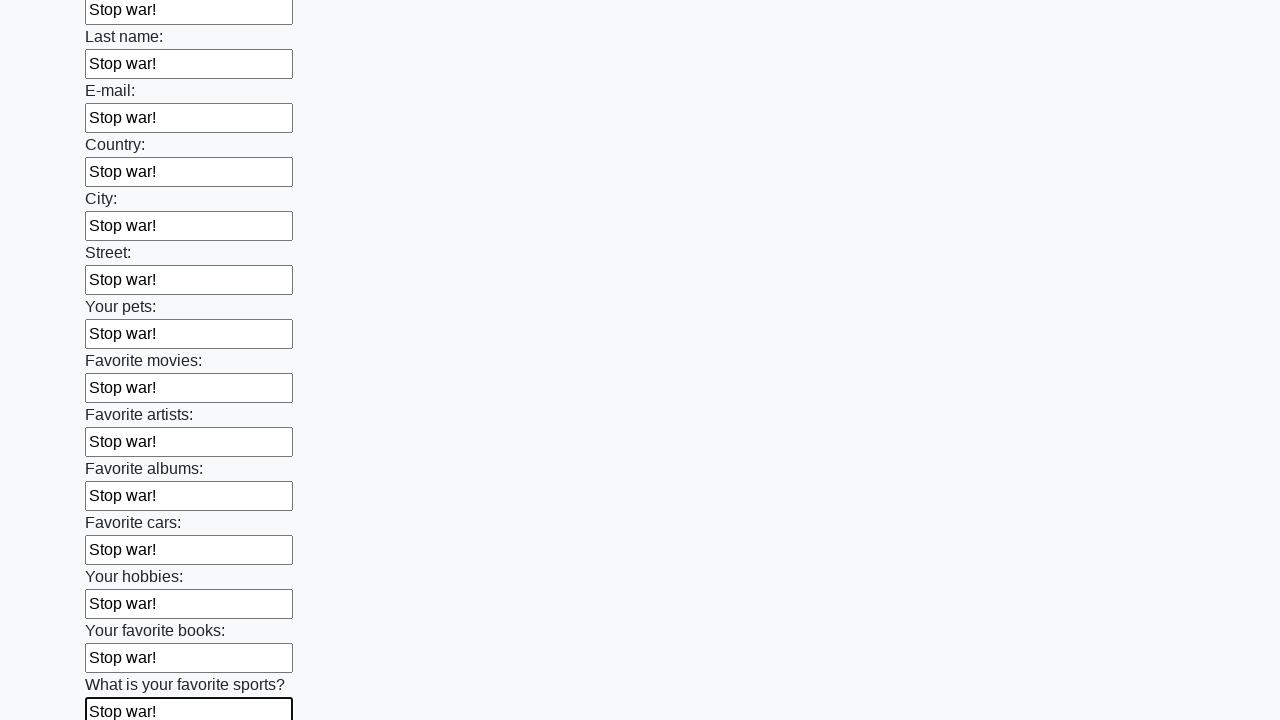

Filled a text input field with 'Stop war!' on [type='text'] >> nth=14
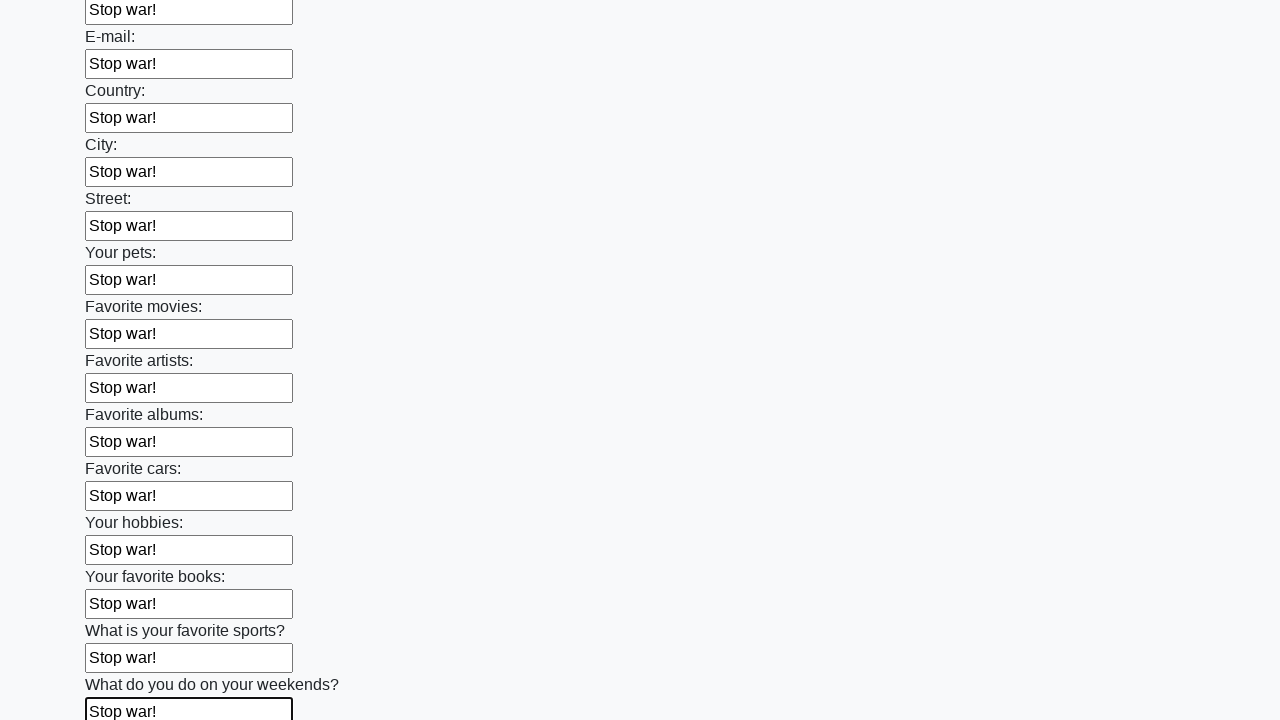

Filled a text input field with 'Stop war!' on [type='text'] >> nth=15
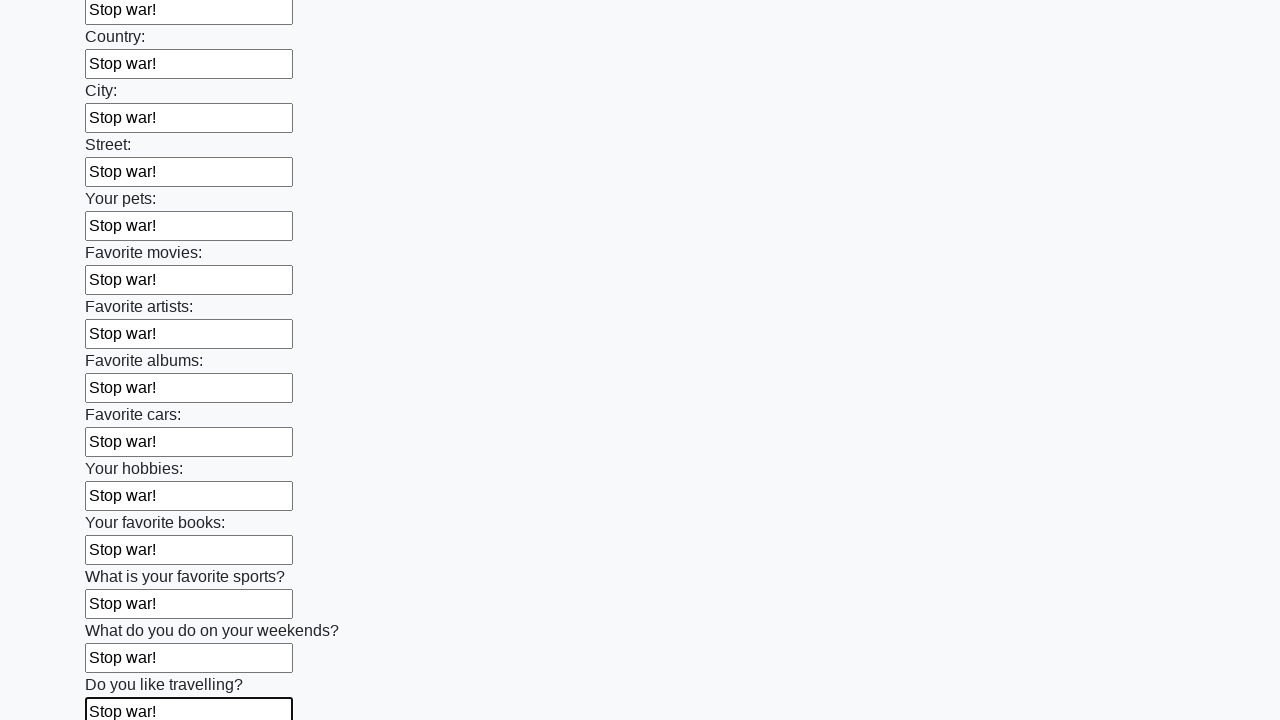

Filled a text input field with 'Stop war!' on [type='text'] >> nth=16
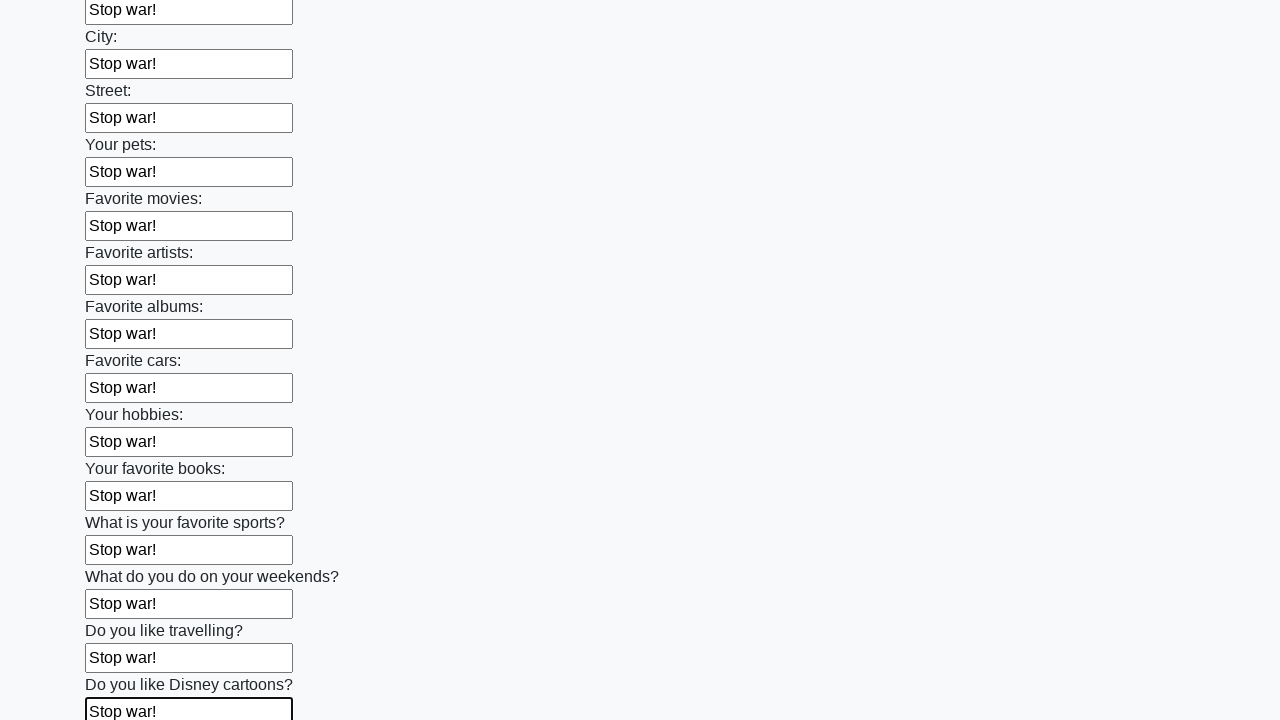

Filled a text input field with 'Stop war!' on [type='text'] >> nth=17
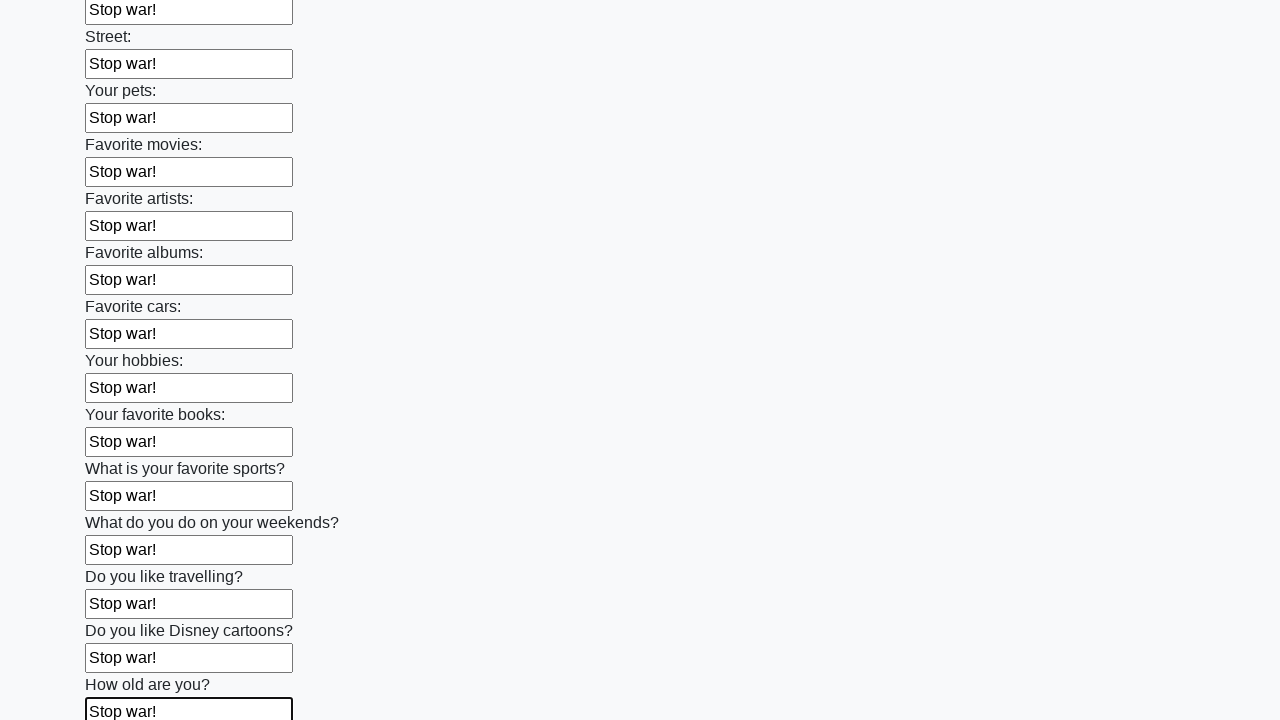

Filled a text input field with 'Stop war!' on [type='text'] >> nth=18
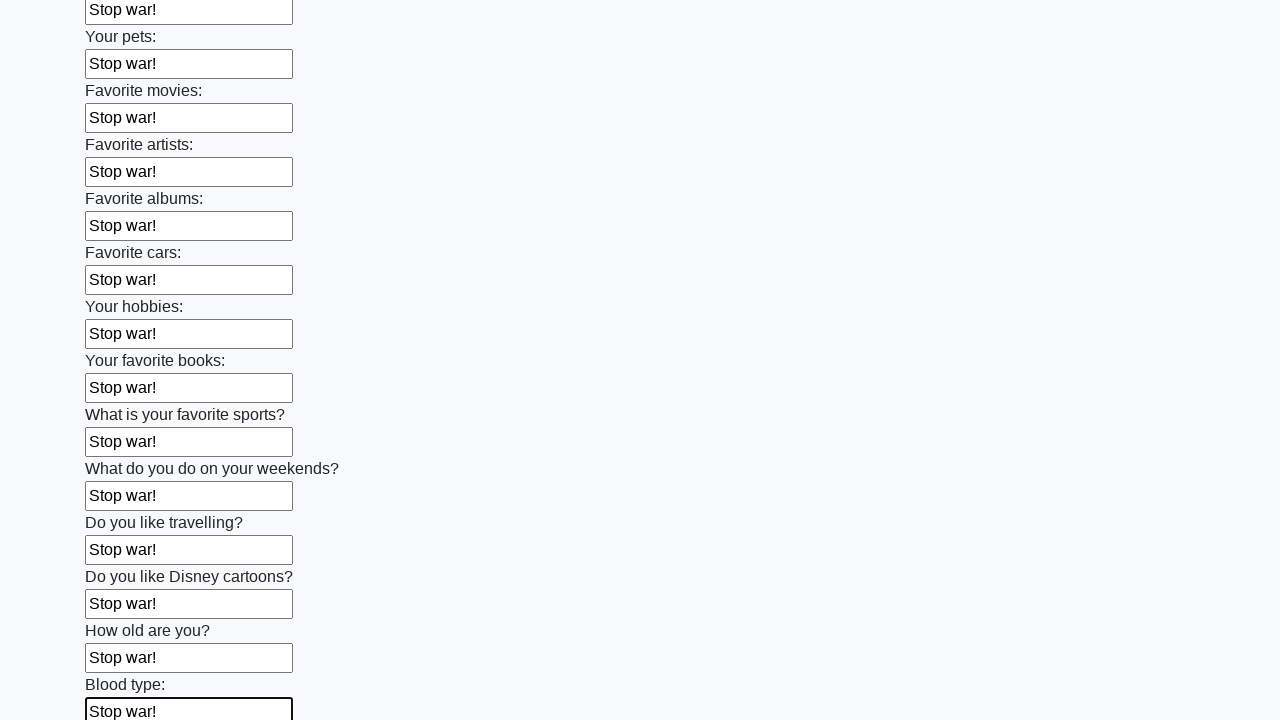

Filled a text input field with 'Stop war!' on [type='text'] >> nth=19
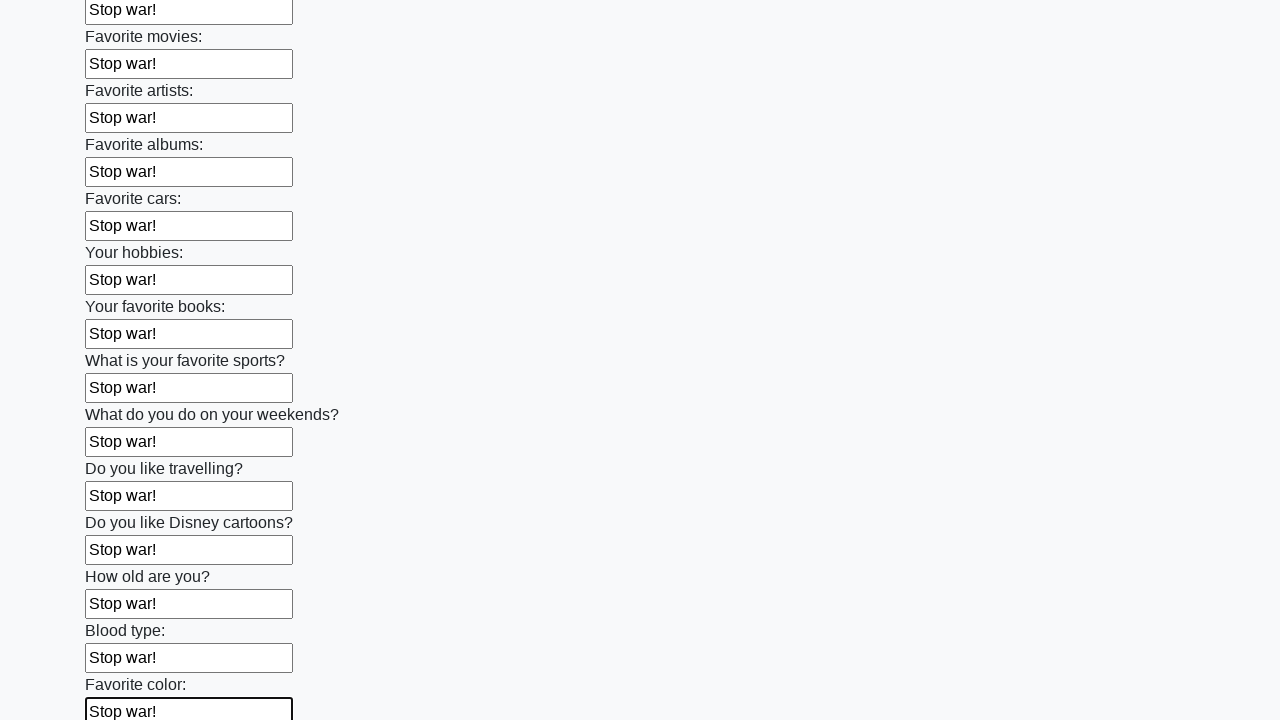

Filled a text input field with 'Stop war!' on [type='text'] >> nth=20
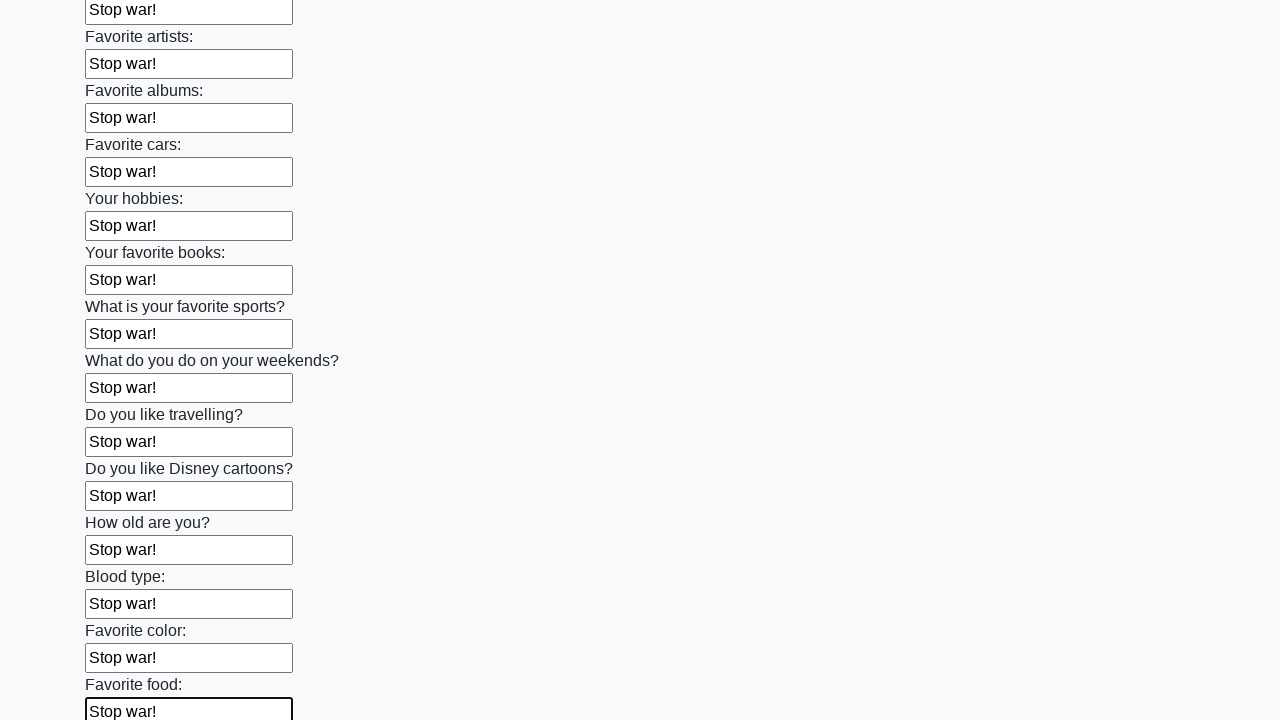

Filled a text input field with 'Stop war!' on [type='text'] >> nth=21
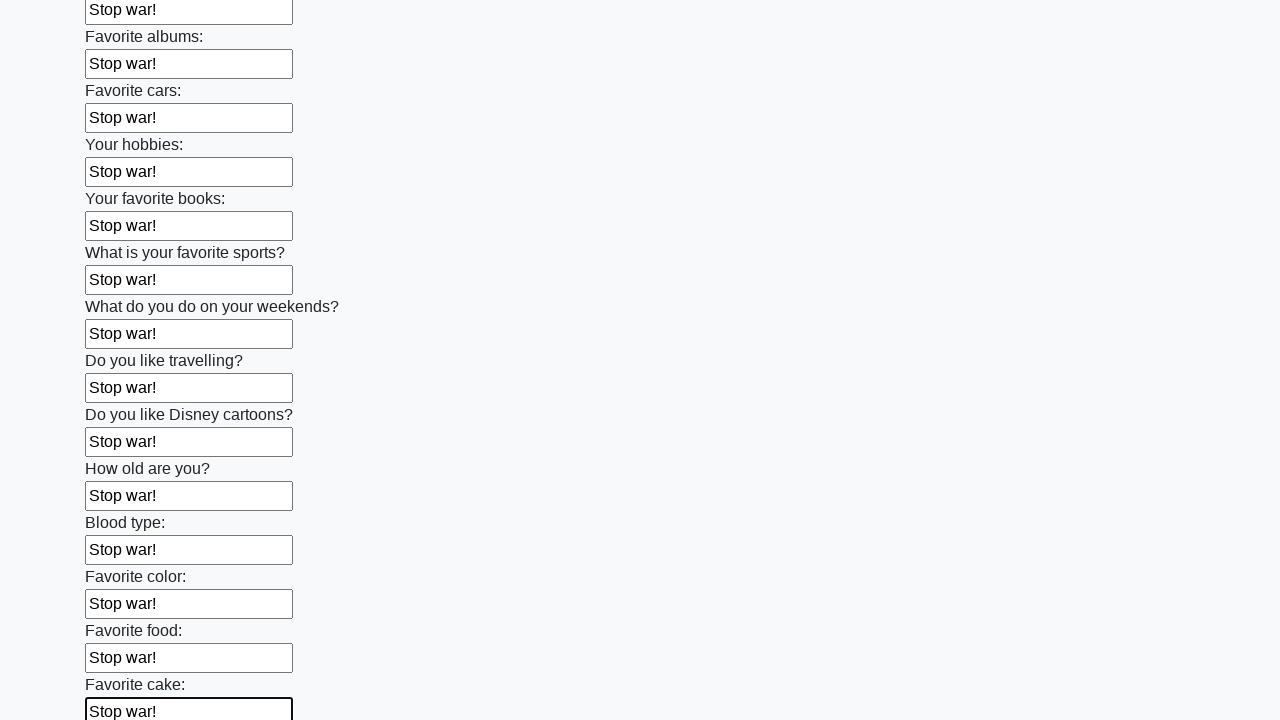

Filled a text input field with 'Stop war!' on [type='text'] >> nth=22
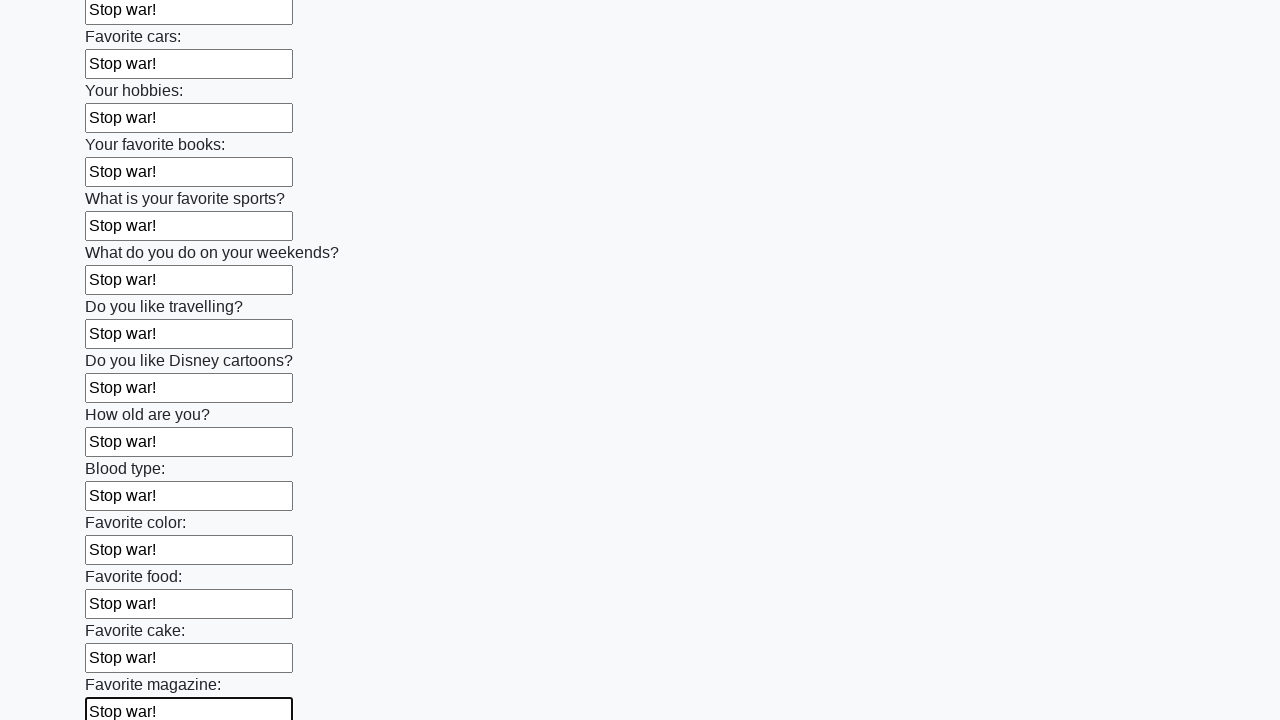

Filled a text input field with 'Stop war!' on [type='text'] >> nth=23
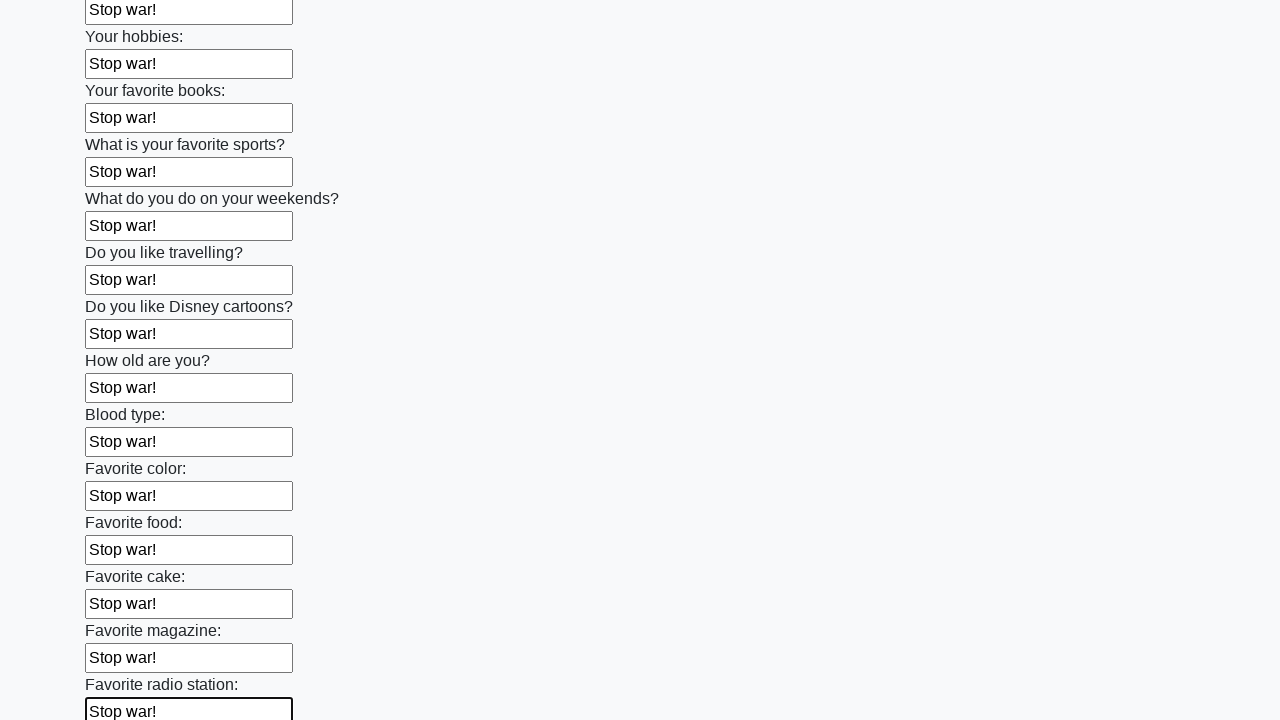

Filled a text input field with 'Stop war!' on [type='text'] >> nth=24
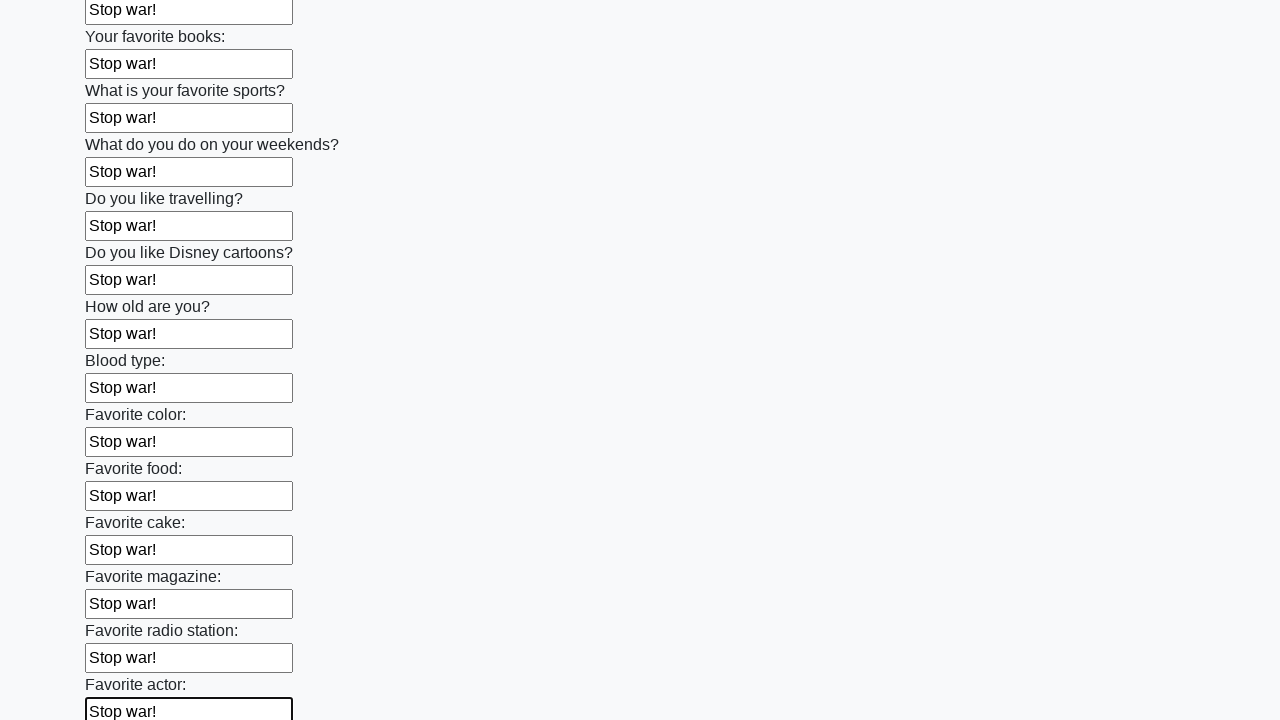

Filled a text input field with 'Stop war!' on [type='text'] >> nth=25
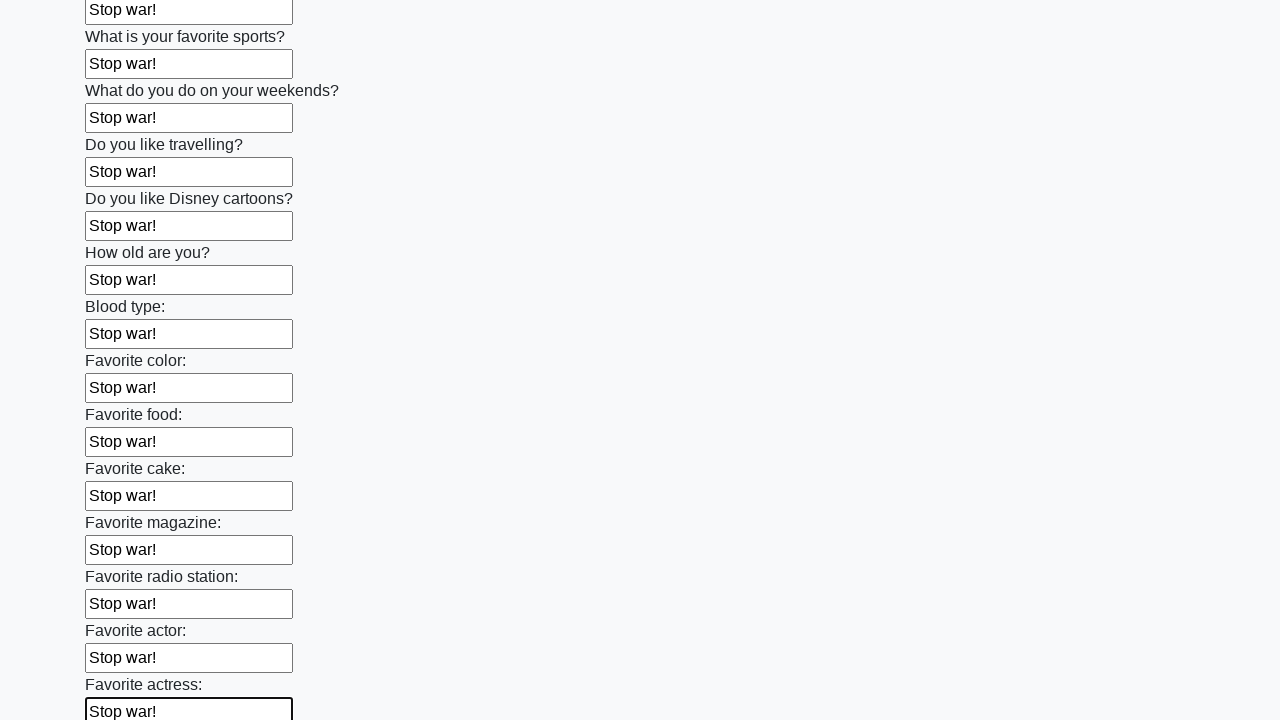

Filled a text input field with 'Stop war!' on [type='text'] >> nth=26
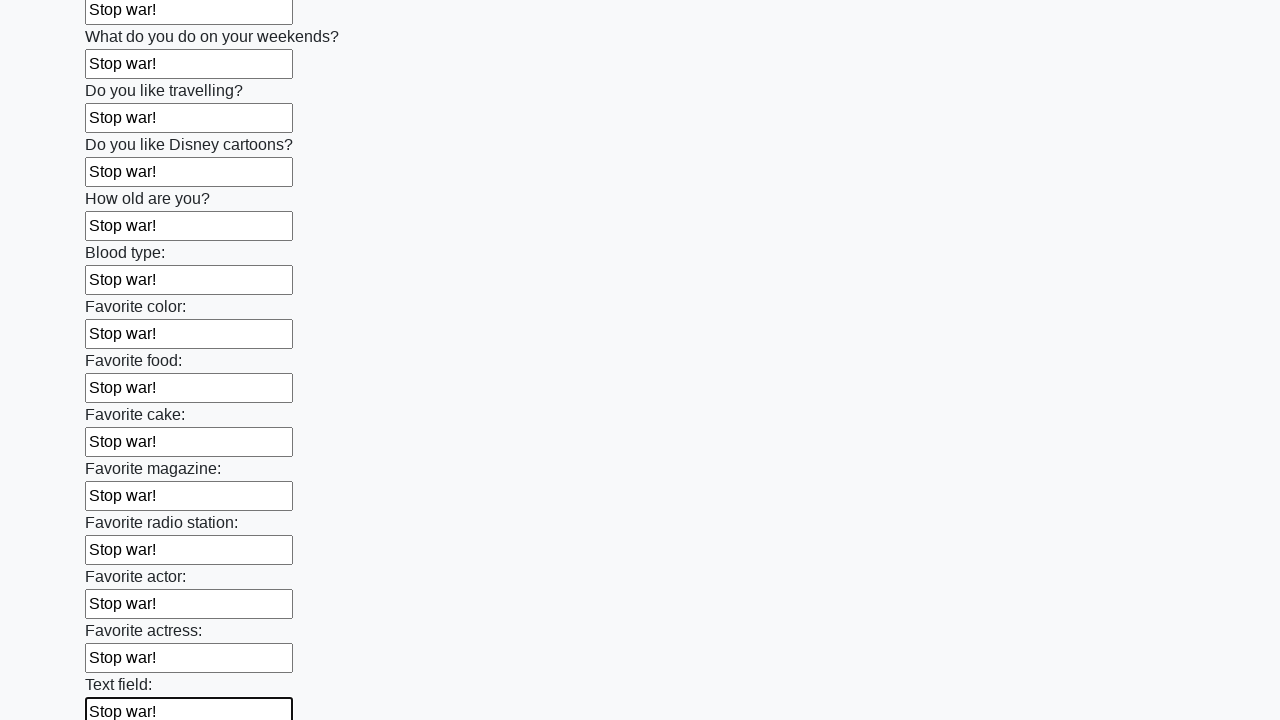

Filled a text input field with 'Stop war!' on [type='text'] >> nth=27
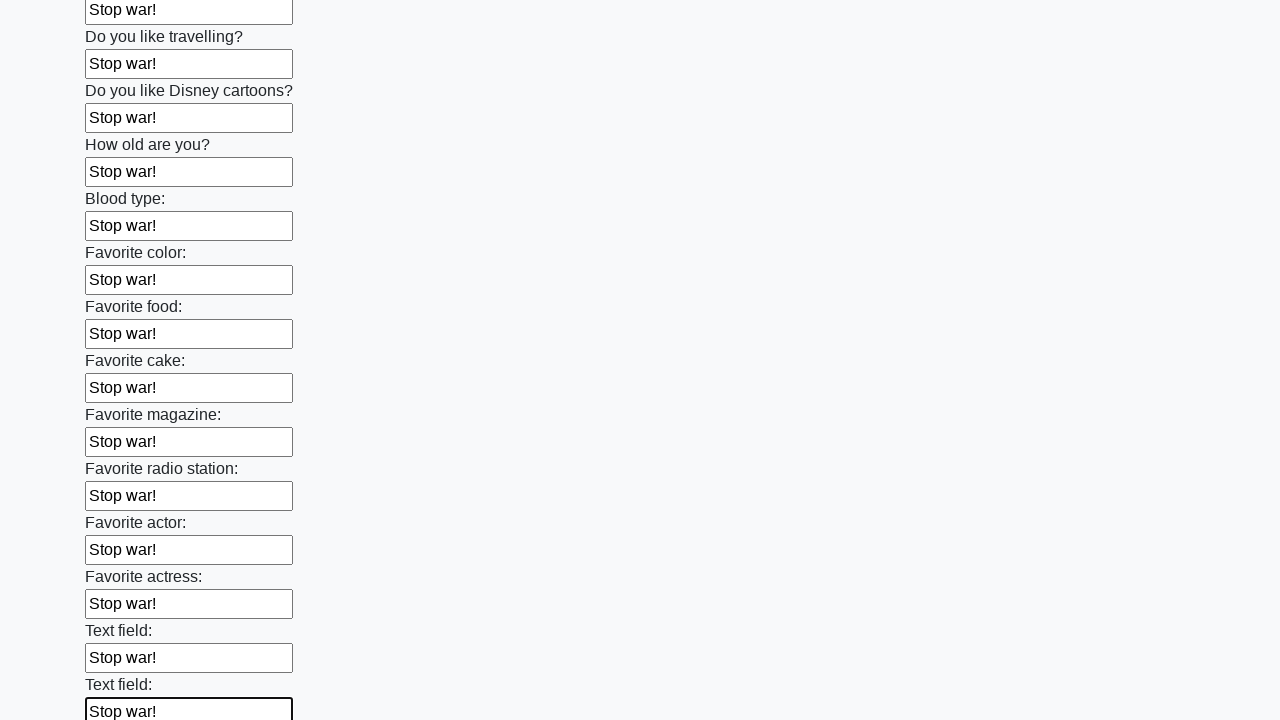

Filled a text input field with 'Stop war!' on [type='text'] >> nth=28
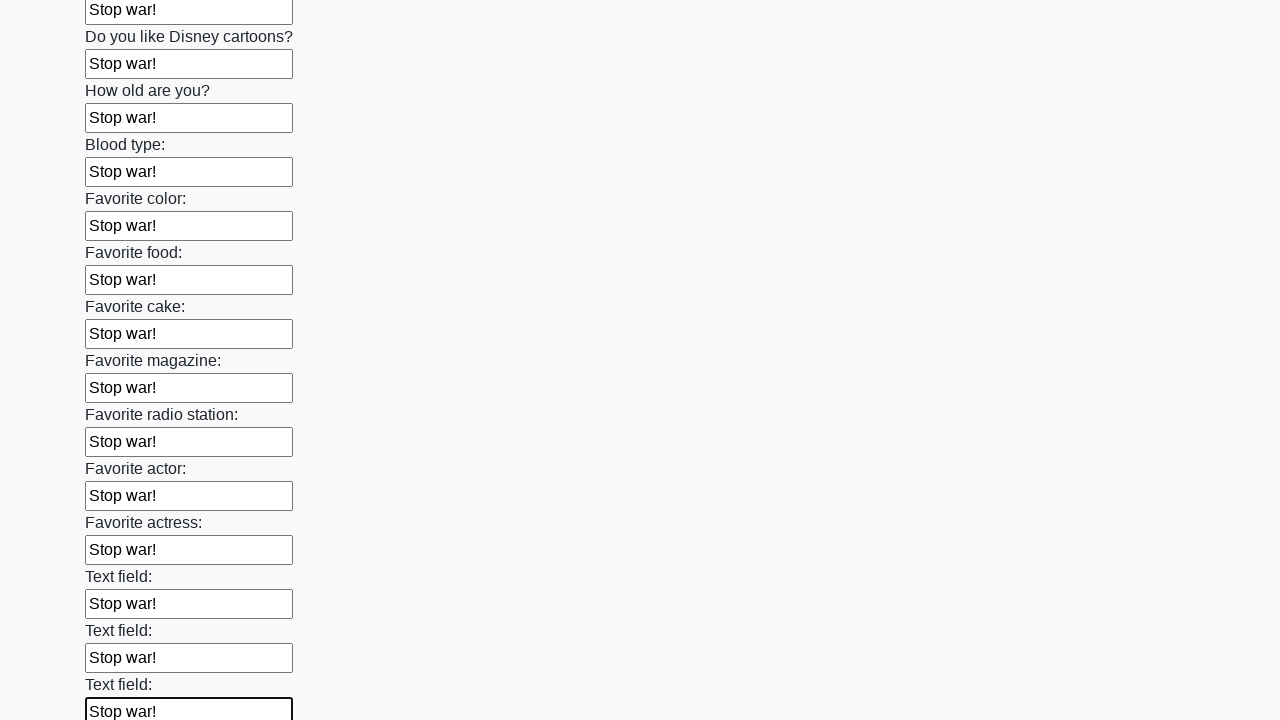

Filled a text input field with 'Stop war!' on [type='text'] >> nth=29
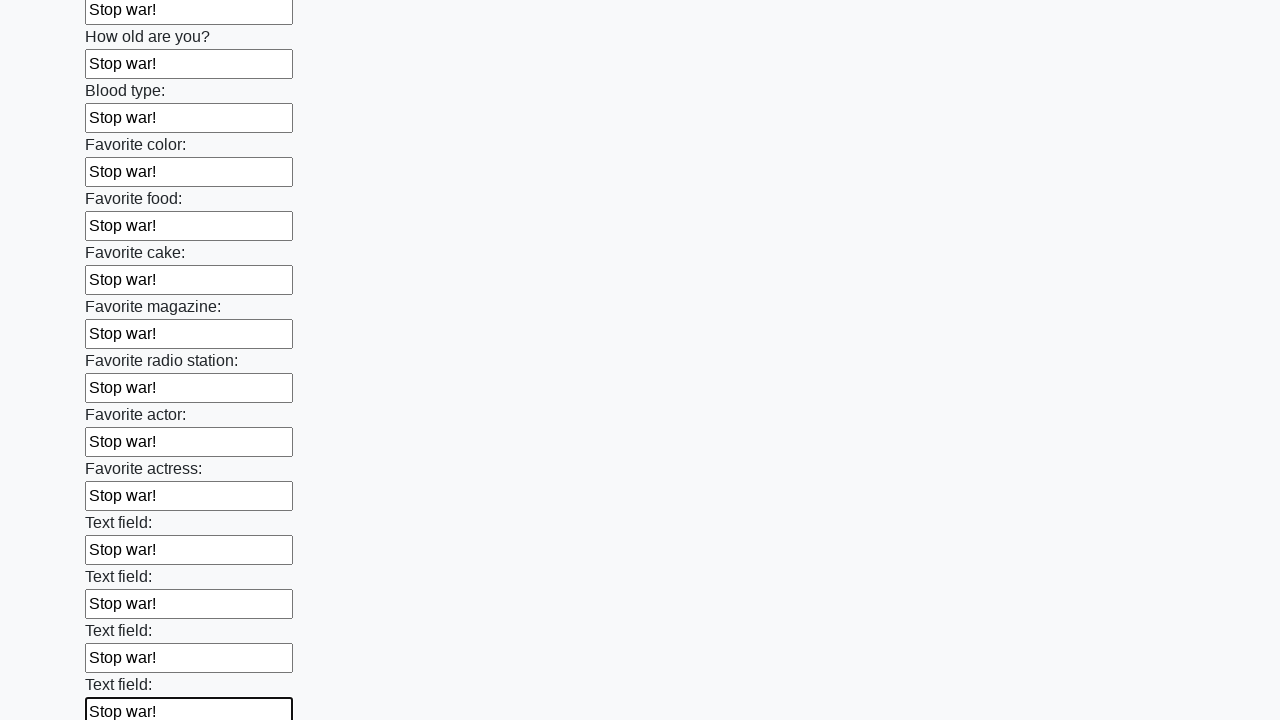

Filled a text input field with 'Stop war!' on [type='text'] >> nth=30
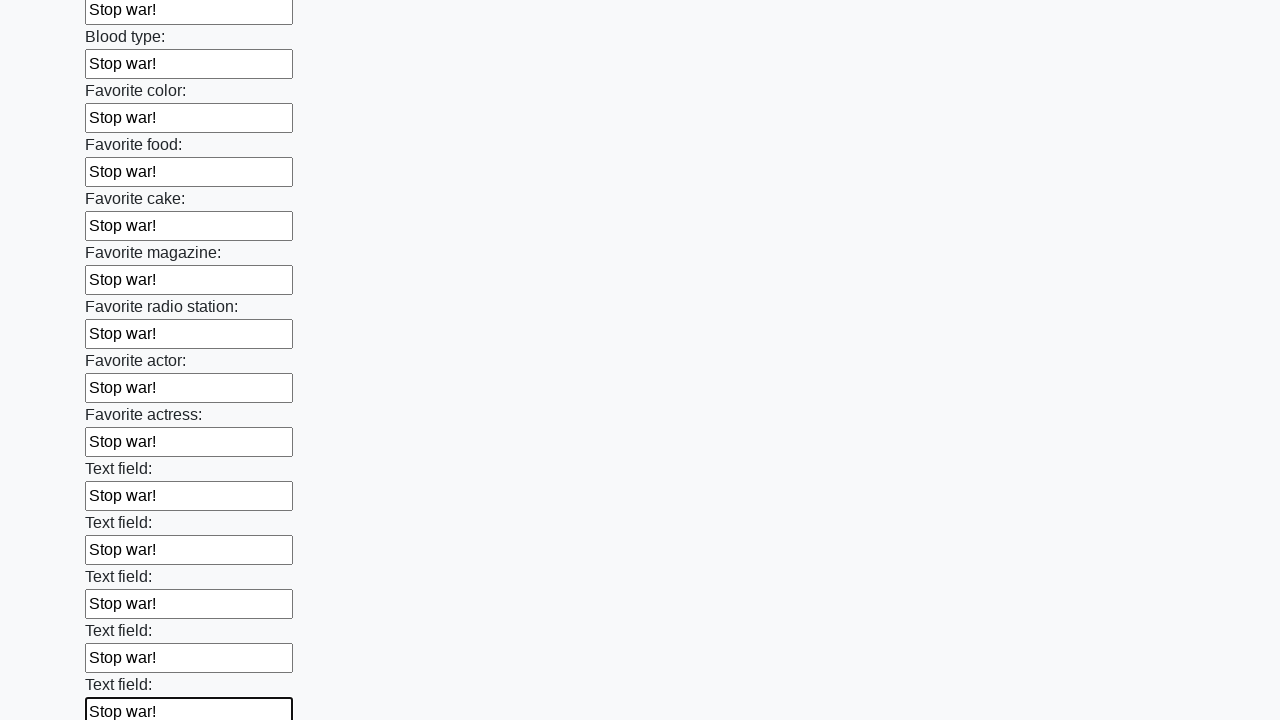

Filled a text input field with 'Stop war!' on [type='text'] >> nth=31
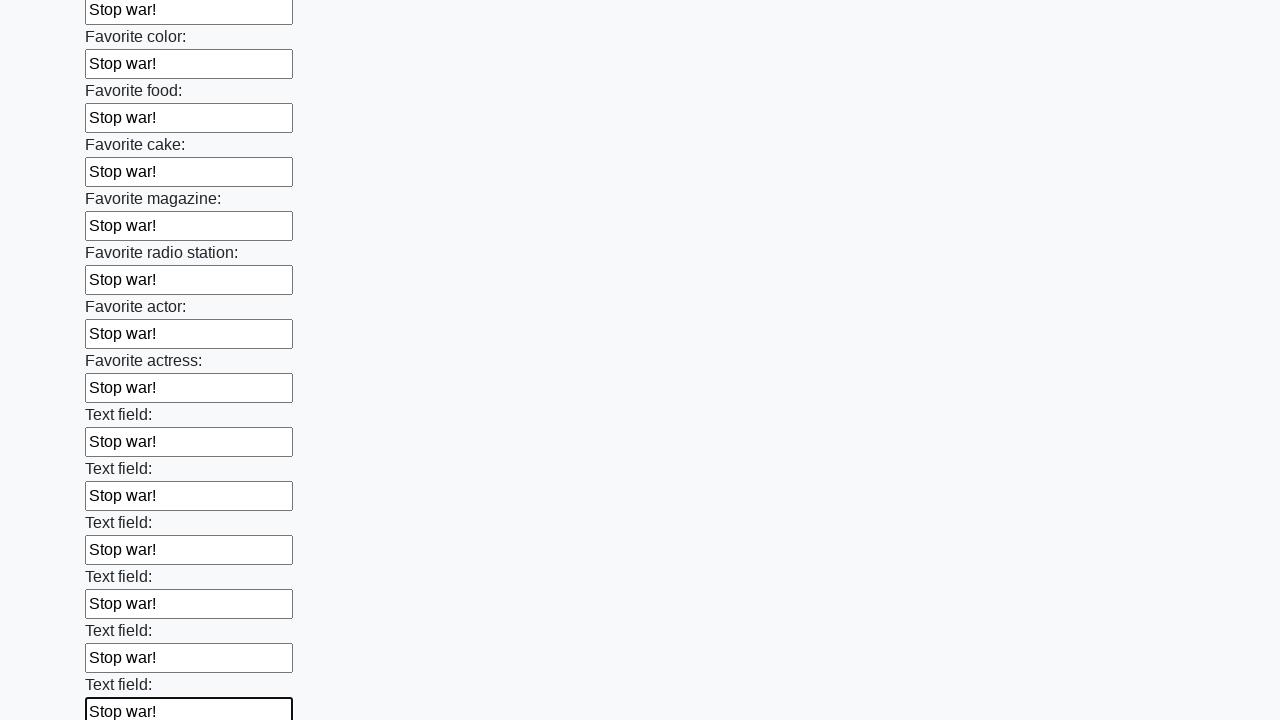

Filled a text input field with 'Stop war!' on [type='text'] >> nth=32
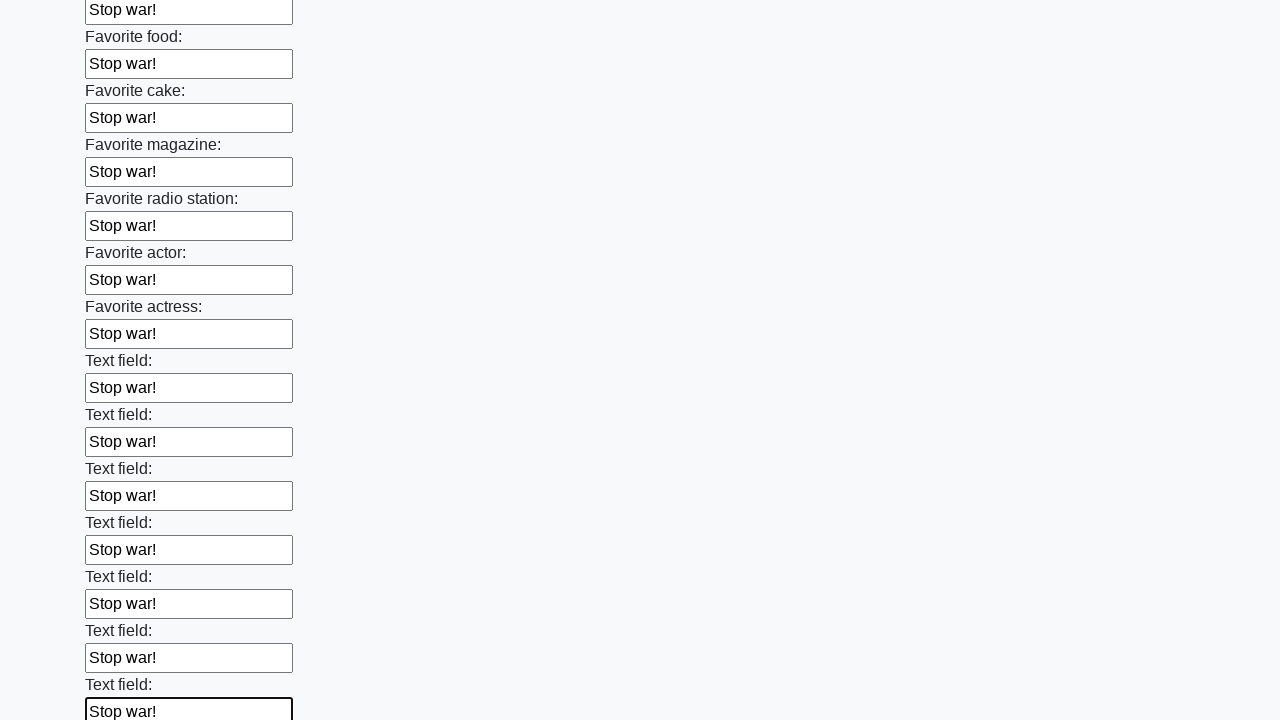

Filled a text input field with 'Stop war!' on [type='text'] >> nth=33
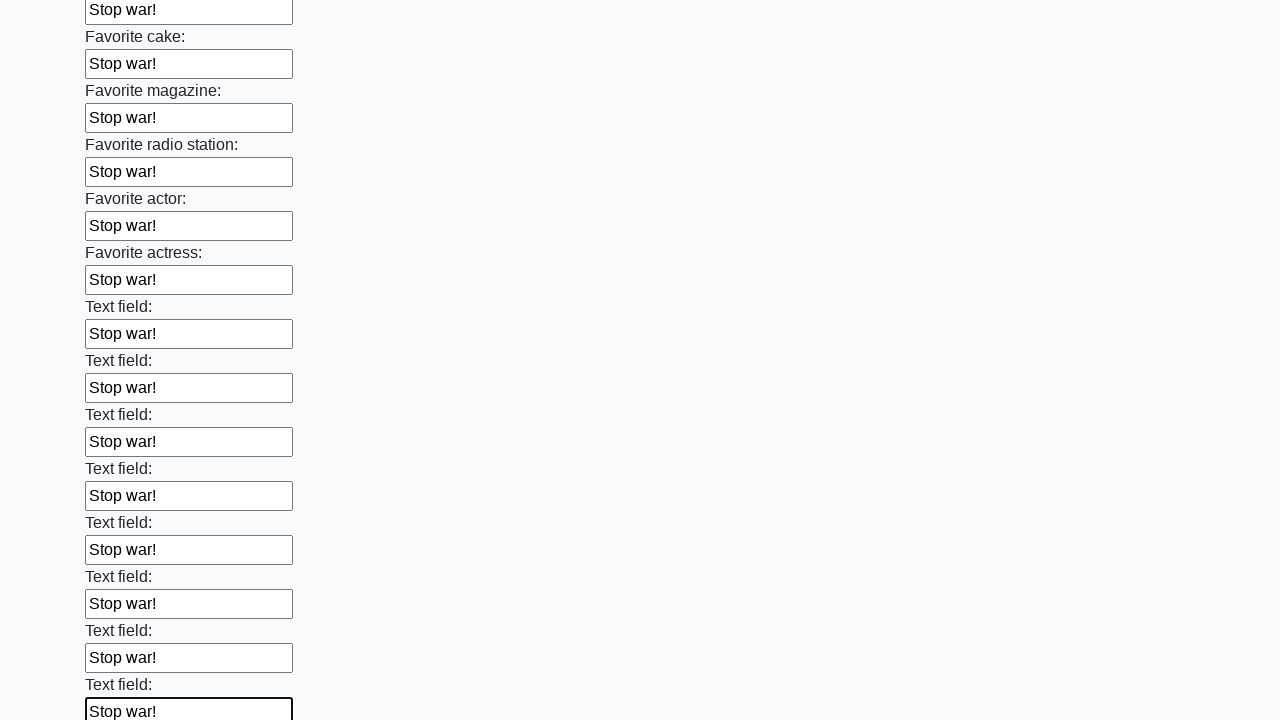

Filled a text input field with 'Stop war!' on [type='text'] >> nth=34
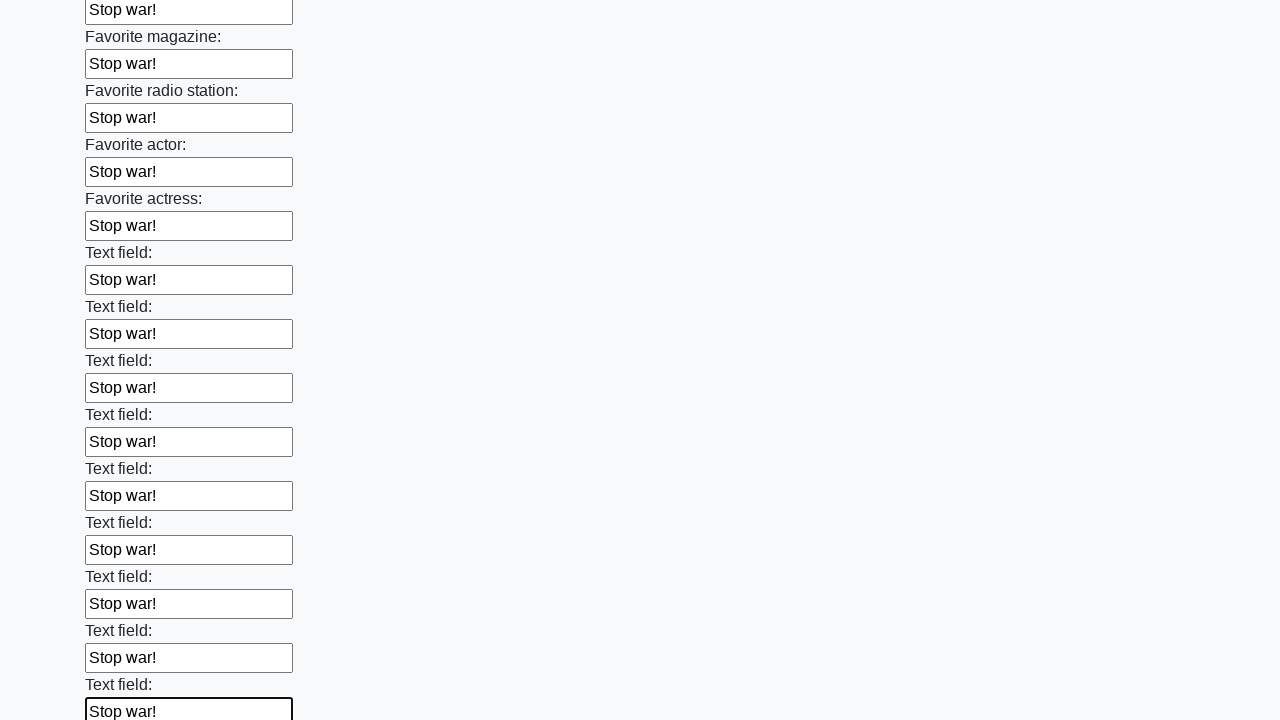

Filled a text input field with 'Stop war!' on [type='text'] >> nth=35
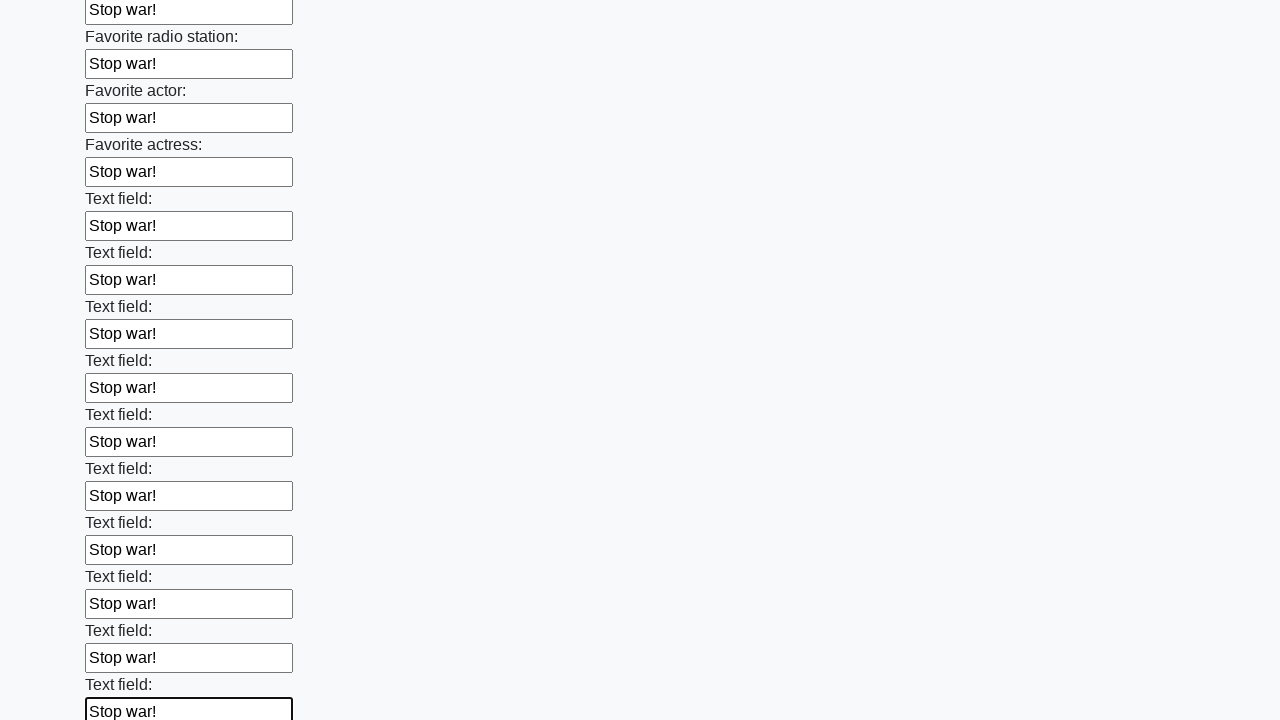

Filled a text input field with 'Stop war!' on [type='text'] >> nth=36
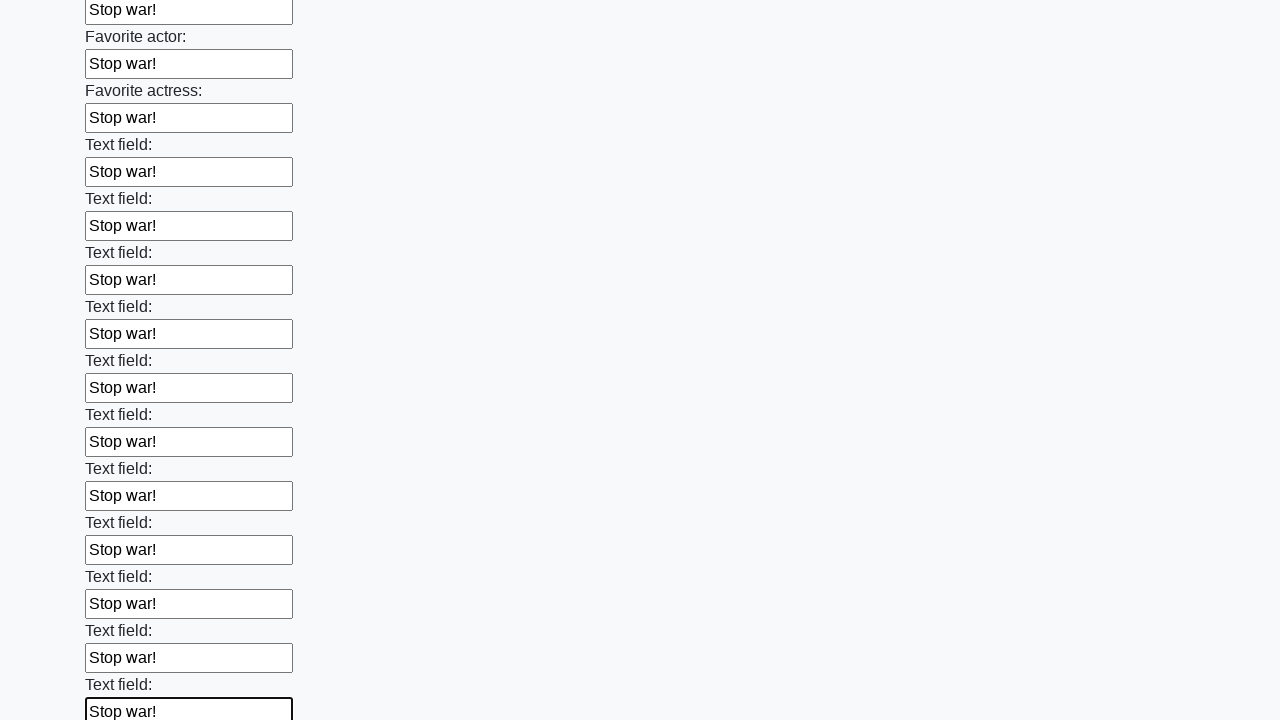

Filled a text input field with 'Stop war!' on [type='text'] >> nth=37
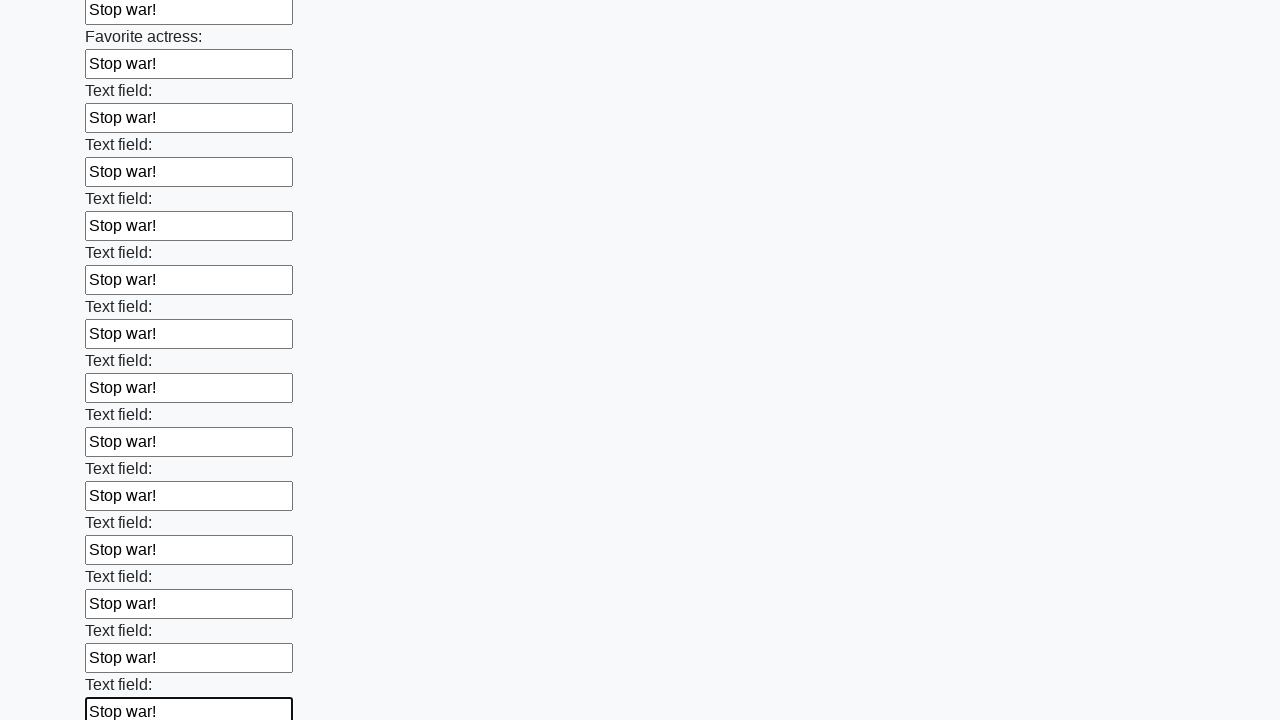

Filled a text input field with 'Stop war!' on [type='text'] >> nth=38
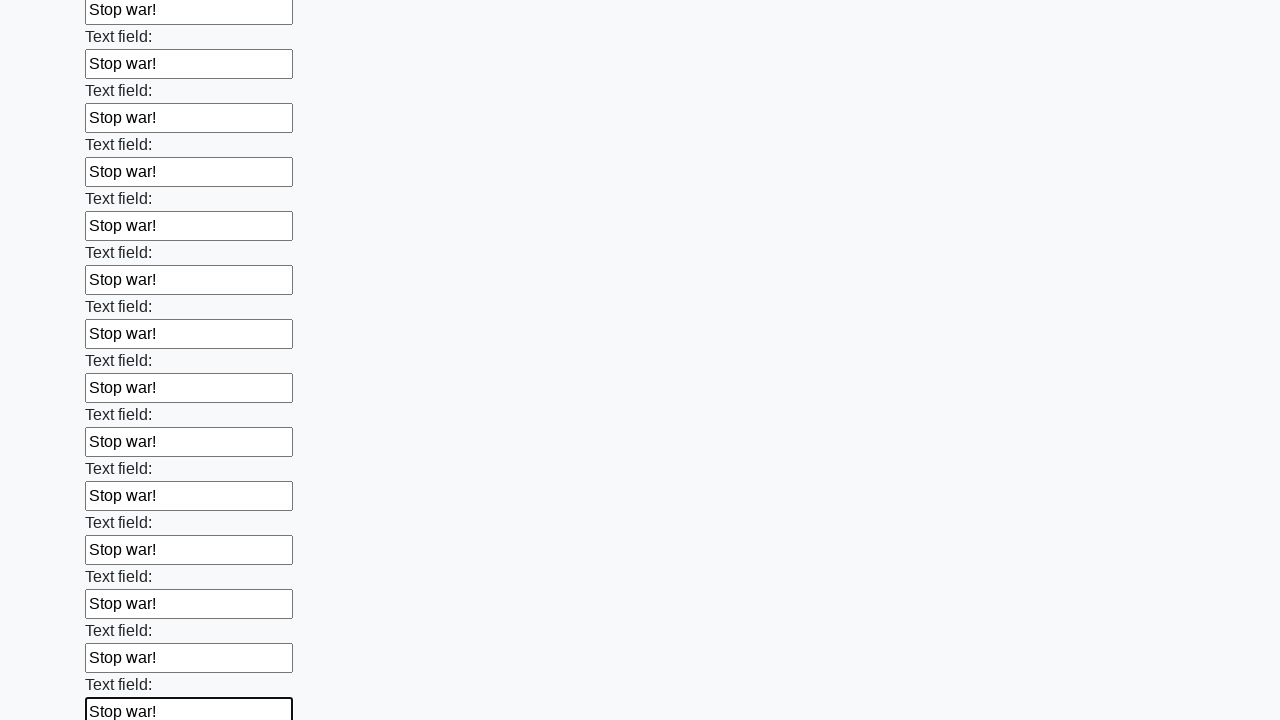

Filled a text input field with 'Stop war!' on [type='text'] >> nth=39
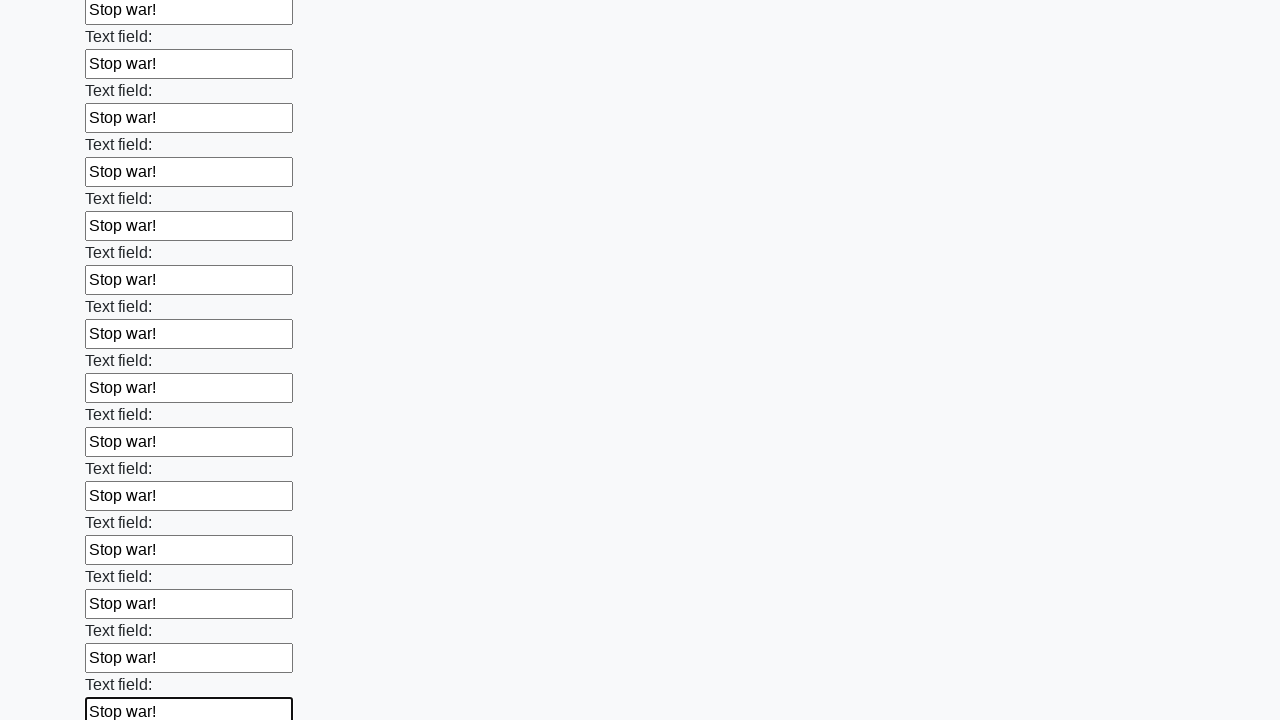

Filled a text input field with 'Stop war!' on [type='text'] >> nth=40
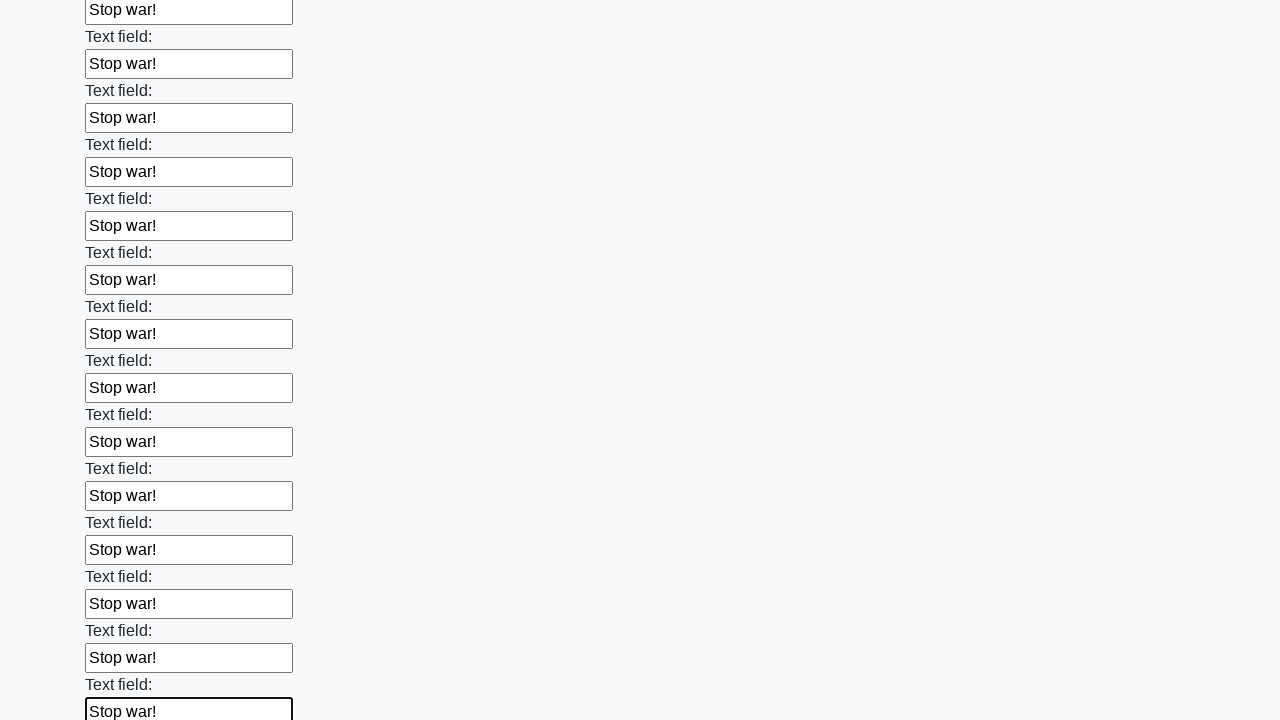

Filled a text input field with 'Stop war!' on [type='text'] >> nth=41
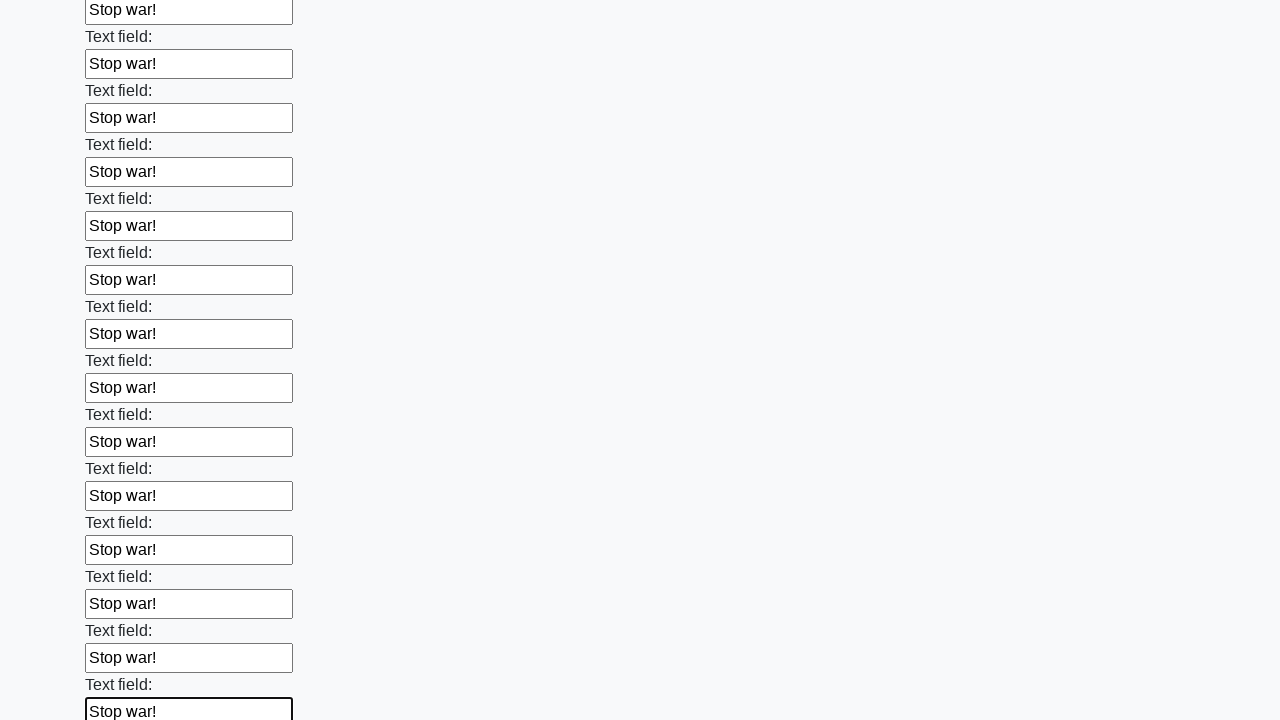

Filled a text input field with 'Stop war!' on [type='text'] >> nth=42
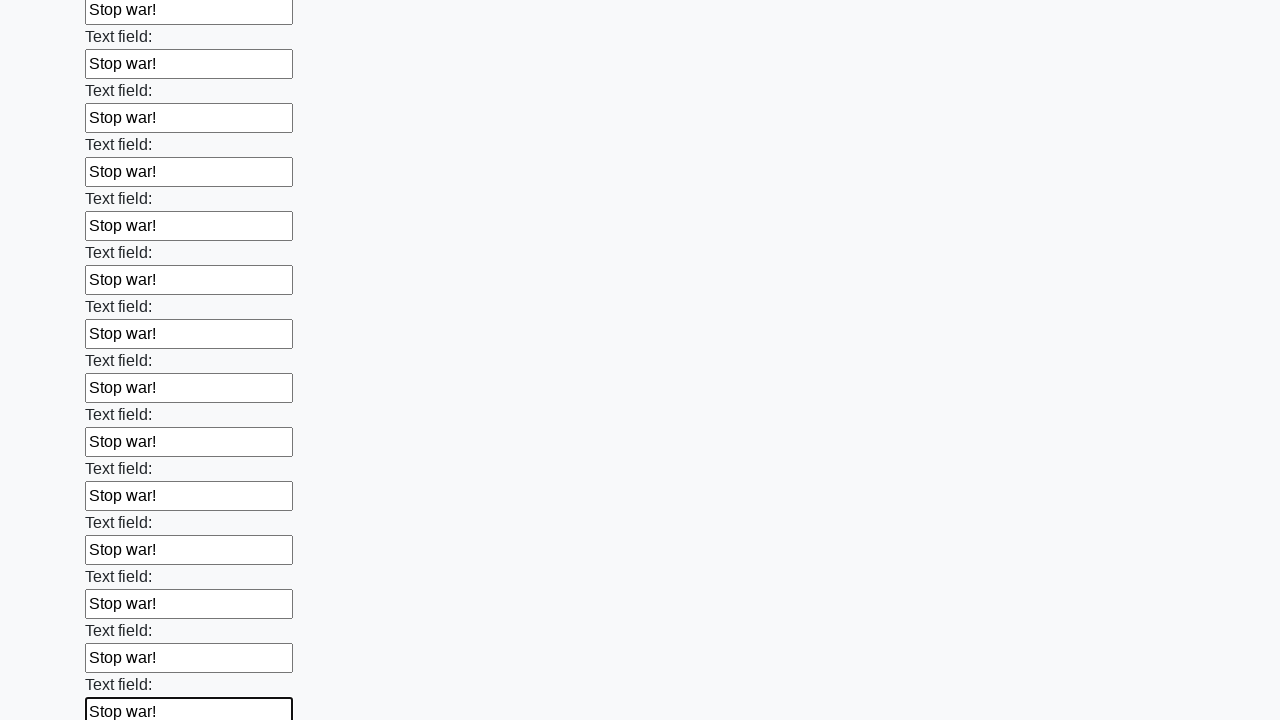

Filled a text input field with 'Stop war!' on [type='text'] >> nth=43
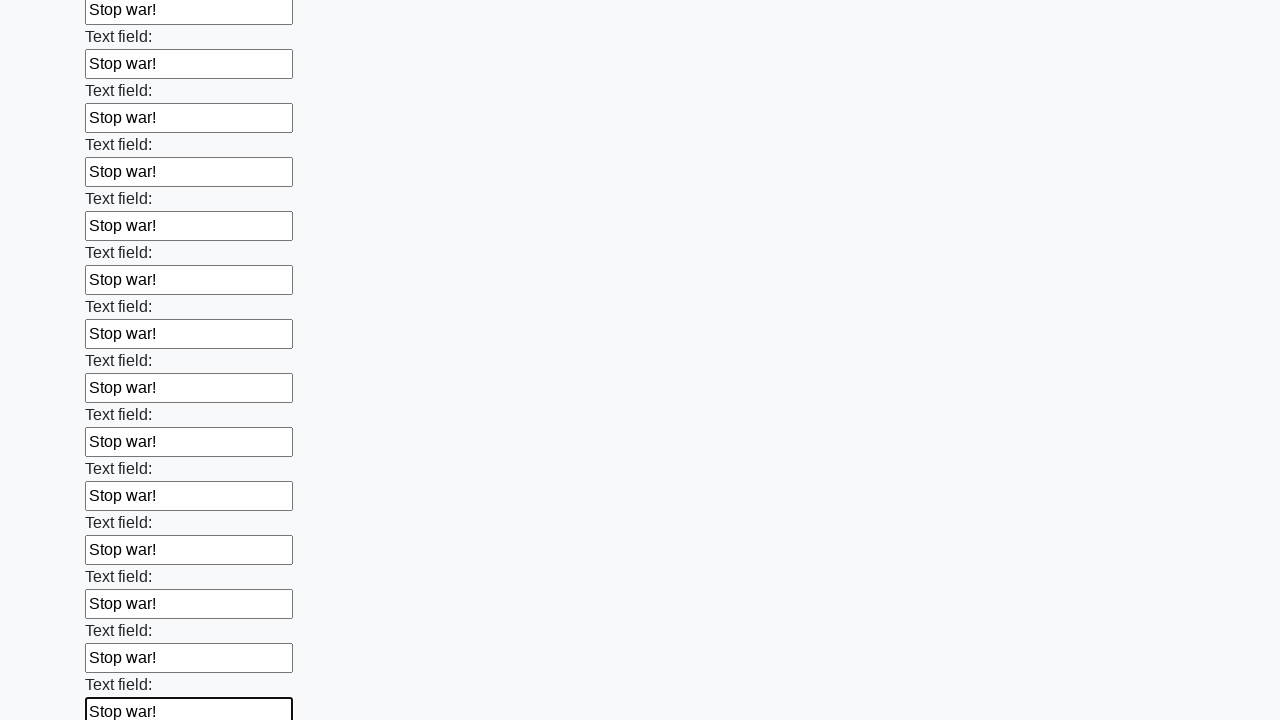

Filled a text input field with 'Stop war!' on [type='text'] >> nth=44
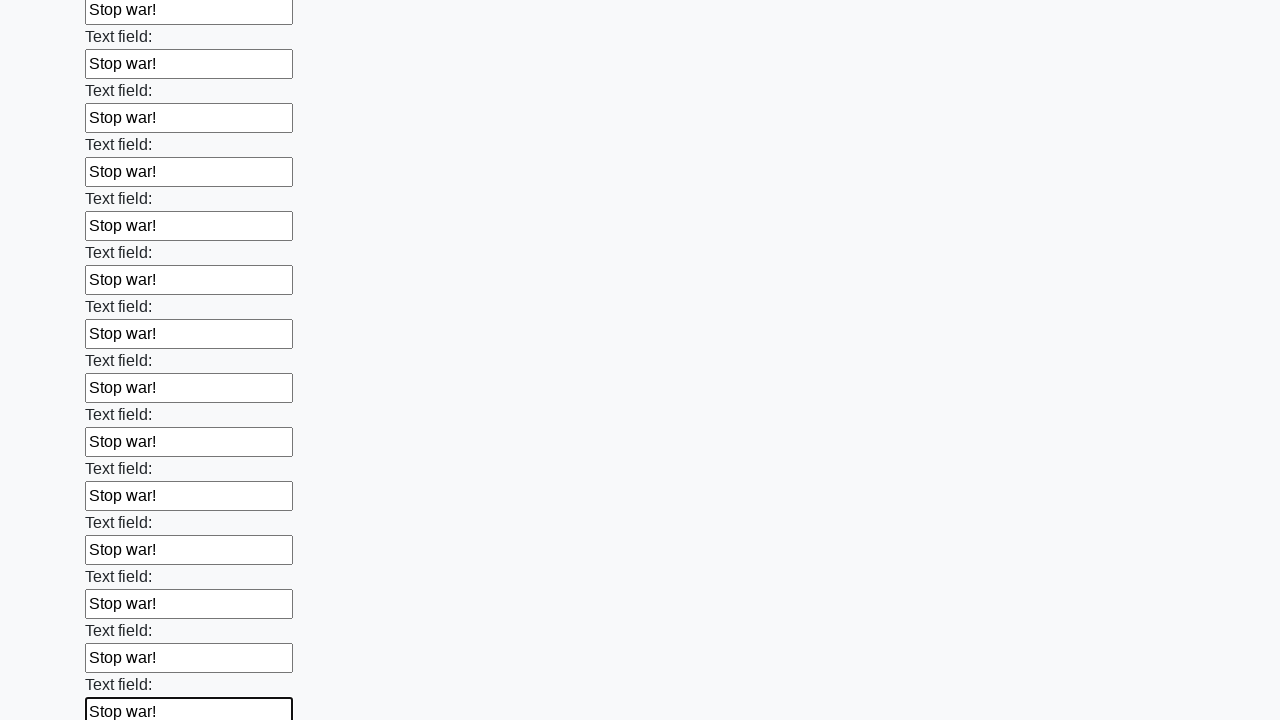

Filled a text input field with 'Stop war!' on [type='text'] >> nth=45
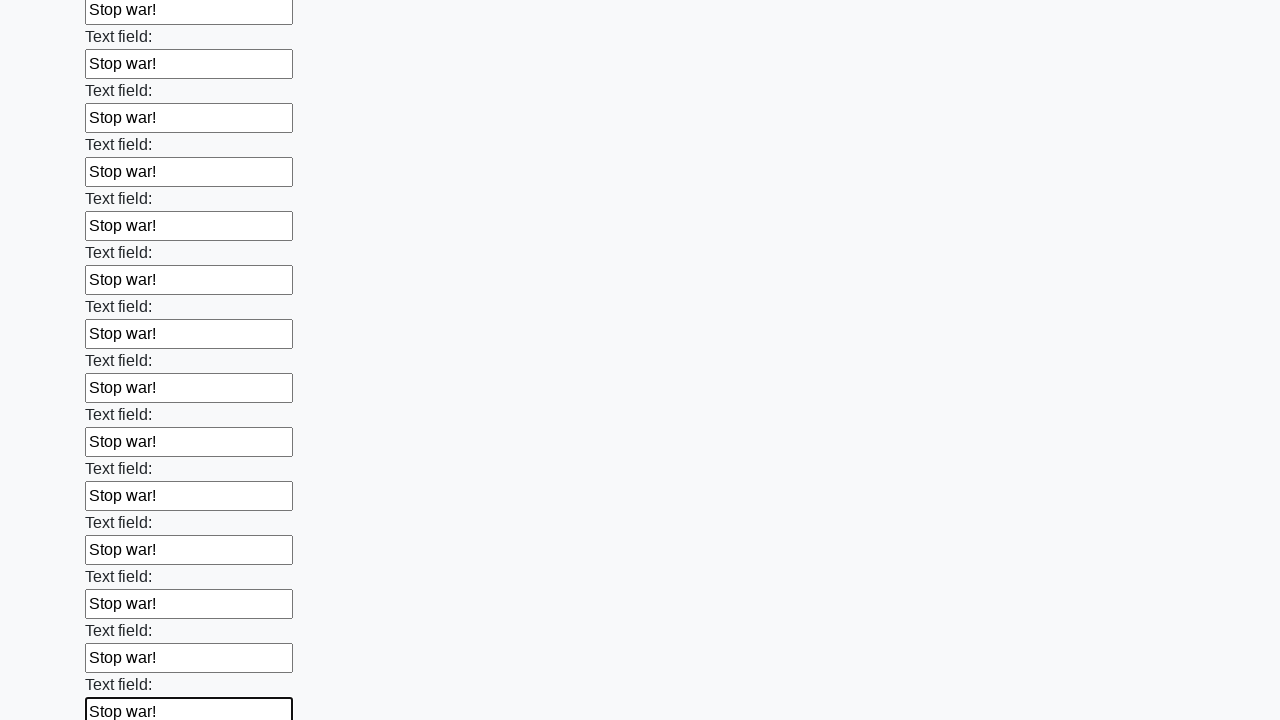

Filled a text input field with 'Stop war!' on [type='text'] >> nth=46
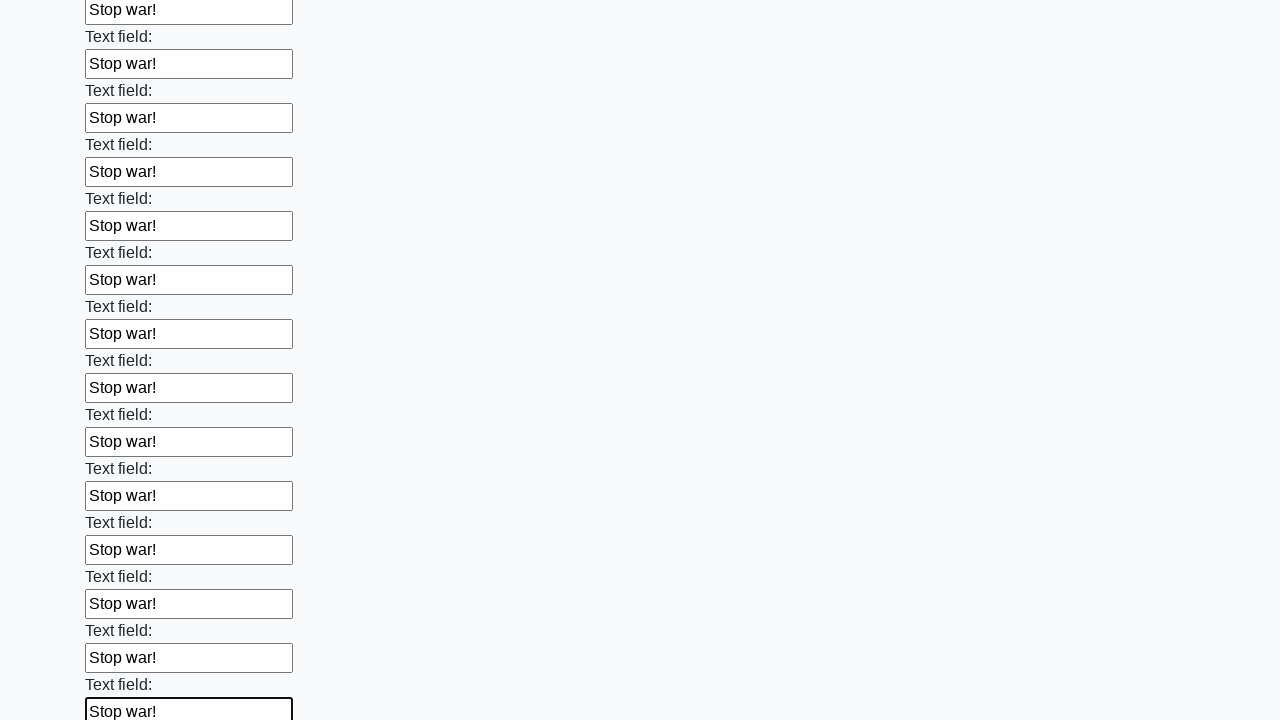

Filled a text input field with 'Stop war!' on [type='text'] >> nth=47
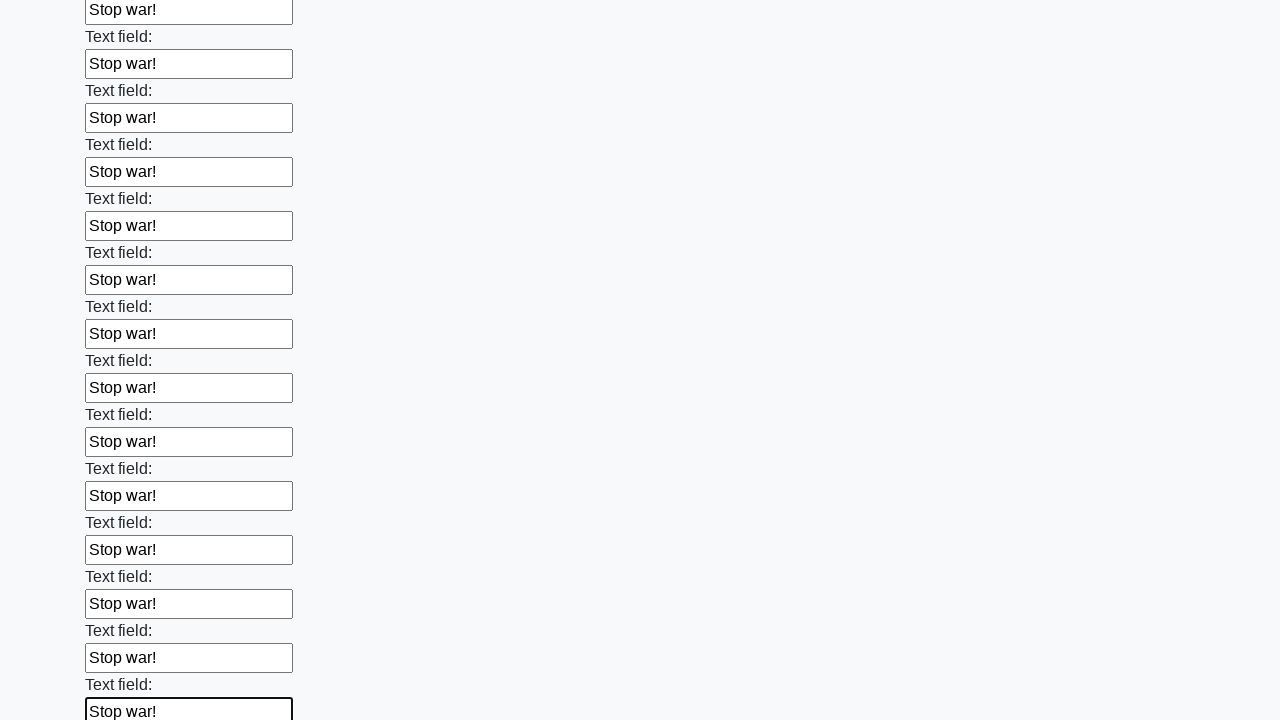

Filled a text input field with 'Stop war!' on [type='text'] >> nth=48
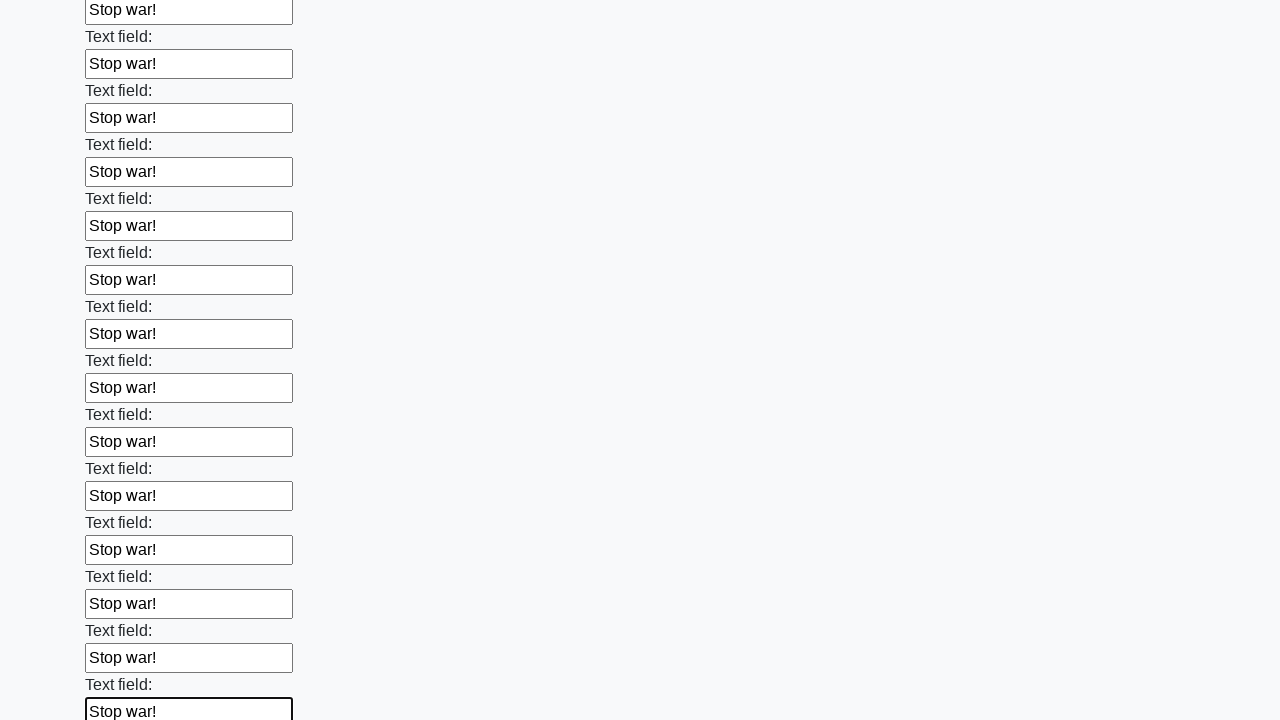

Filled a text input field with 'Stop war!' on [type='text'] >> nth=49
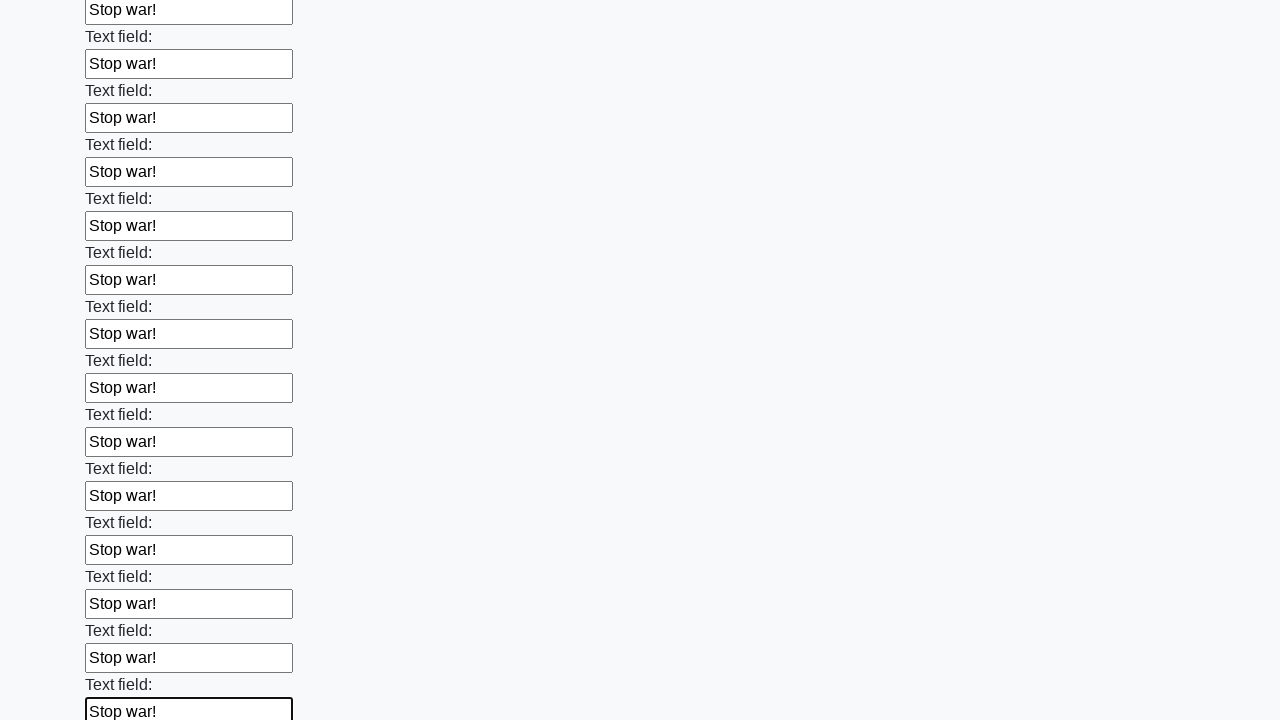

Filled a text input field with 'Stop war!' on [type='text'] >> nth=50
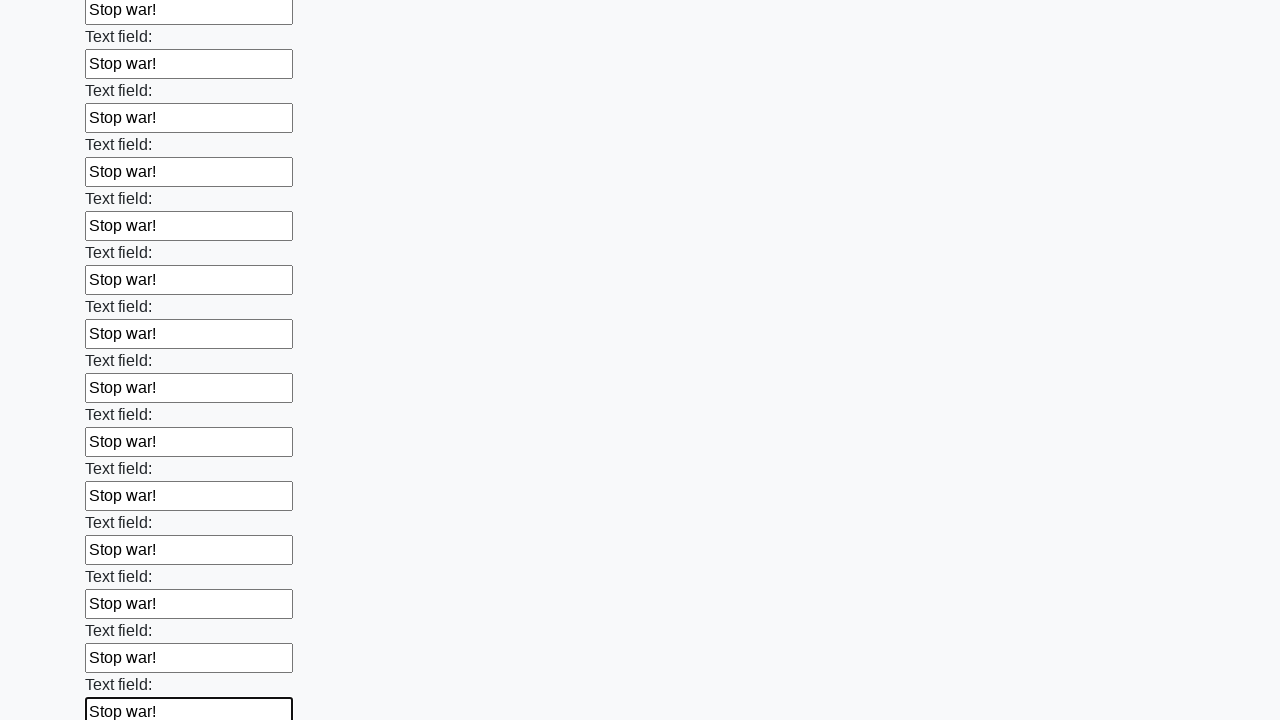

Filled a text input field with 'Stop war!' on [type='text'] >> nth=51
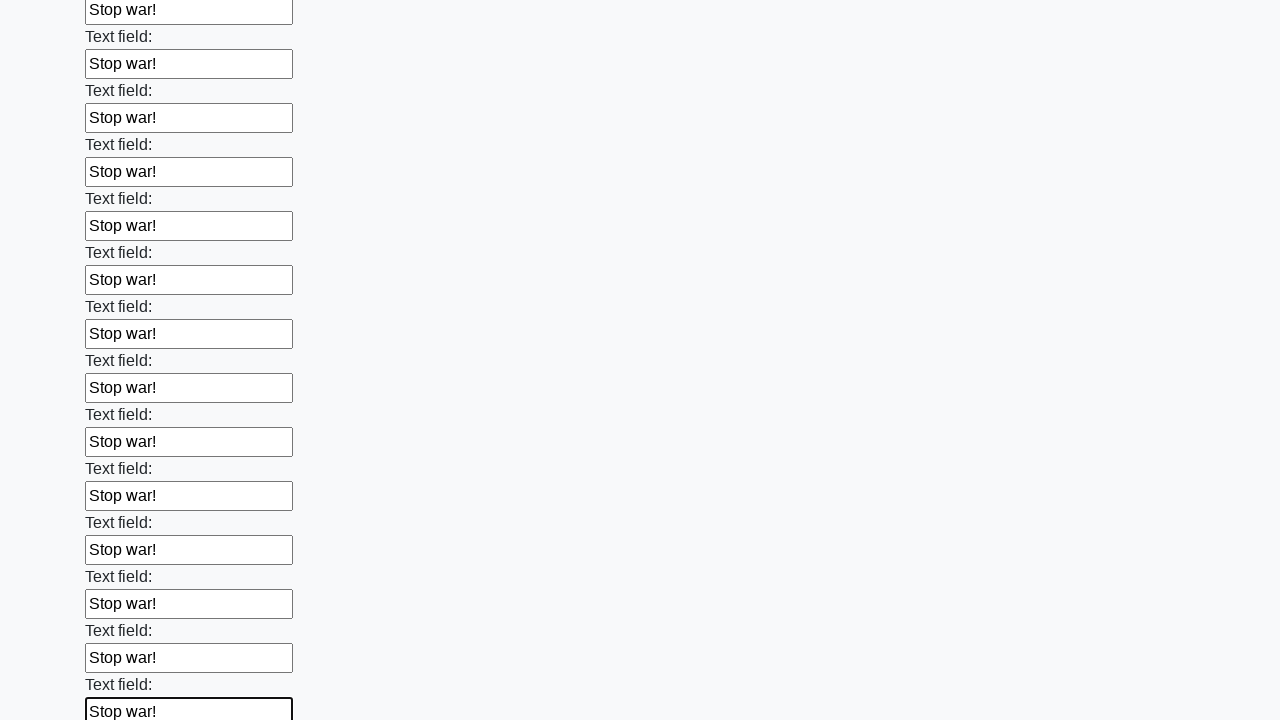

Filled a text input field with 'Stop war!' on [type='text'] >> nth=52
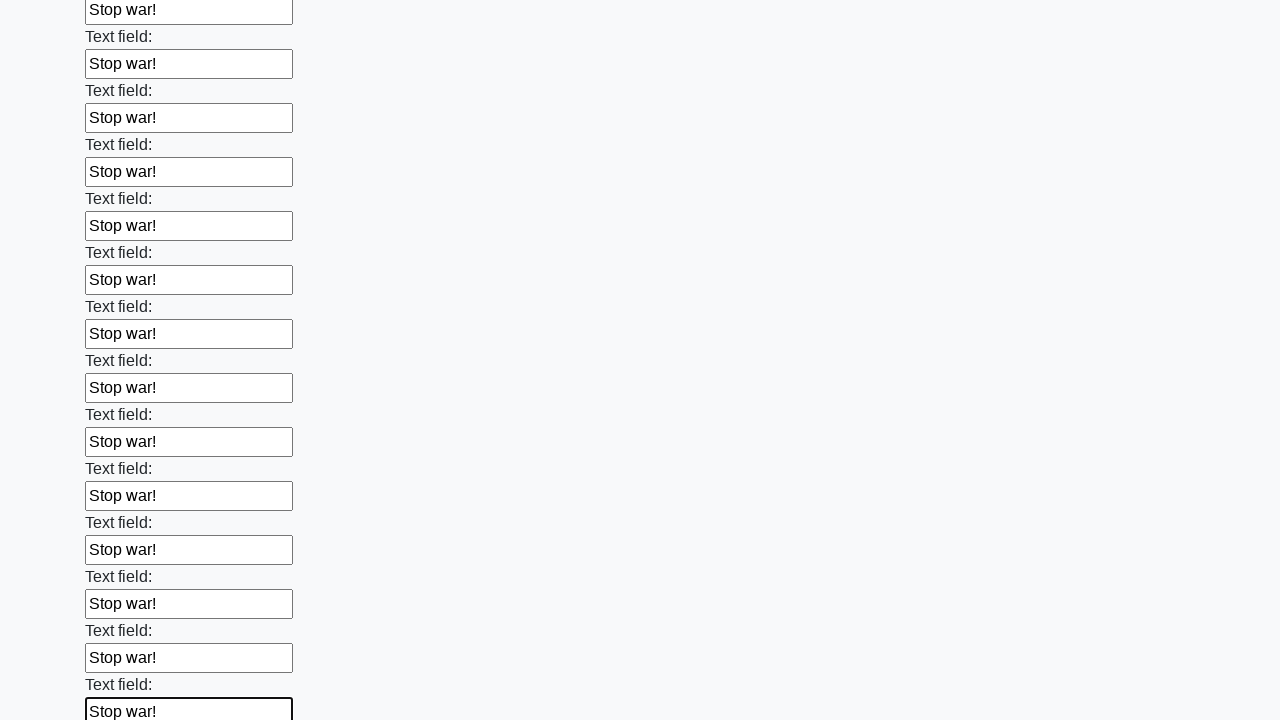

Filled a text input field with 'Stop war!' on [type='text'] >> nth=53
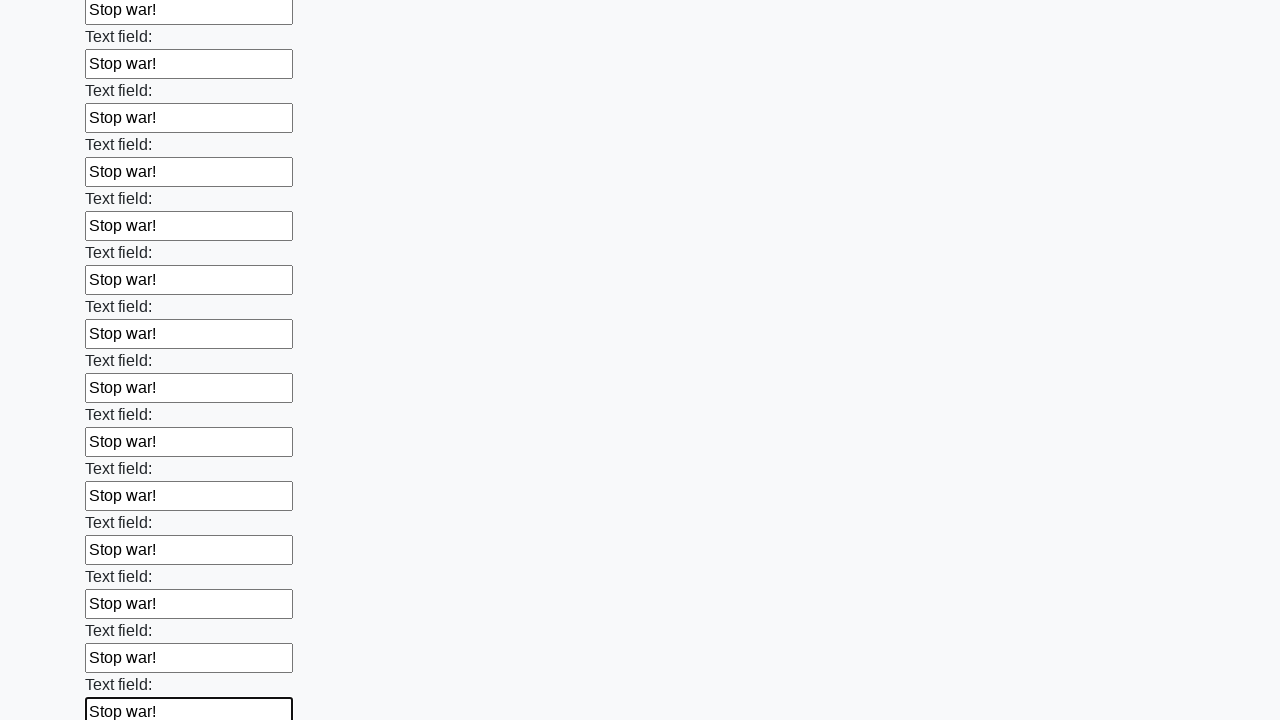

Filled a text input field with 'Stop war!' on [type='text'] >> nth=54
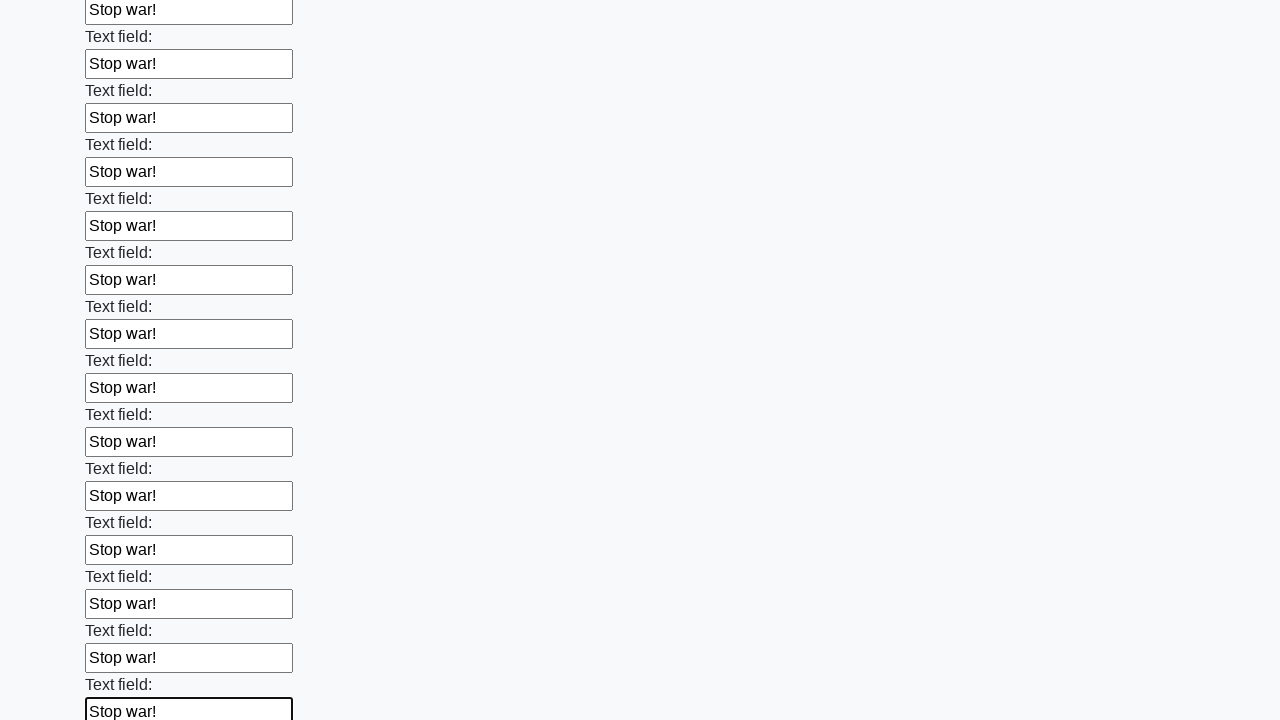

Filled a text input field with 'Stop war!' on [type='text'] >> nth=55
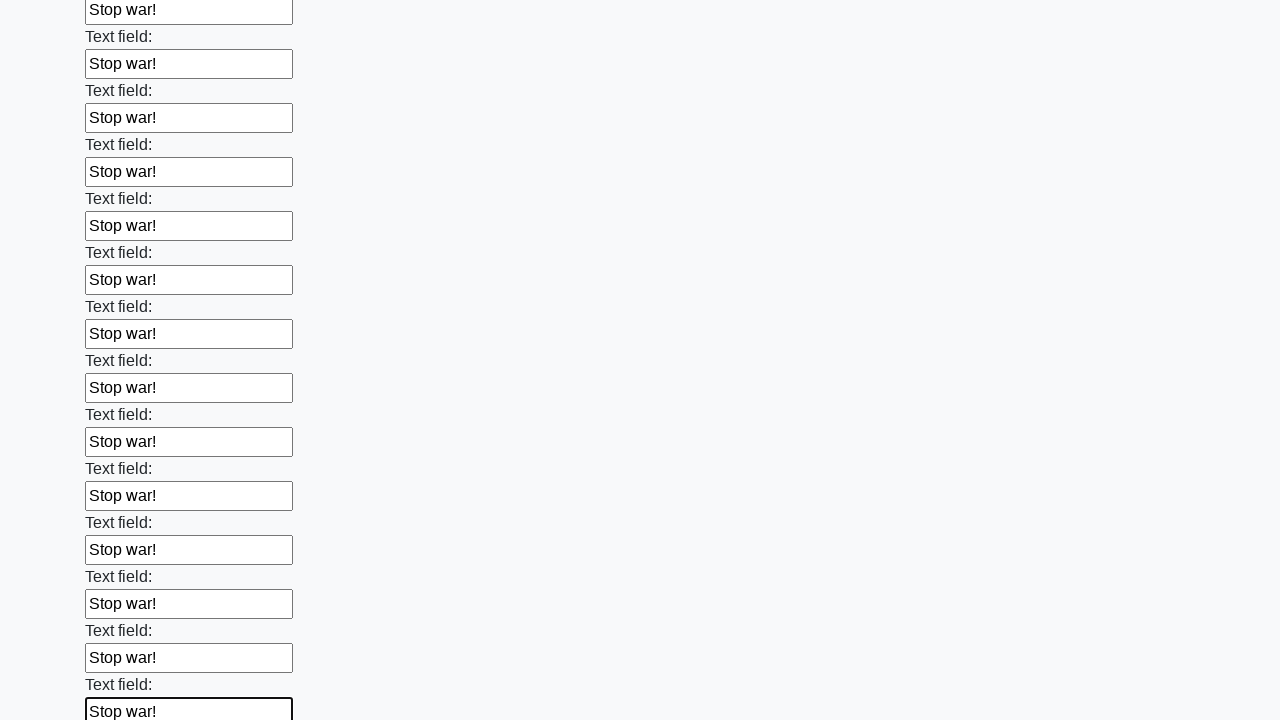

Filled a text input field with 'Stop war!' on [type='text'] >> nth=56
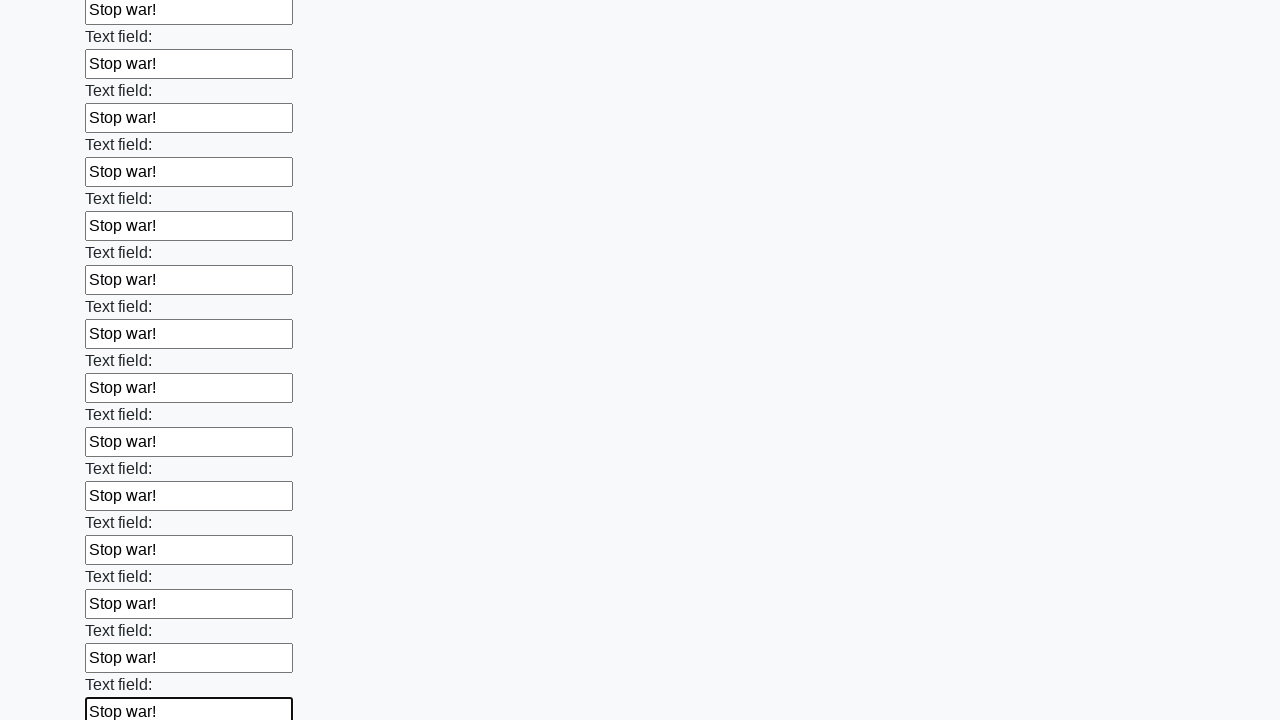

Filled a text input field with 'Stop war!' on [type='text'] >> nth=57
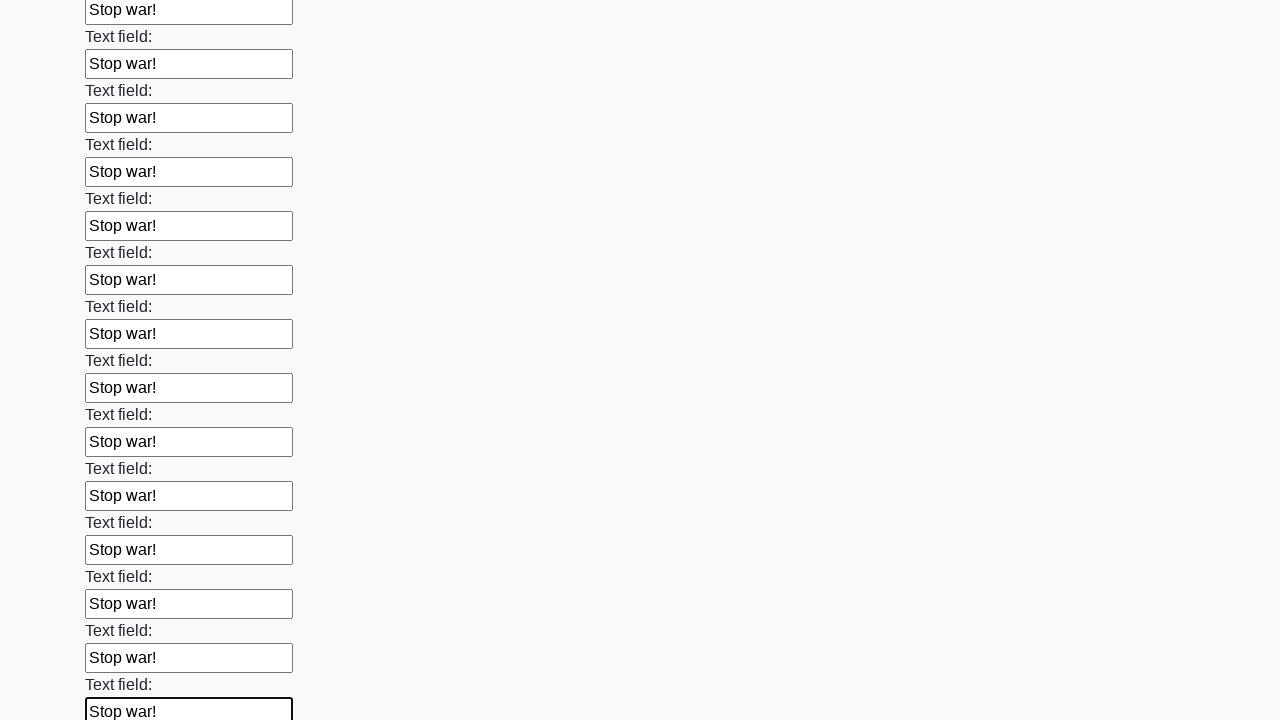

Filled a text input field with 'Stop war!' on [type='text'] >> nth=58
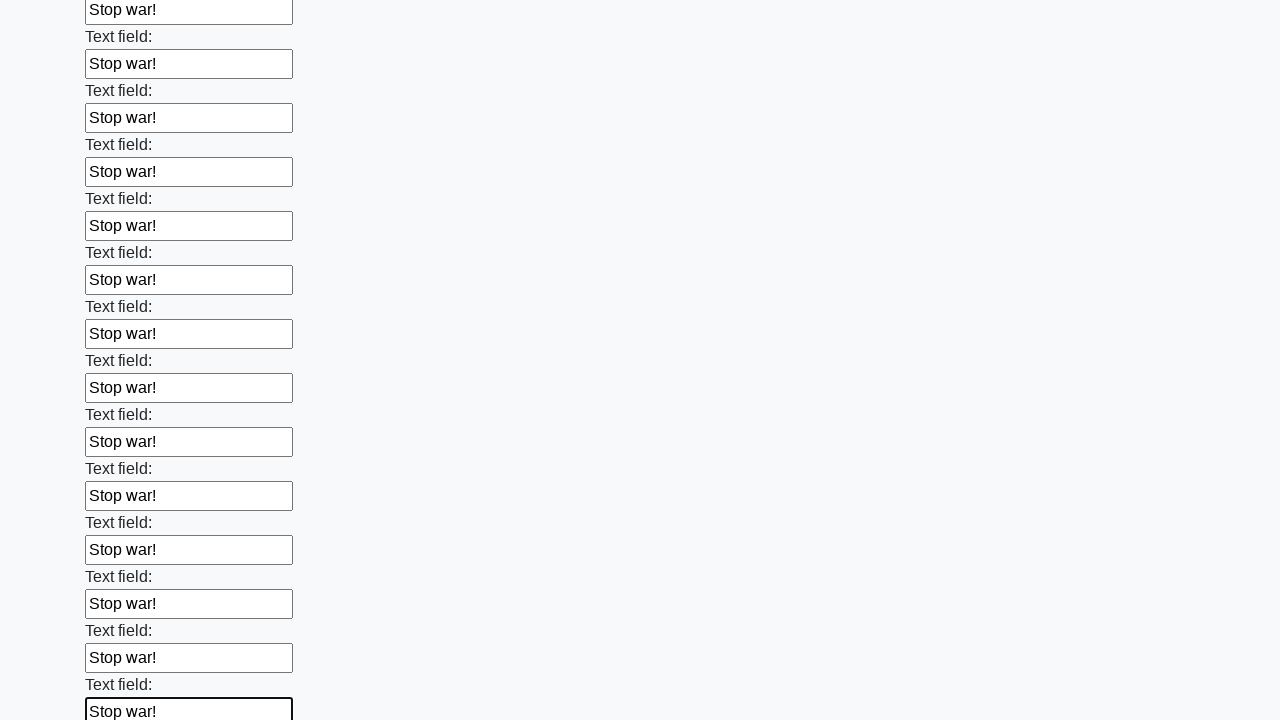

Filled a text input field with 'Stop war!' on [type='text'] >> nth=59
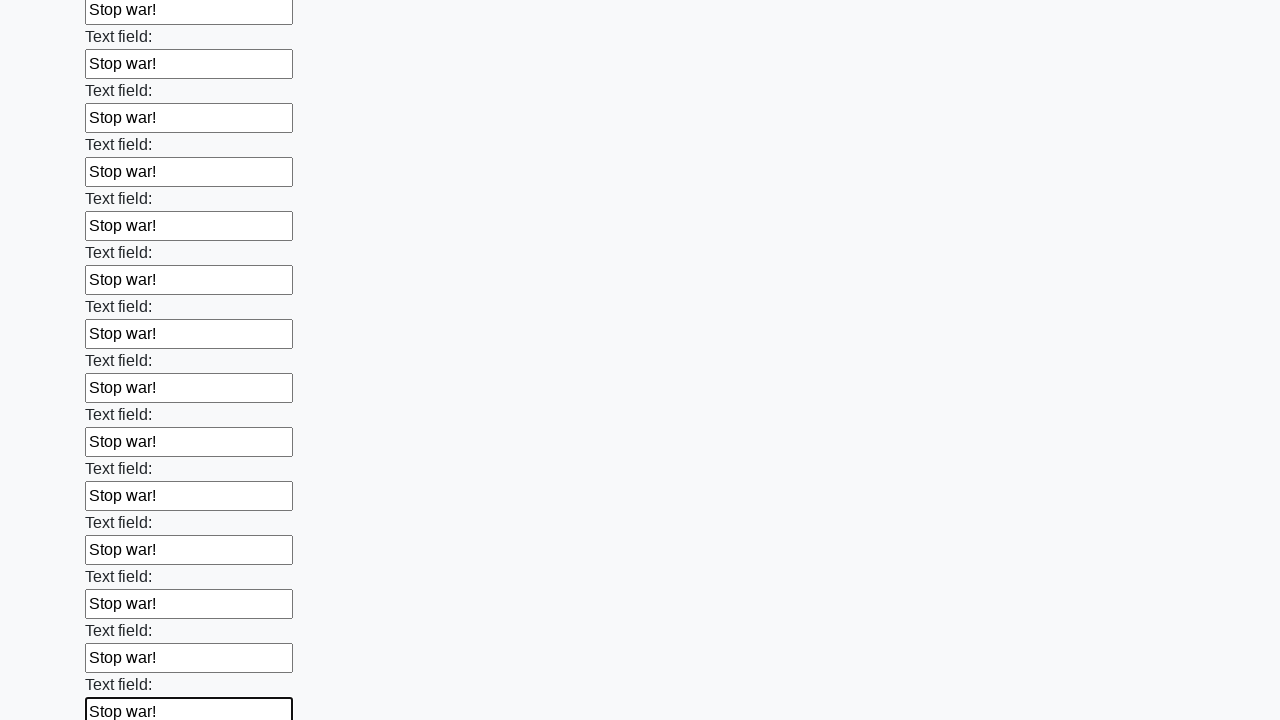

Filled a text input field with 'Stop war!' on [type='text'] >> nth=60
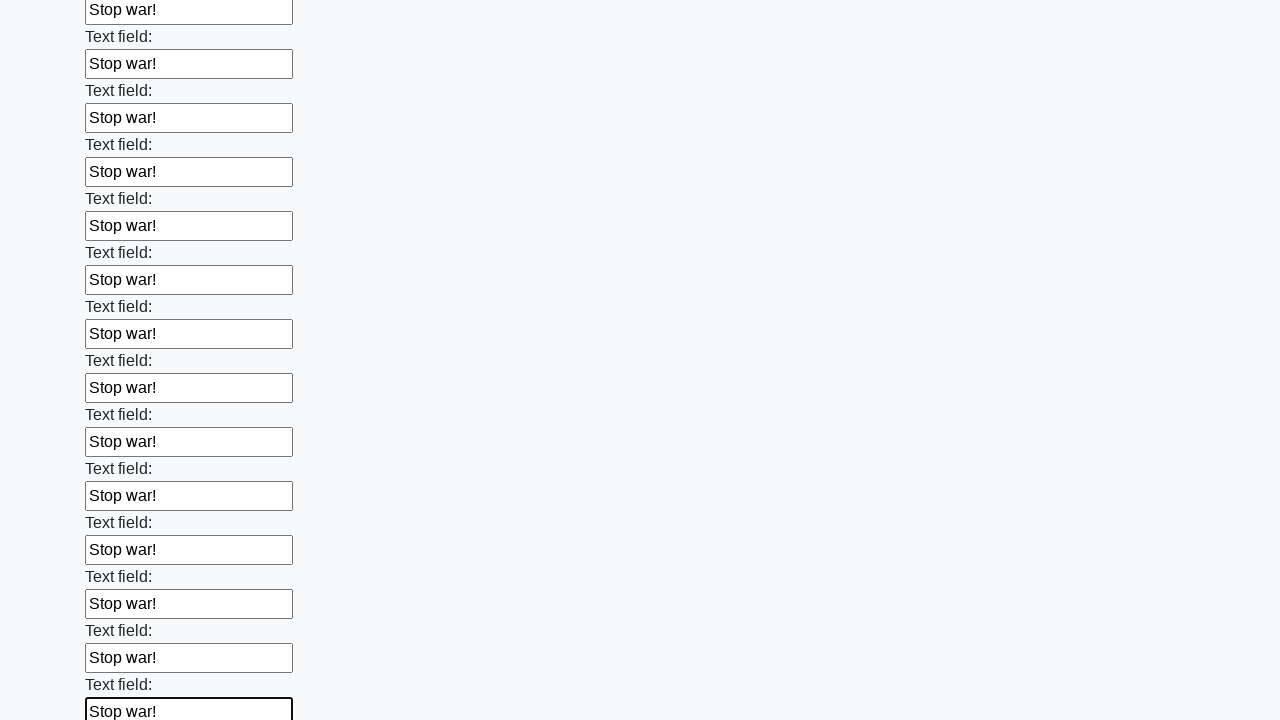

Filled a text input field with 'Stop war!' on [type='text'] >> nth=61
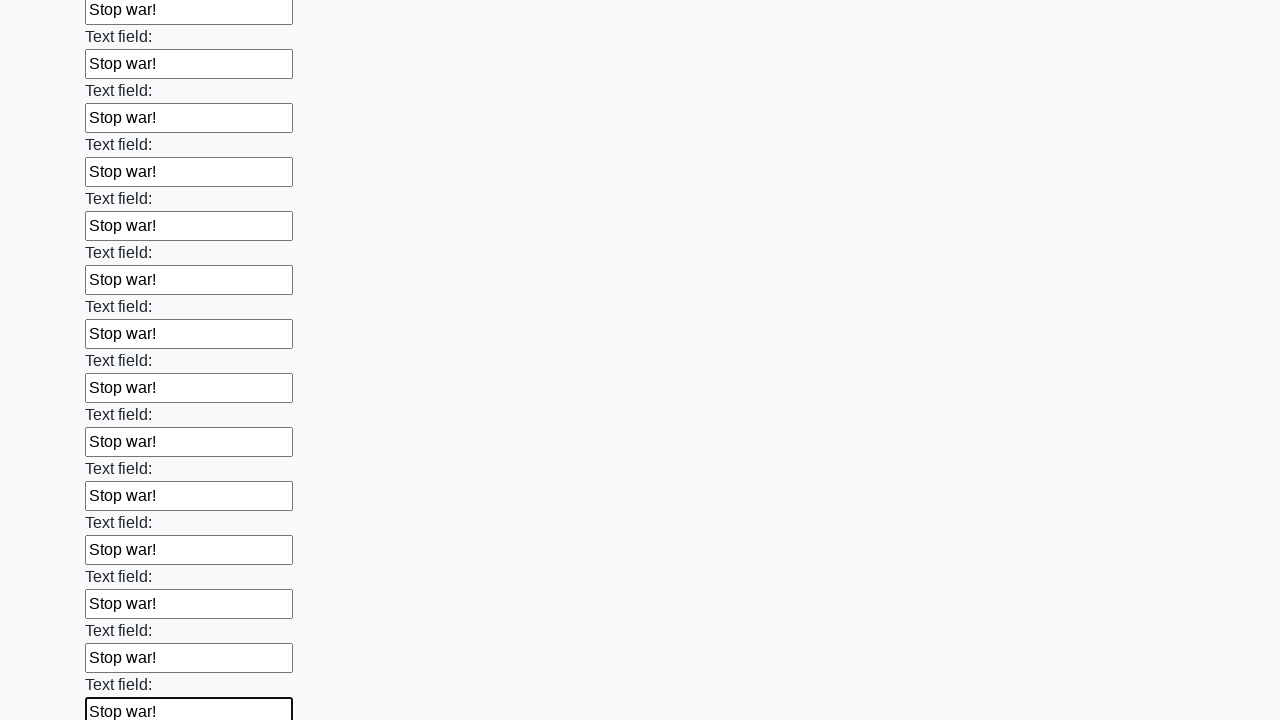

Filled a text input field with 'Stop war!' on [type='text'] >> nth=62
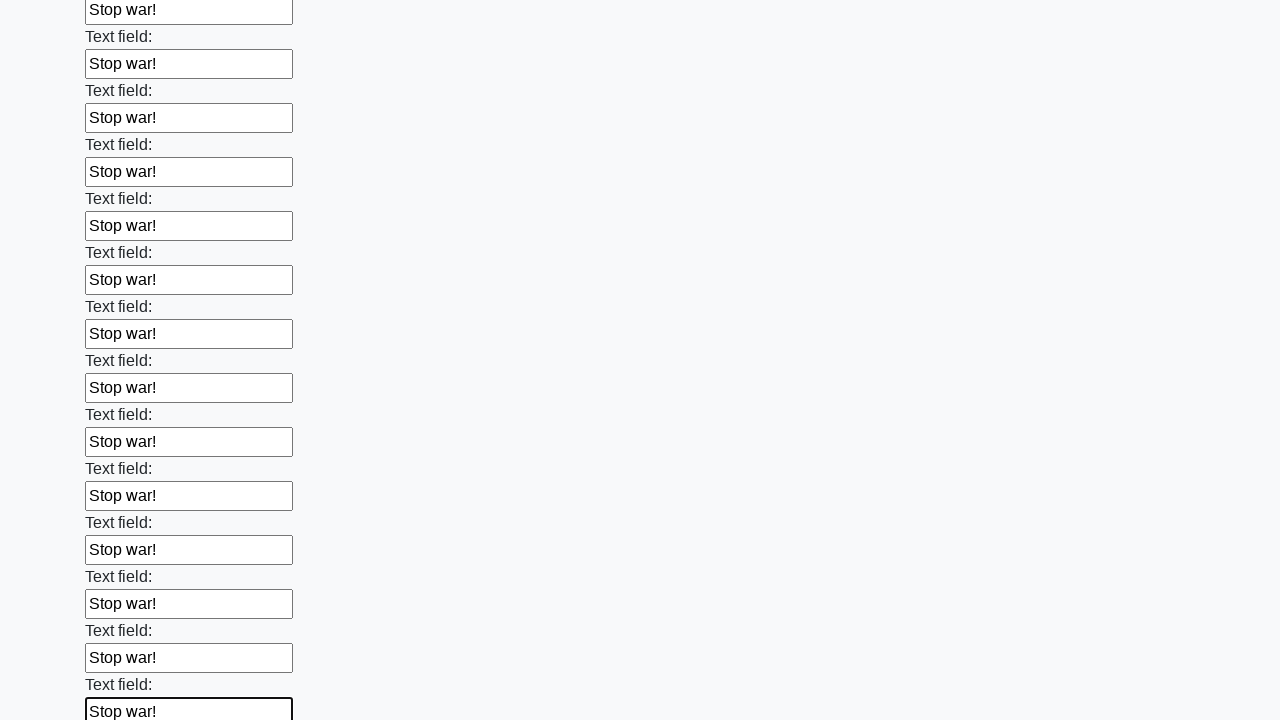

Filled a text input field with 'Stop war!' on [type='text'] >> nth=63
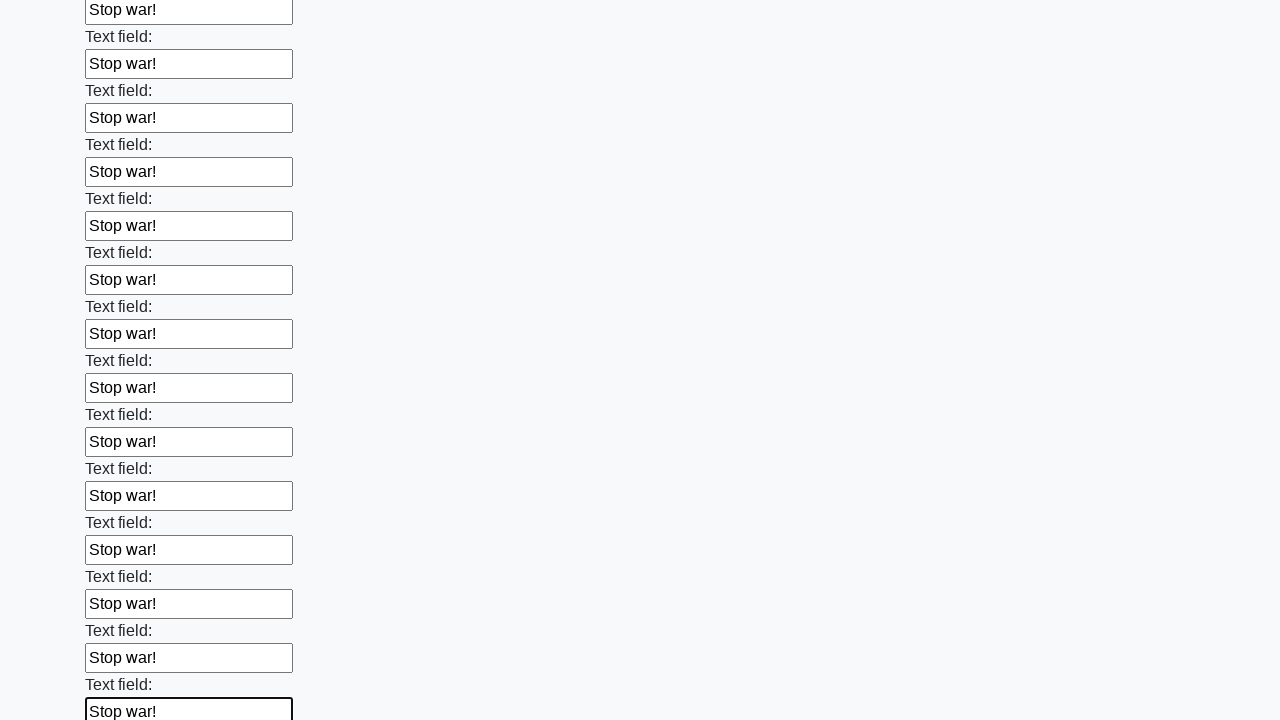

Filled a text input field with 'Stop war!' on [type='text'] >> nth=64
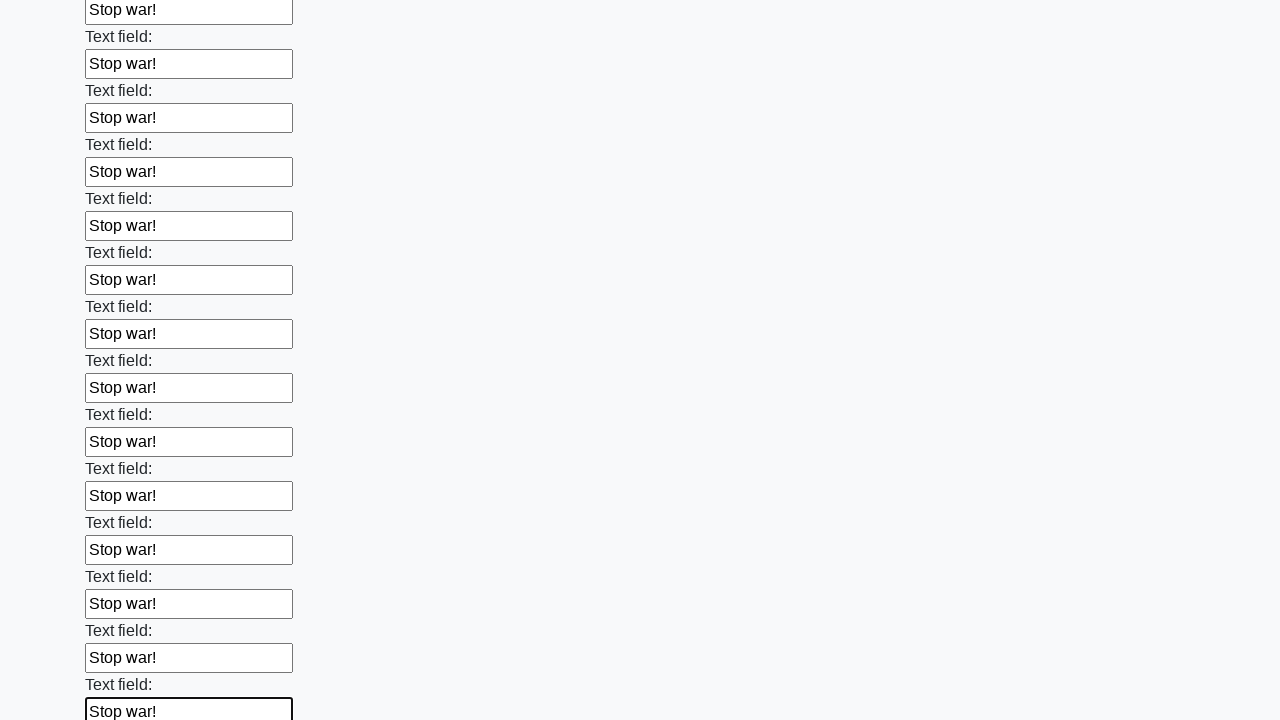

Filled a text input field with 'Stop war!' on [type='text'] >> nth=65
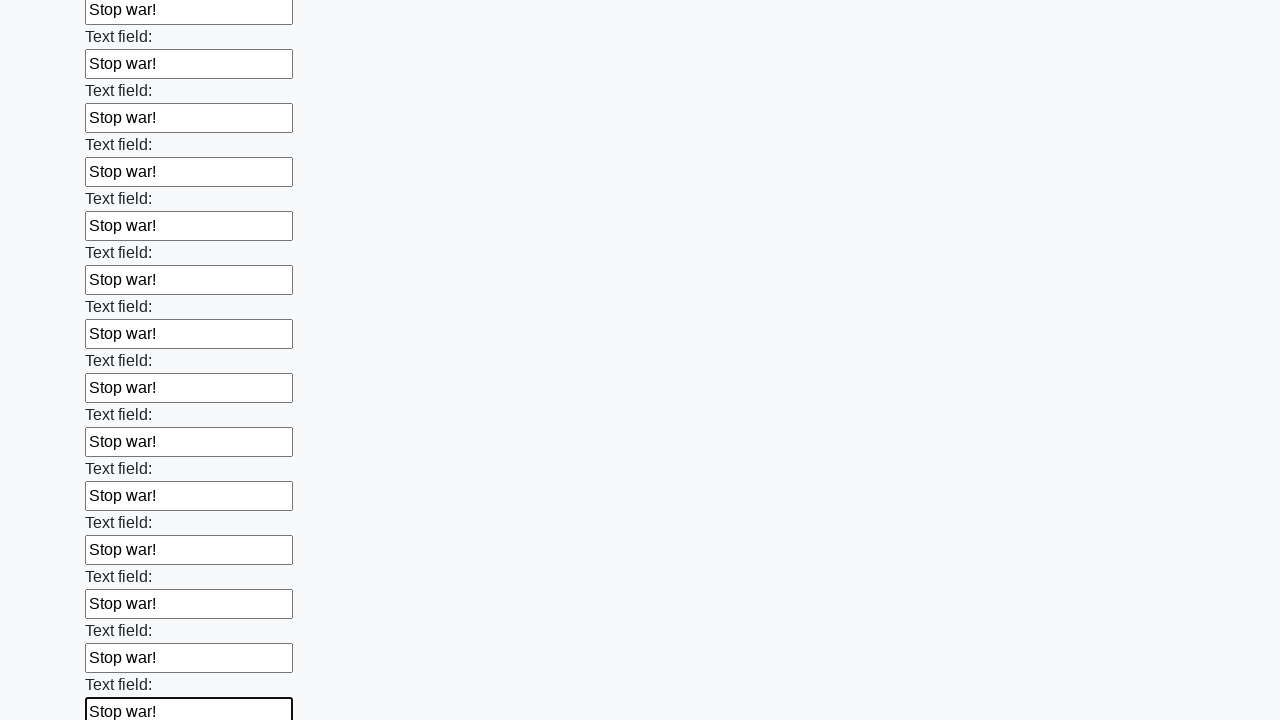

Filled a text input field with 'Stop war!' on [type='text'] >> nth=66
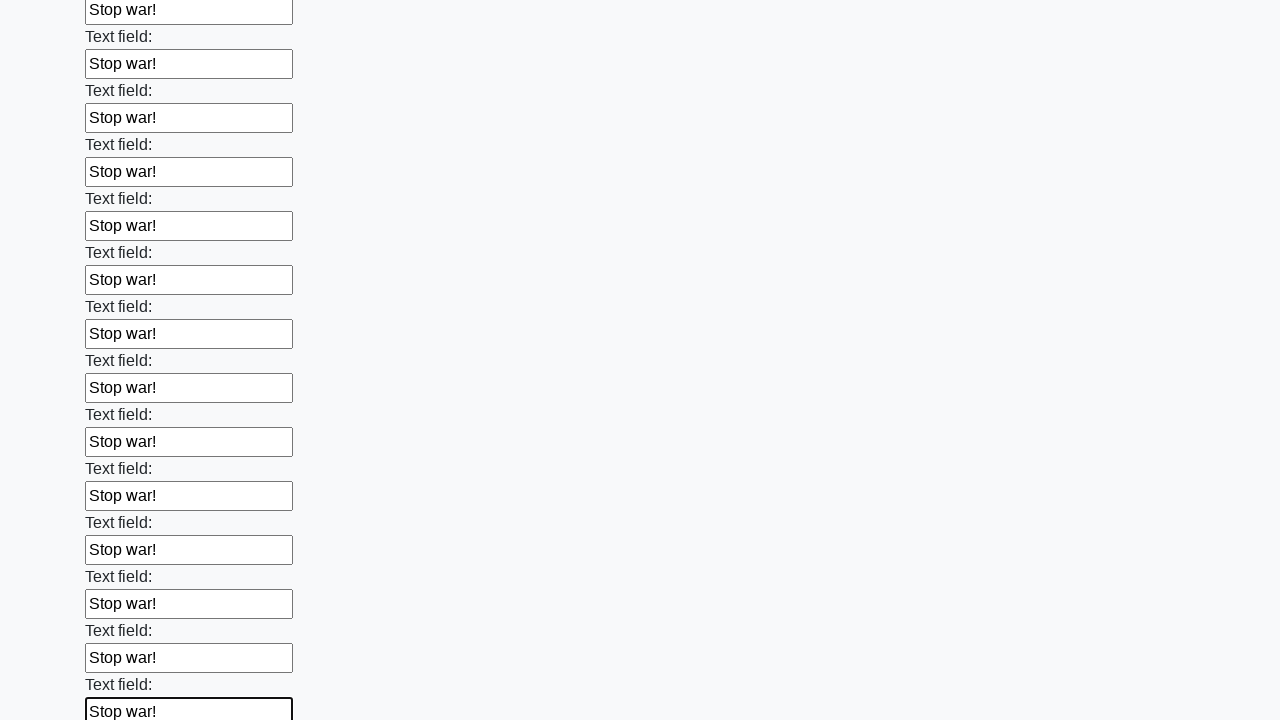

Filled a text input field with 'Stop war!' on [type='text'] >> nth=67
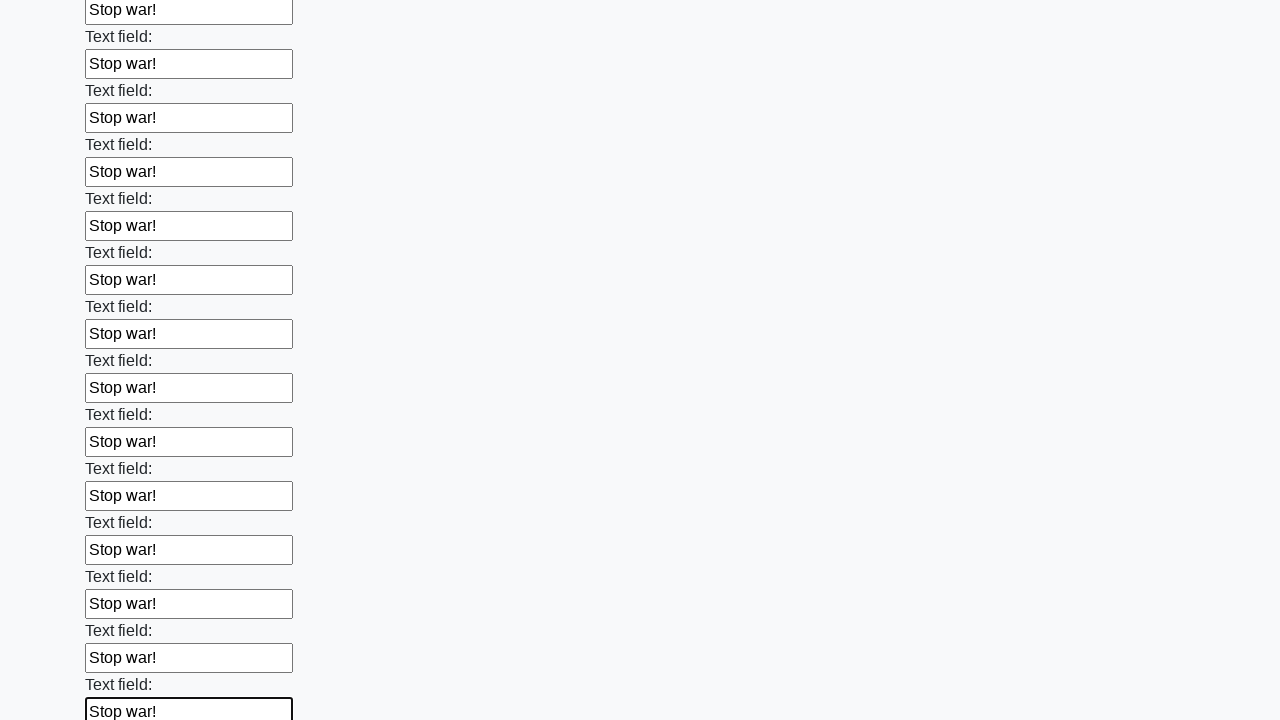

Filled a text input field with 'Stop war!' on [type='text'] >> nth=68
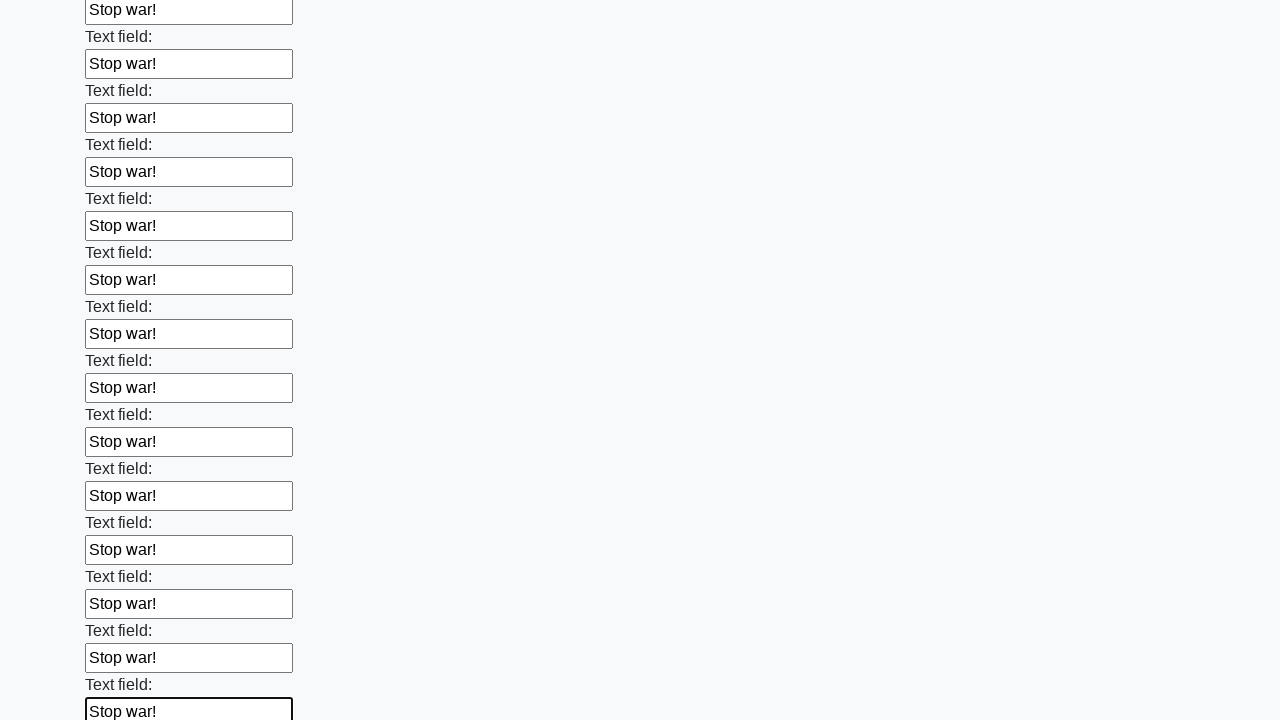

Filled a text input field with 'Stop war!' on [type='text'] >> nth=69
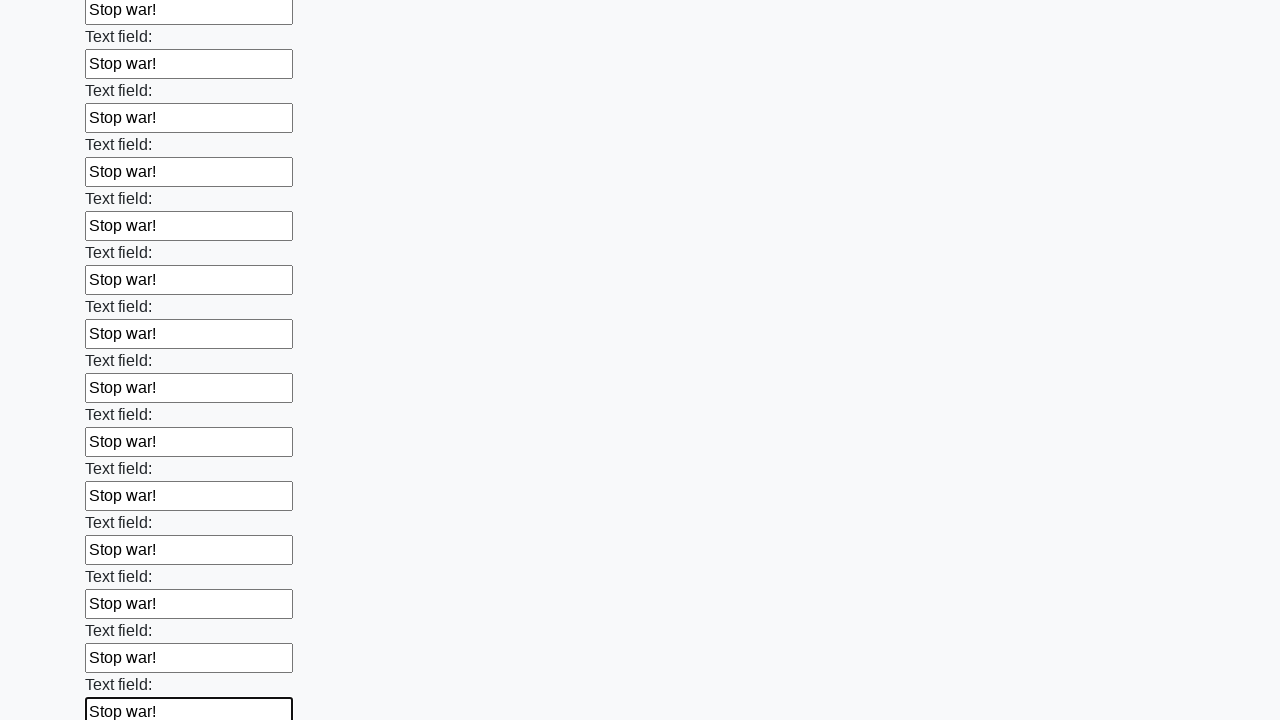

Filled a text input field with 'Stop war!' on [type='text'] >> nth=70
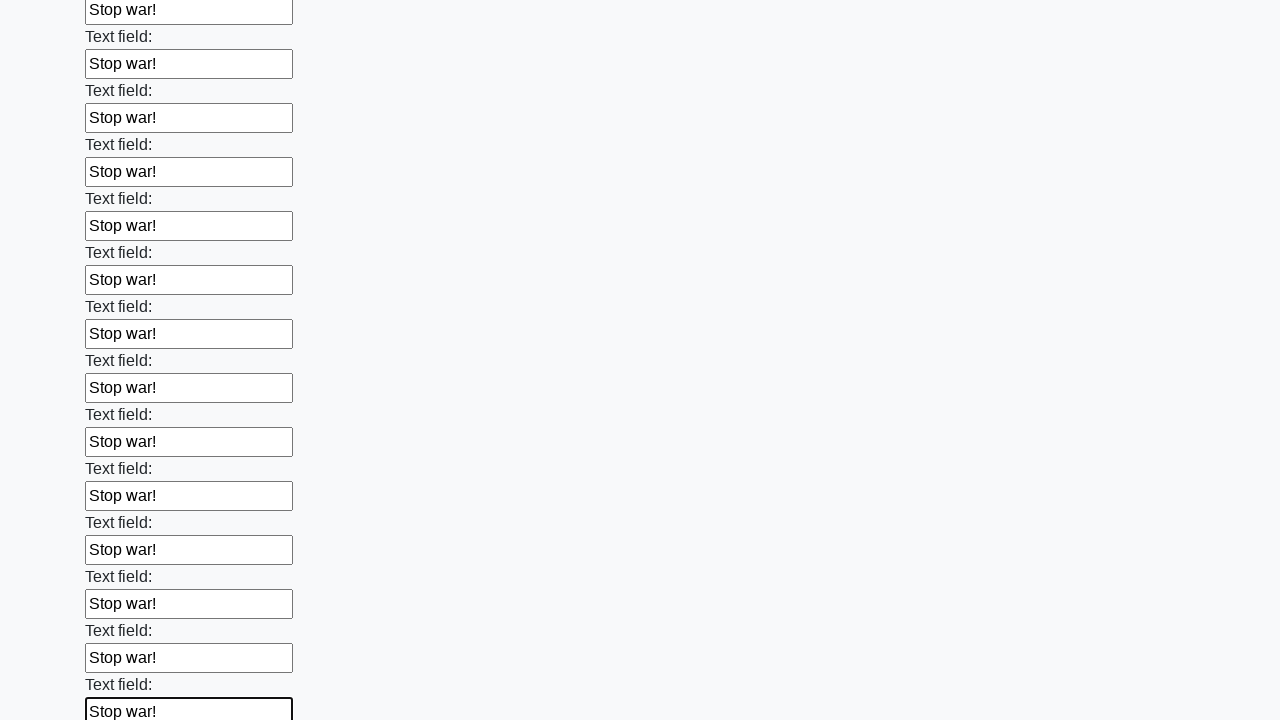

Filled a text input field with 'Stop war!' on [type='text'] >> nth=71
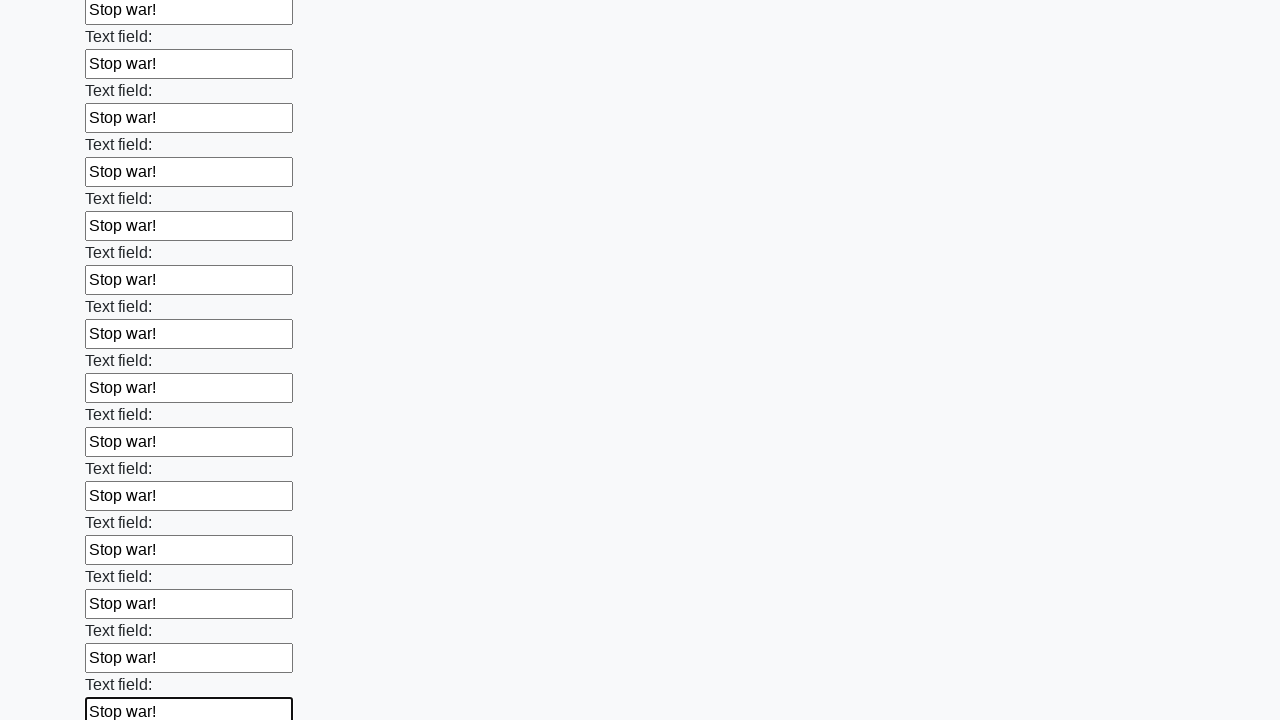

Filled a text input field with 'Stop war!' on [type='text'] >> nth=72
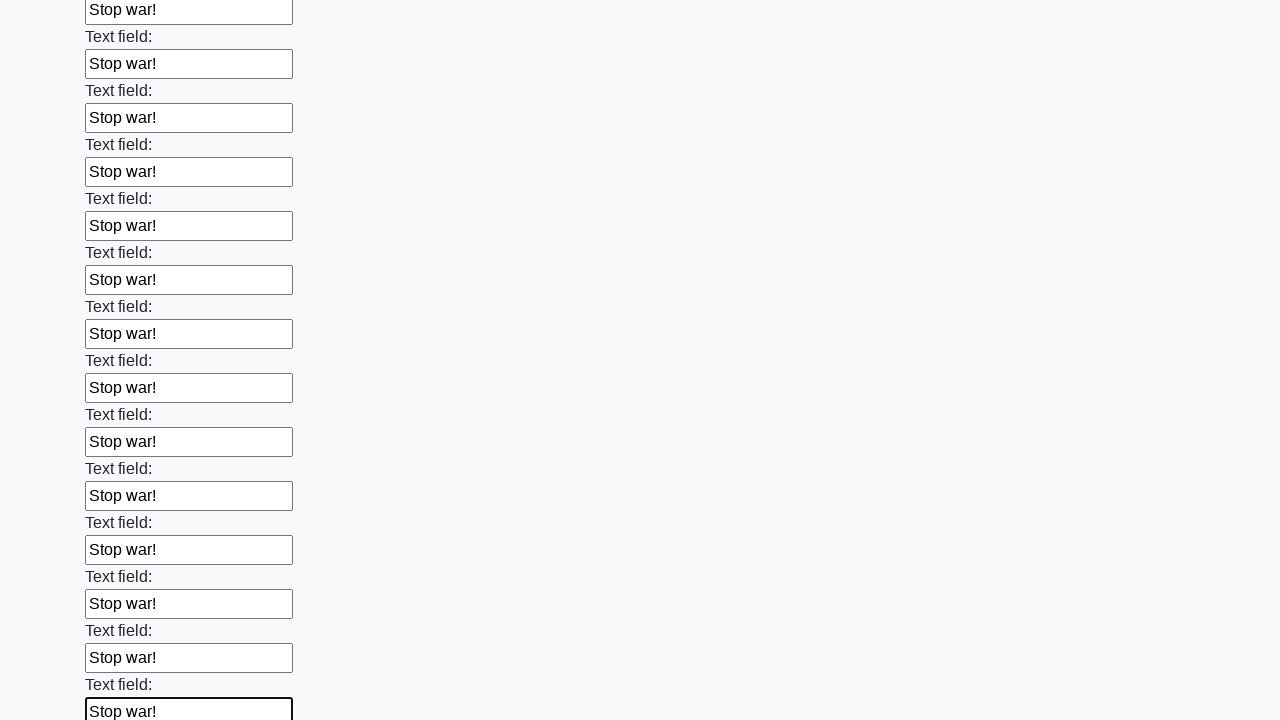

Filled a text input field with 'Stop war!' on [type='text'] >> nth=73
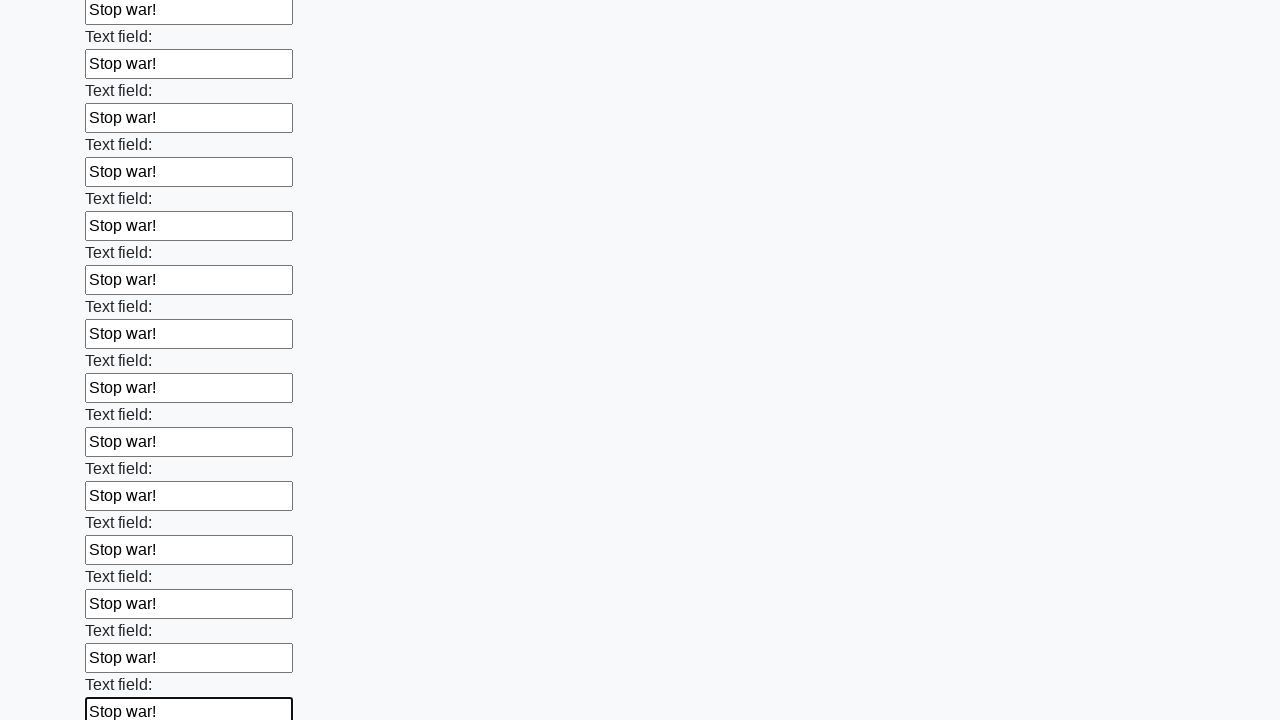

Filled a text input field with 'Stop war!' on [type='text'] >> nth=74
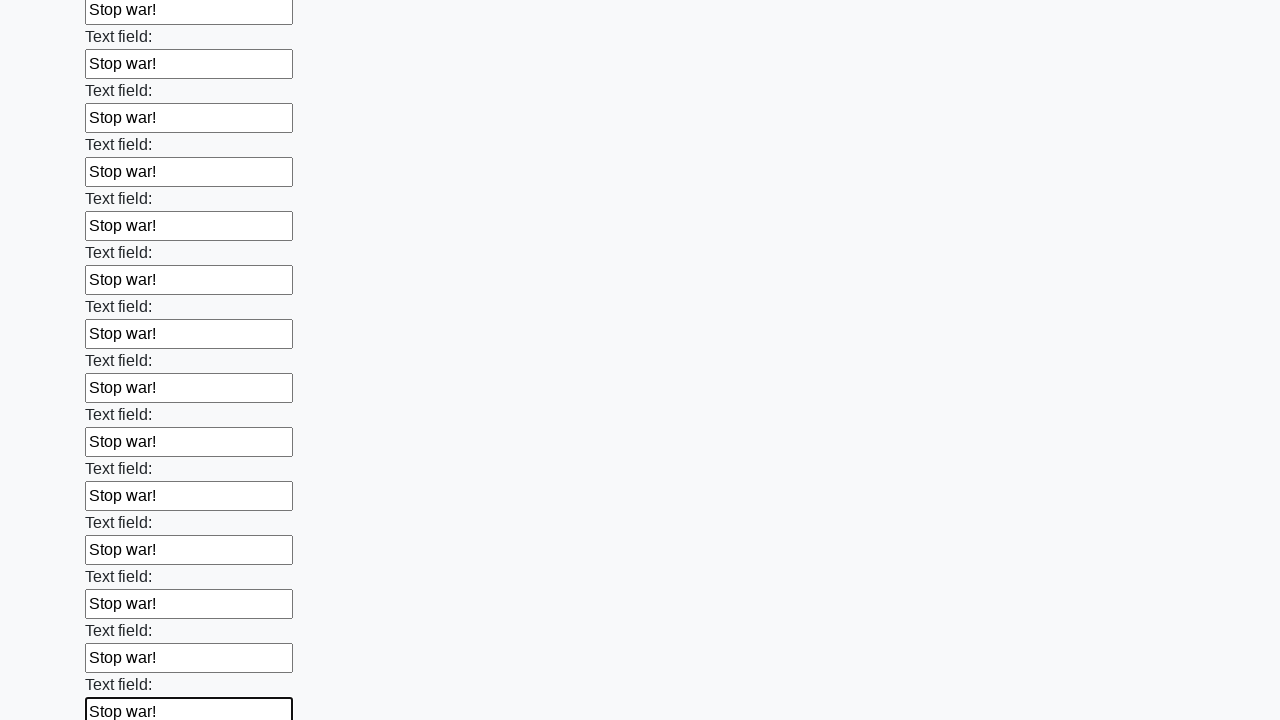

Filled a text input field with 'Stop war!' on [type='text'] >> nth=75
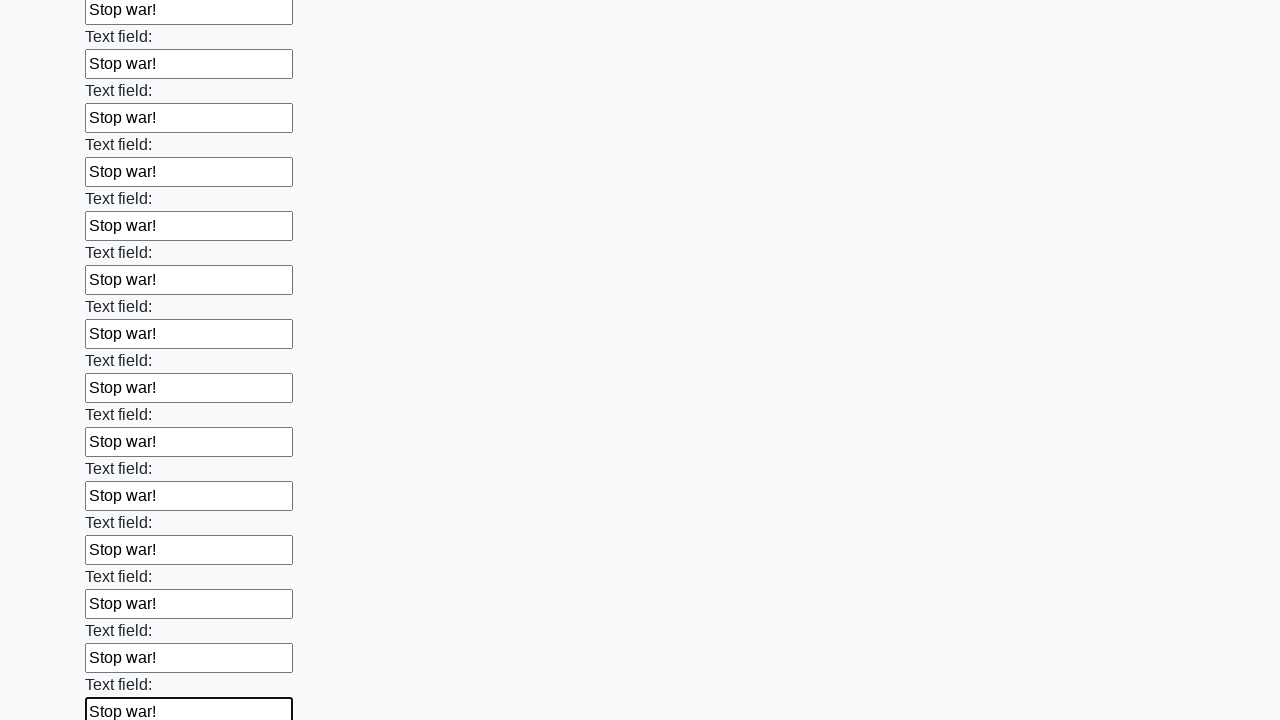

Filled a text input field with 'Stop war!' on [type='text'] >> nth=76
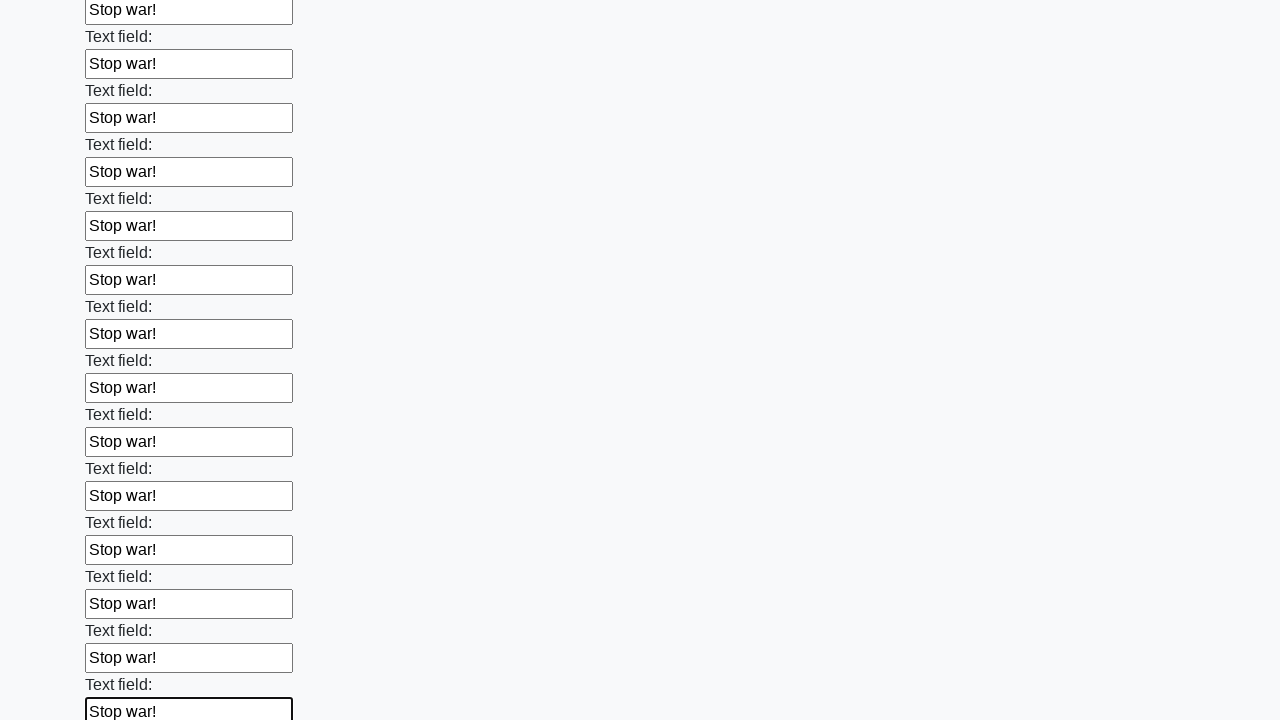

Filled a text input field with 'Stop war!' on [type='text'] >> nth=77
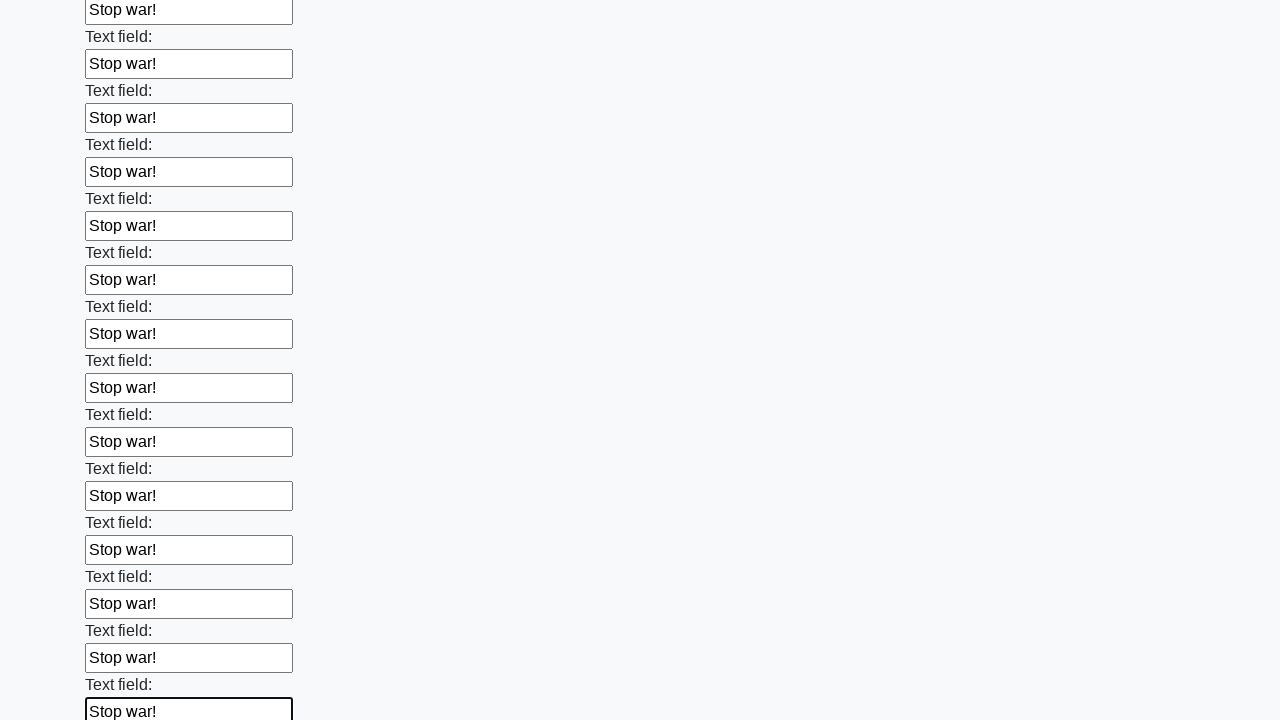

Filled a text input field with 'Stop war!' on [type='text'] >> nth=78
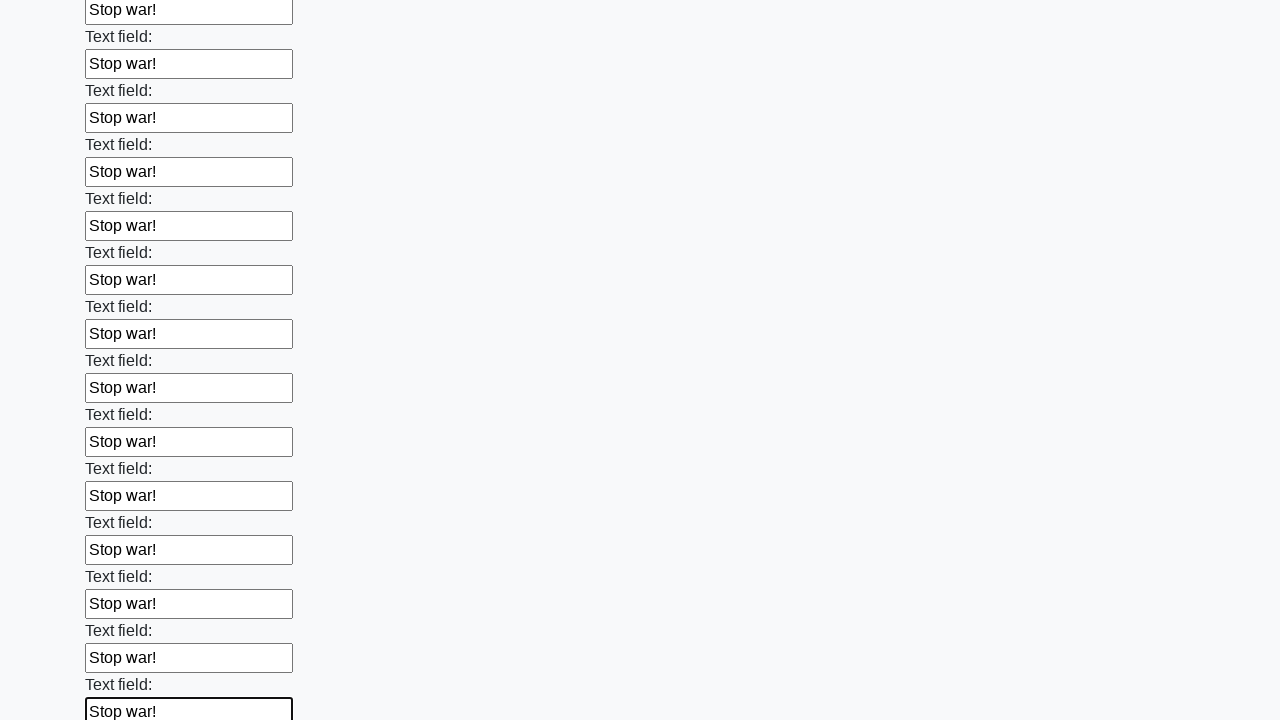

Filled a text input field with 'Stop war!' on [type='text'] >> nth=79
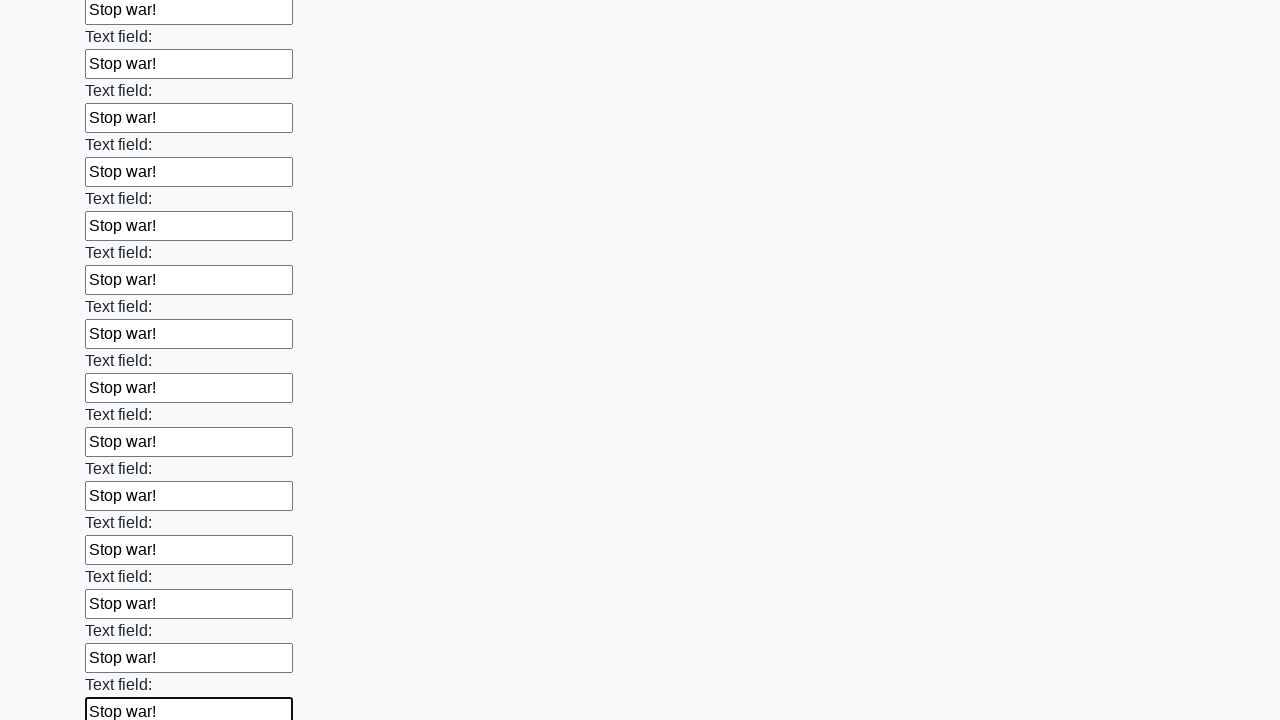

Filled a text input field with 'Stop war!' on [type='text'] >> nth=80
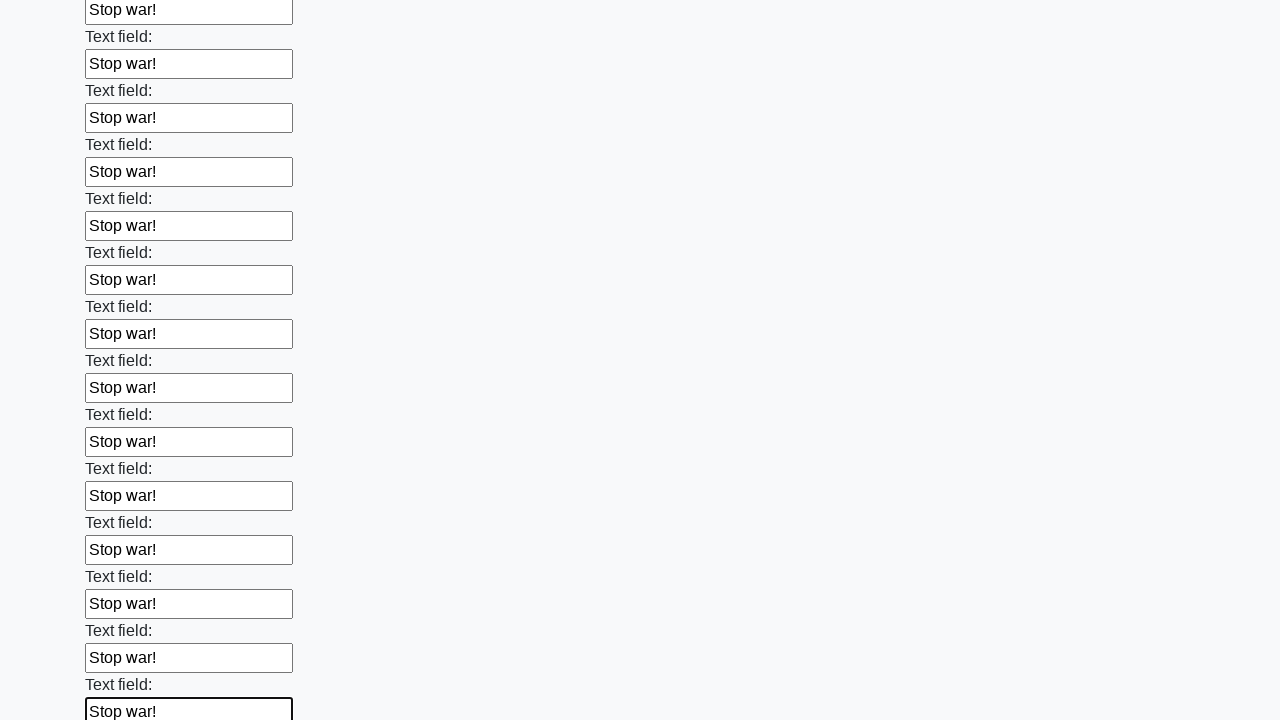

Filled a text input field with 'Stop war!' on [type='text'] >> nth=81
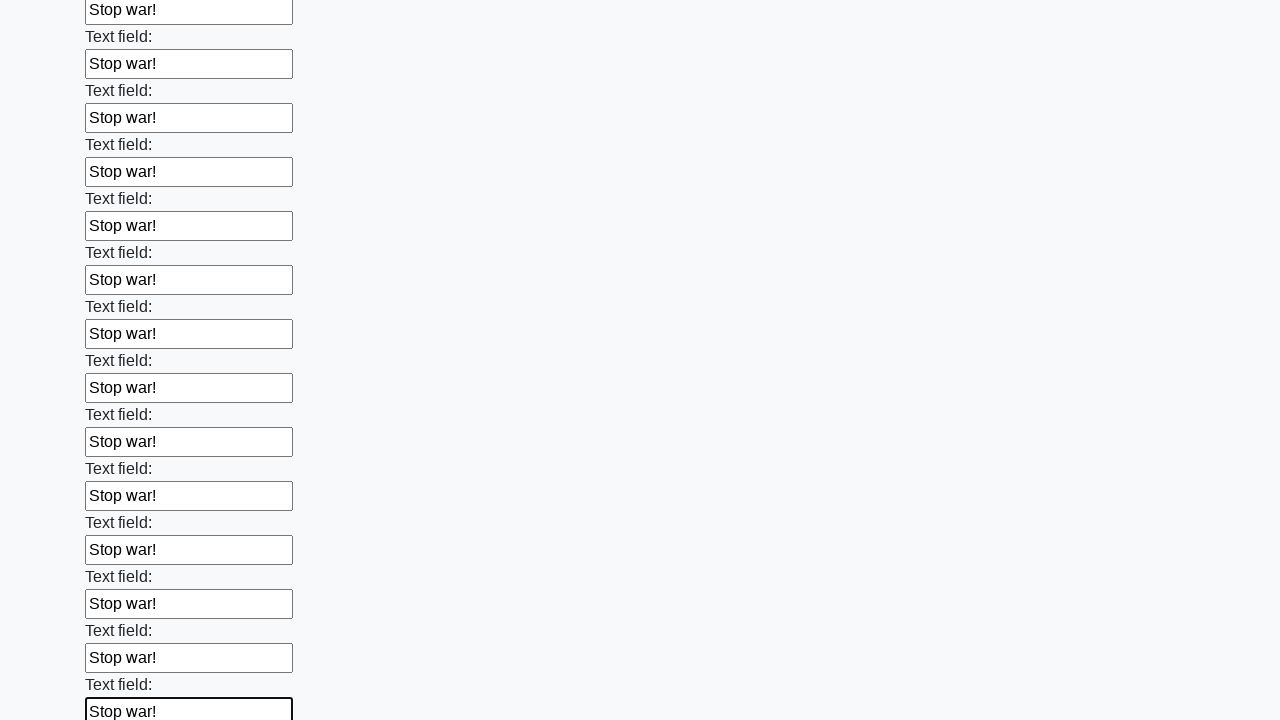

Filled a text input field with 'Stop war!' on [type='text'] >> nth=82
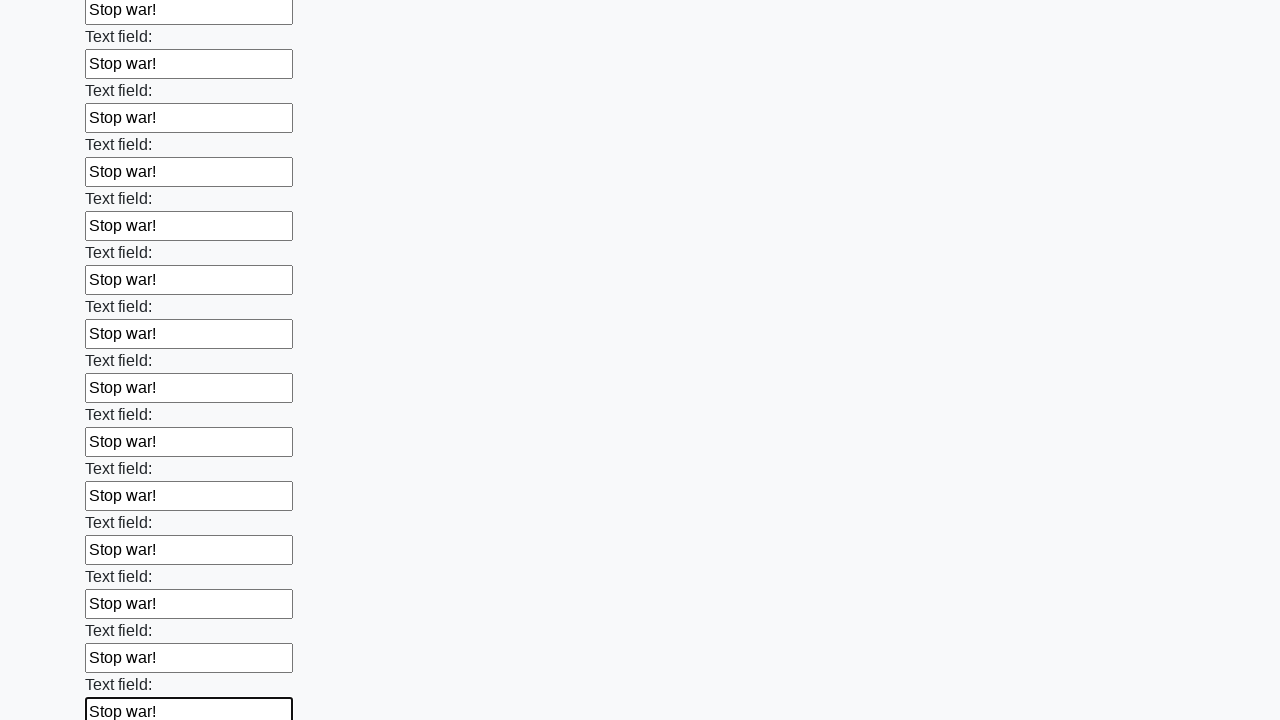

Filled a text input field with 'Stop war!' on [type='text'] >> nth=83
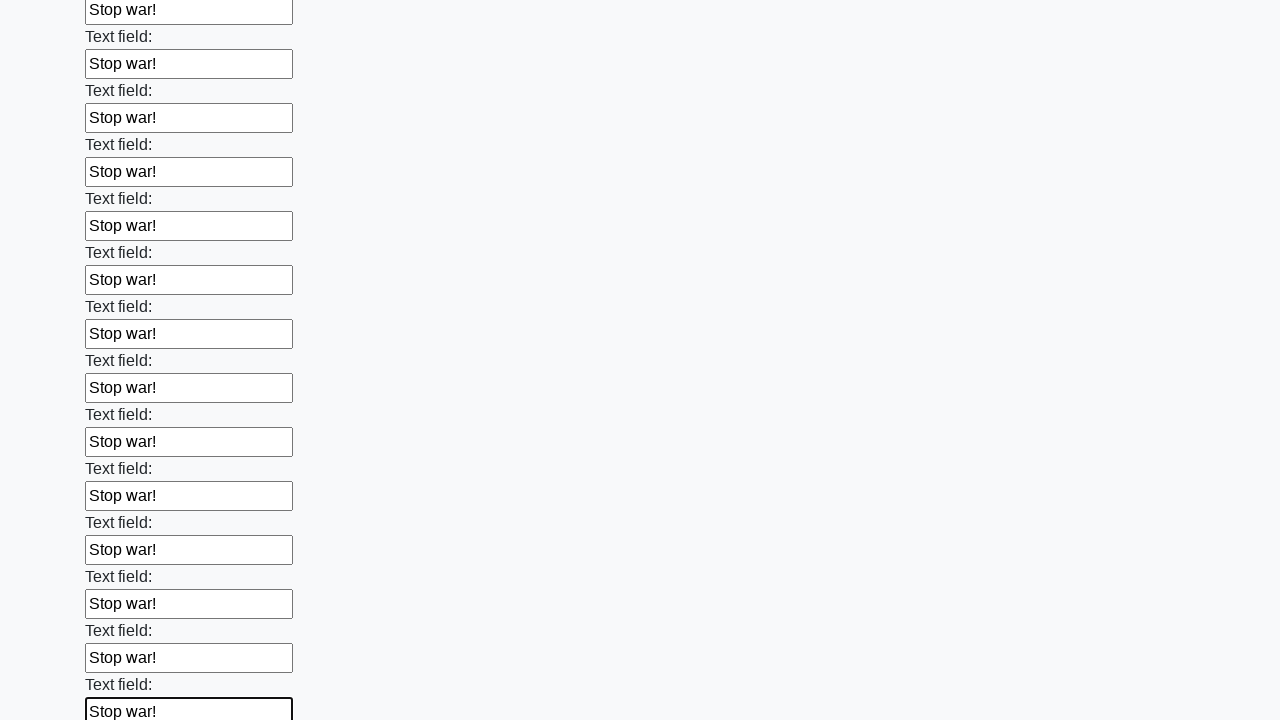

Filled a text input field with 'Stop war!' on [type='text'] >> nth=84
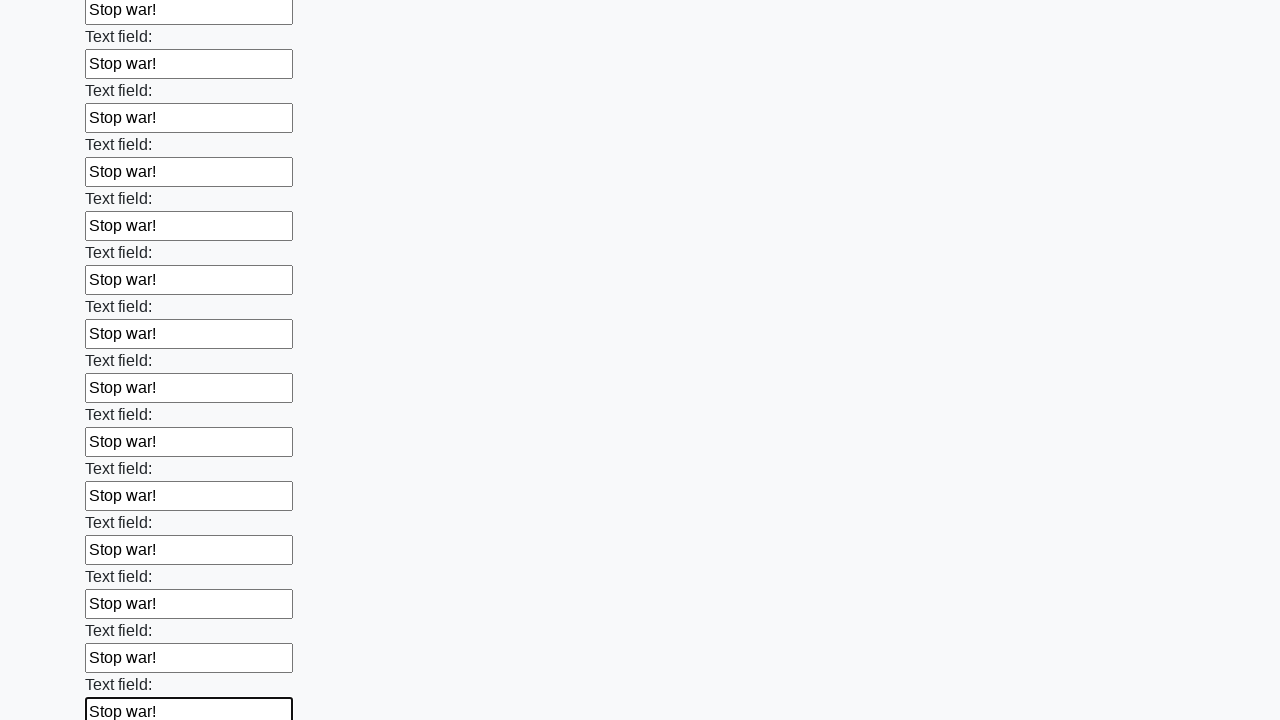

Filled a text input field with 'Stop war!' on [type='text'] >> nth=85
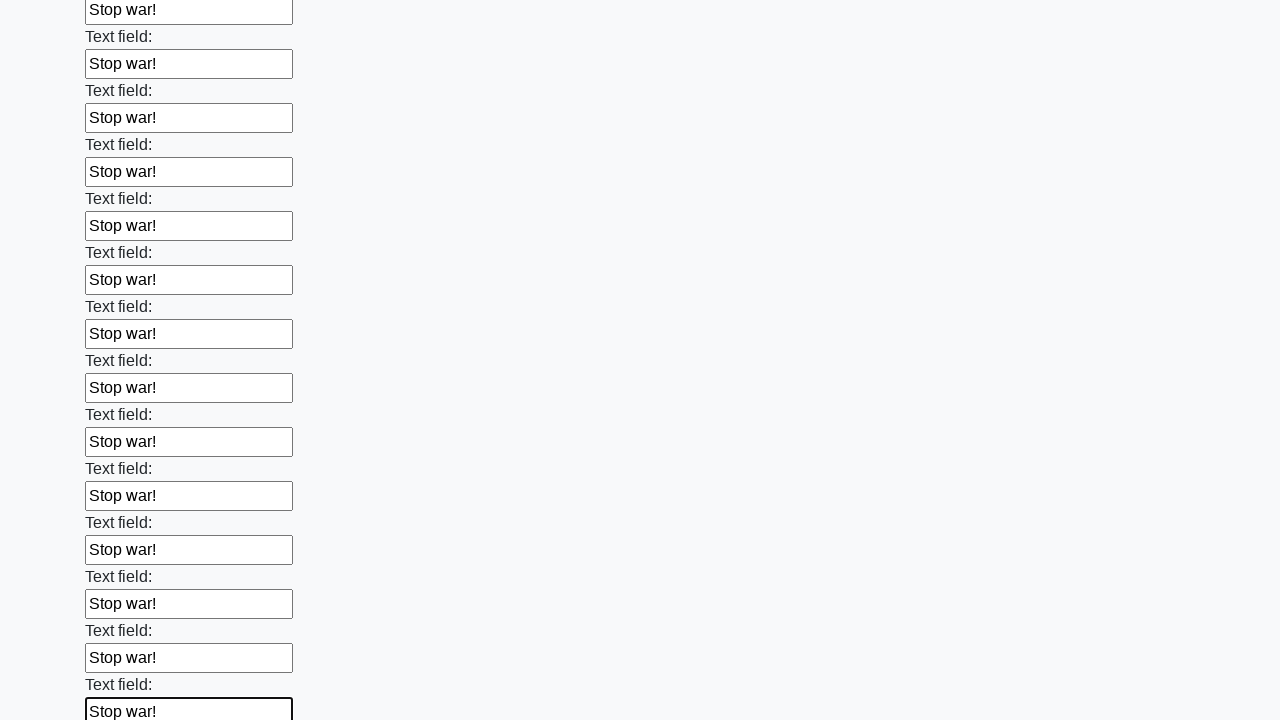

Filled a text input field with 'Stop war!' on [type='text'] >> nth=86
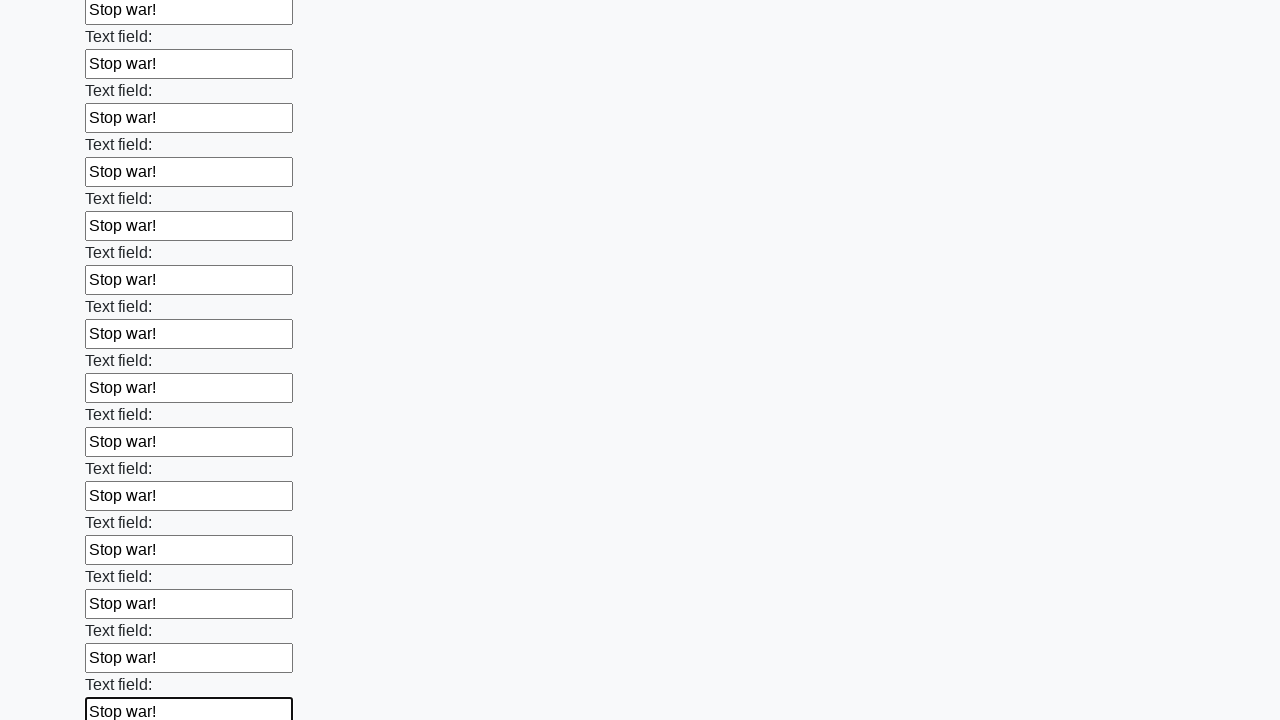

Filled a text input field with 'Stop war!' on [type='text'] >> nth=87
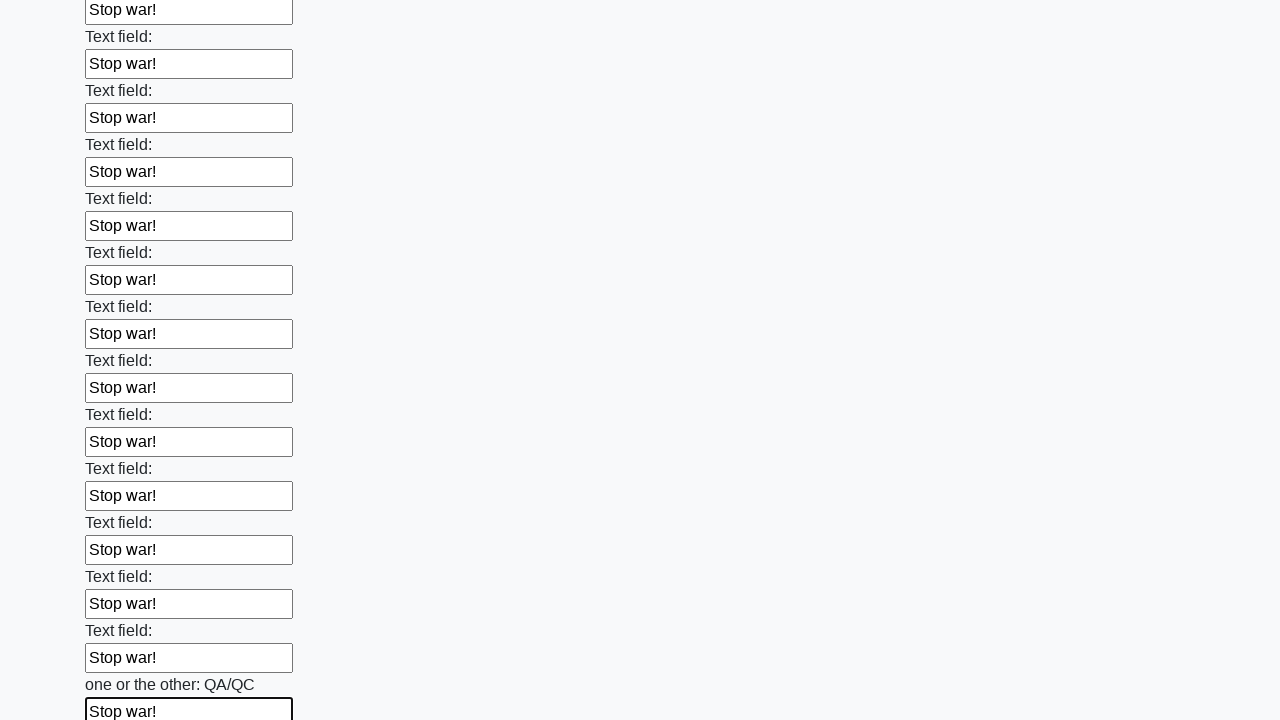

Filled a text input field with 'Stop war!' on [type='text'] >> nth=88
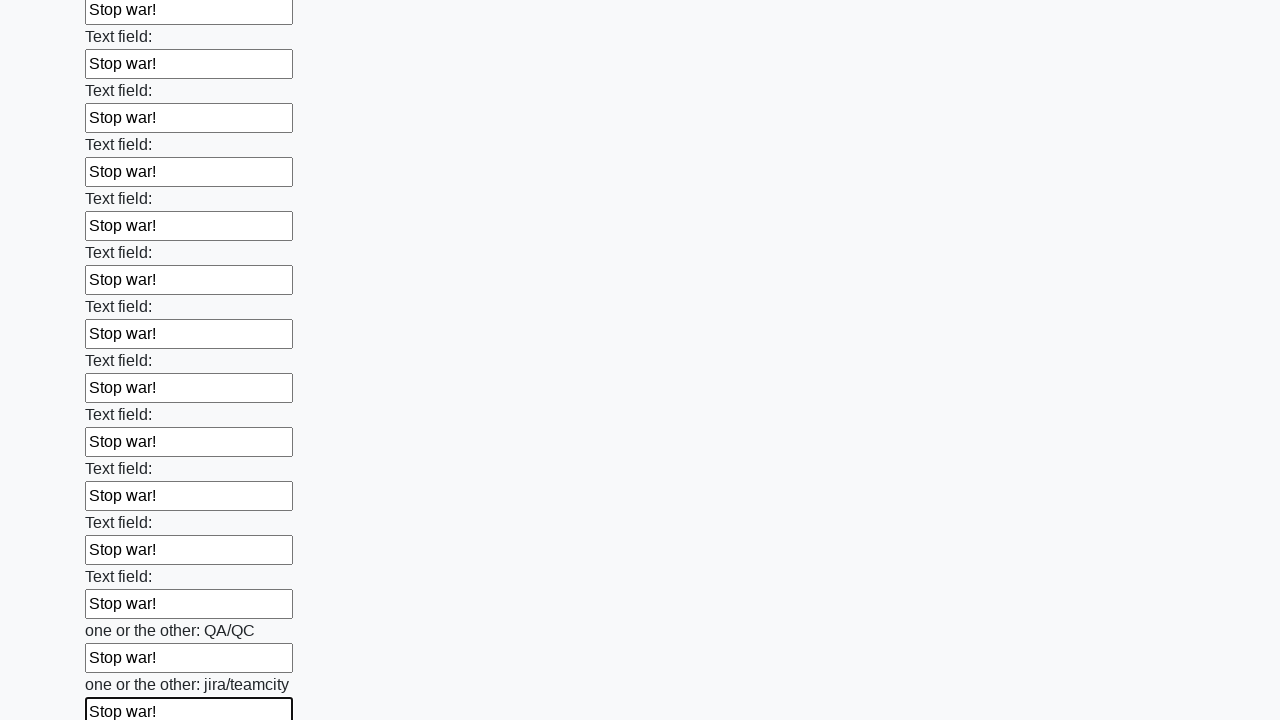

Filled a text input field with 'Stop war!' on [type='text'] >> nth=89
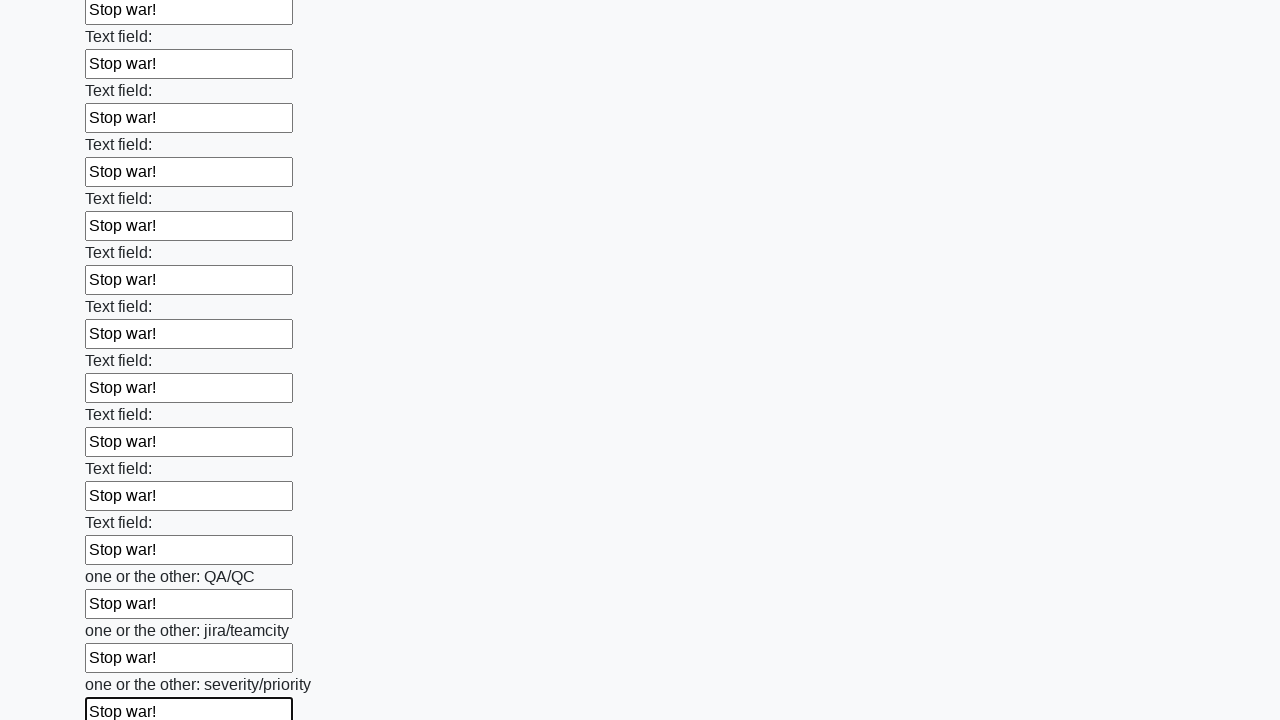

Filled a text input field with 'Stop war!' on [type='text'] >> nth=90
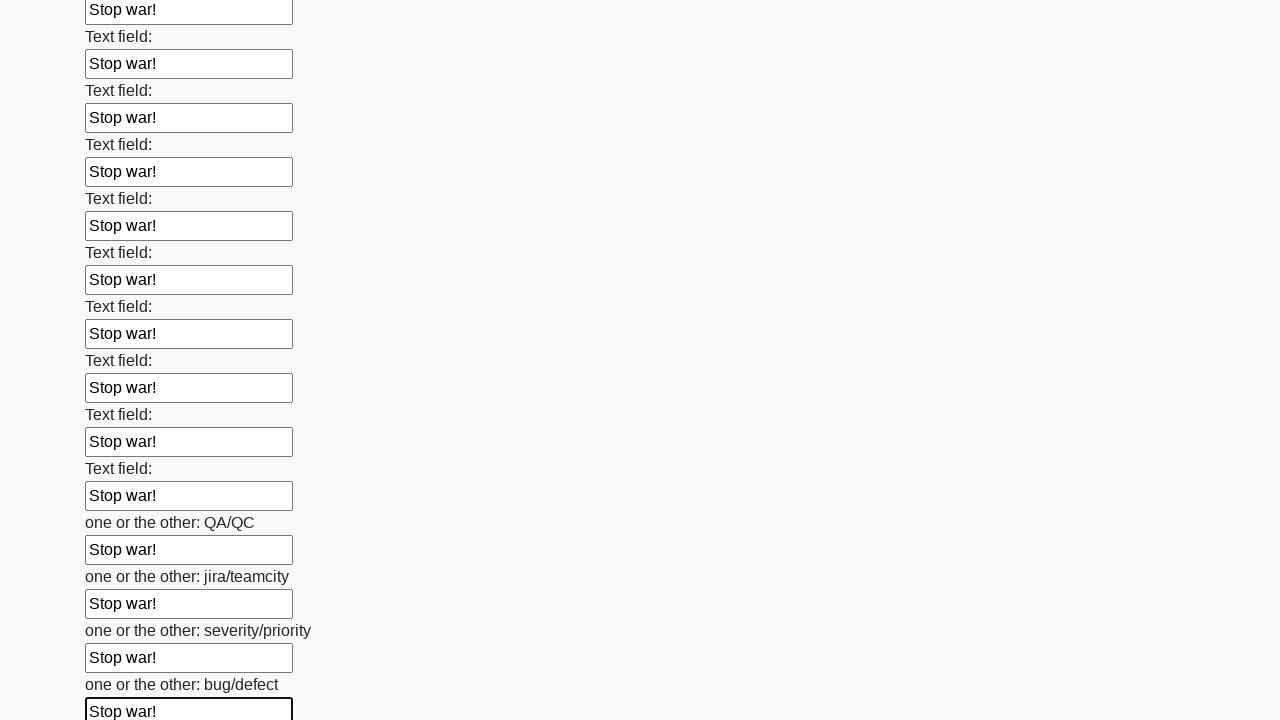

Filled a text input field with 'Stop war!' on [type='text'] >> nth=91
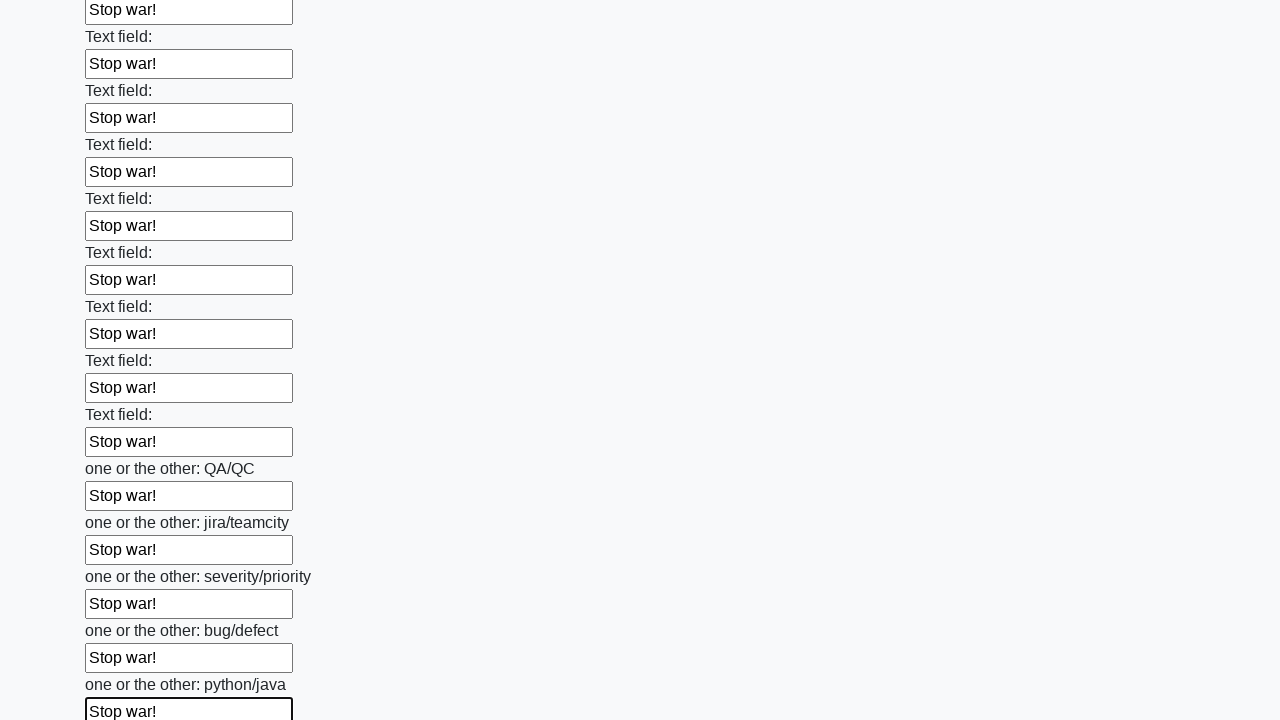

Filled a text input field with 'Stop war!' on [type='text'] >> nth=92
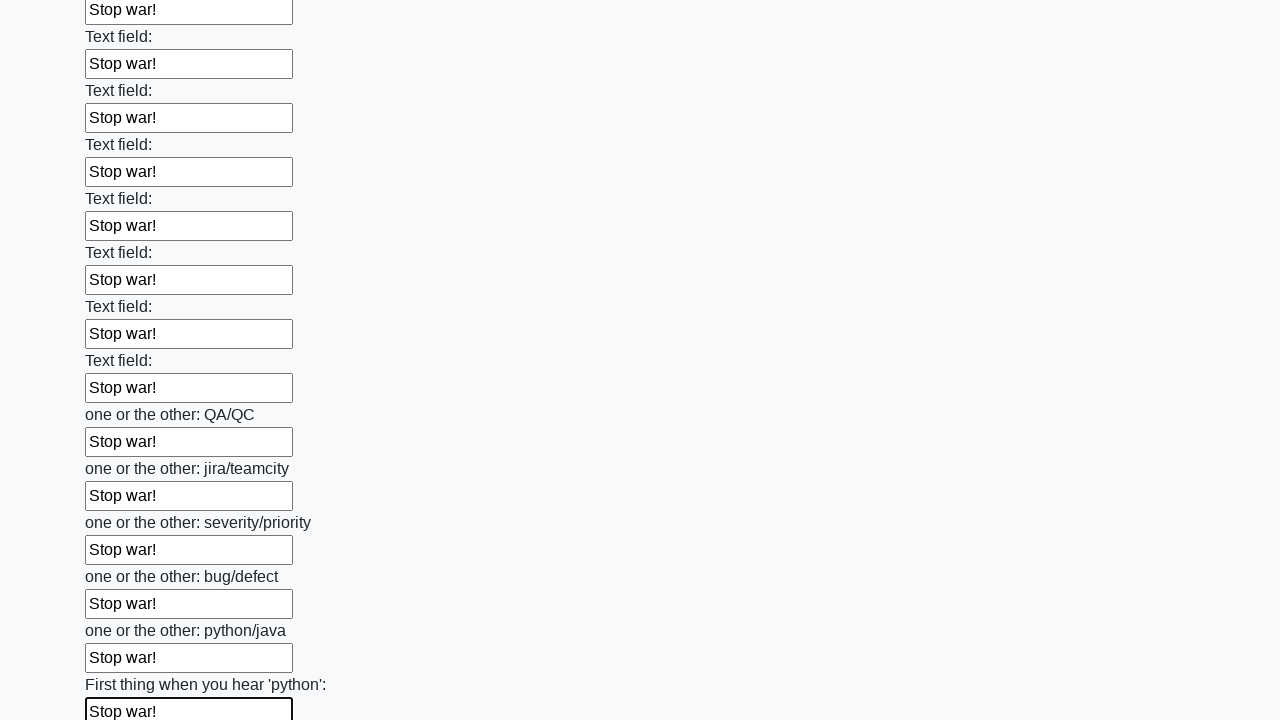

Filled a text input field with 'Stop war!' on [type='text'] >> nth=93
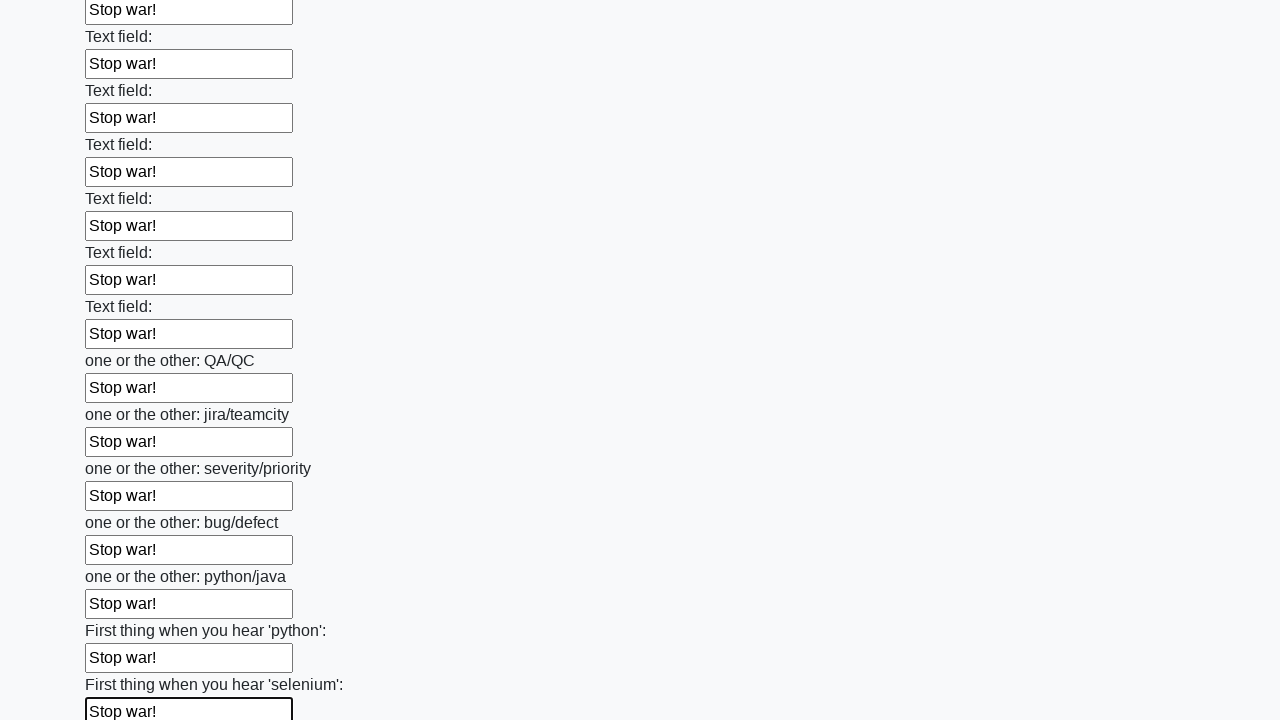

Filled a text input field with 'Stop war!' on [type='text'] >> nth=94
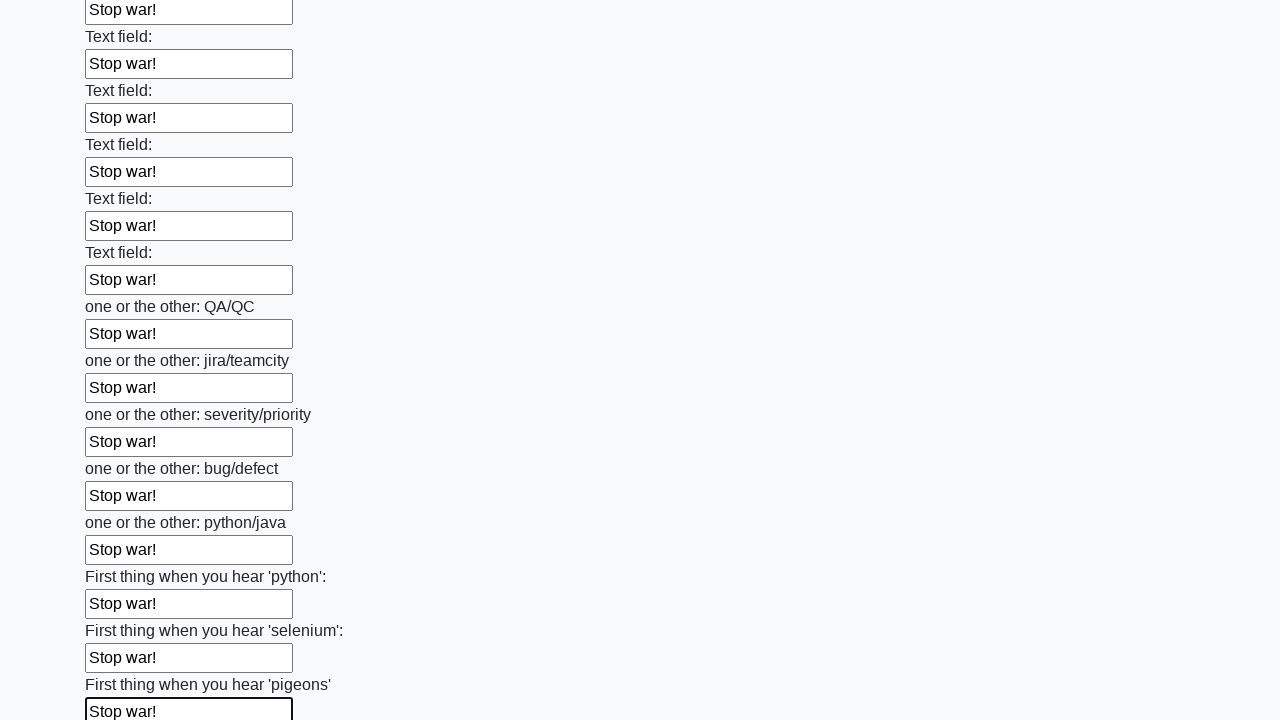

Filled a text input field with 'Stop war!' on [type='text'] >> nth=95
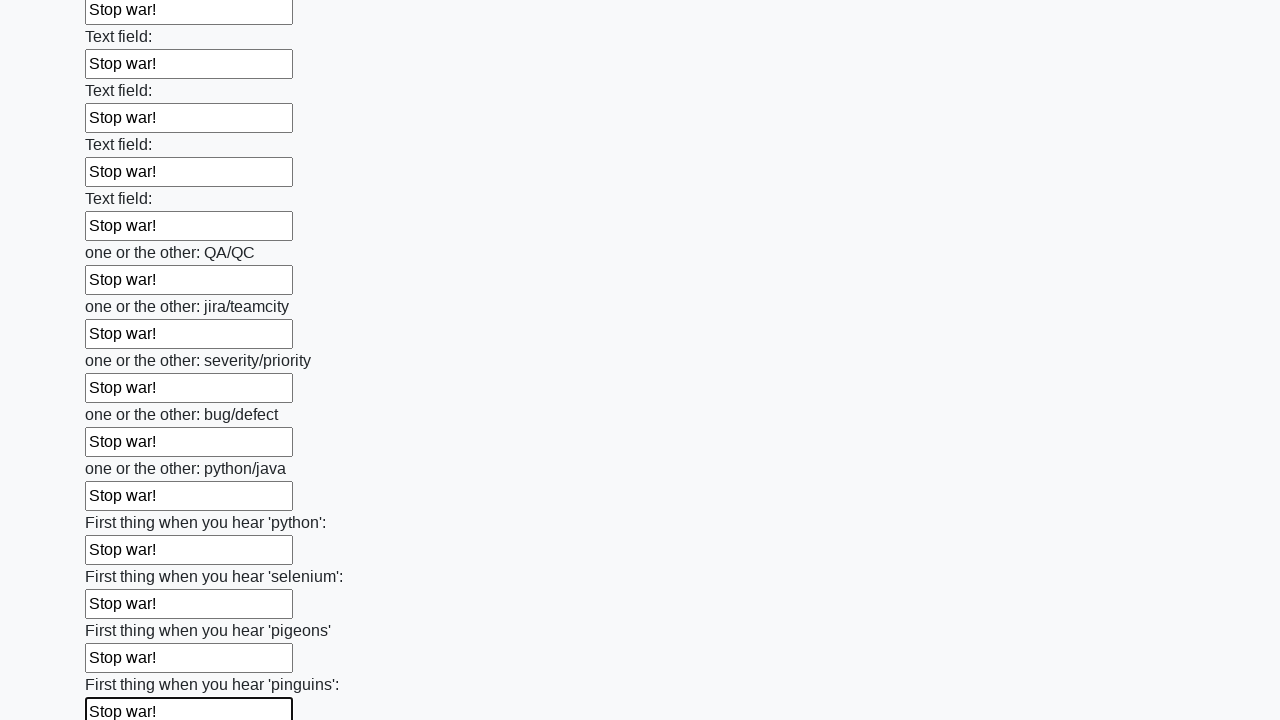

Filled a text input field with 'Stop war!' on [type='text'] >> nth=96
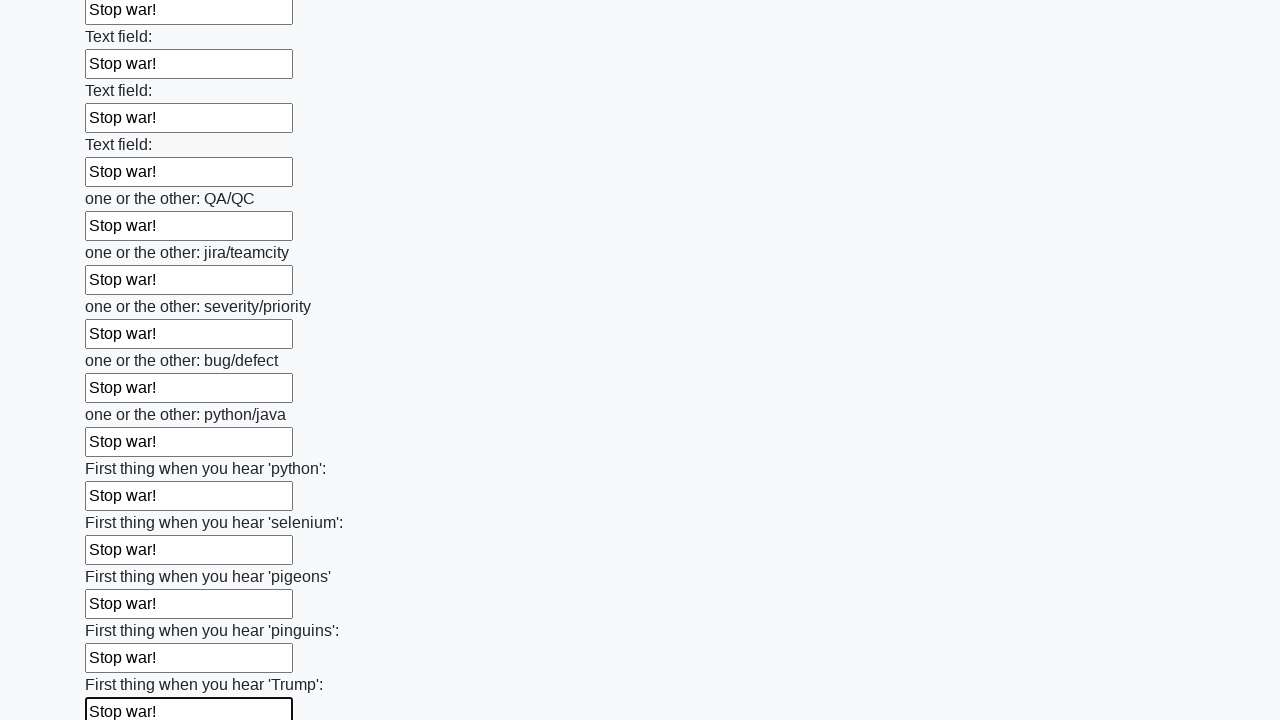

Filled a text input field with 'Stop war!' on [type='text'] >> nth=97
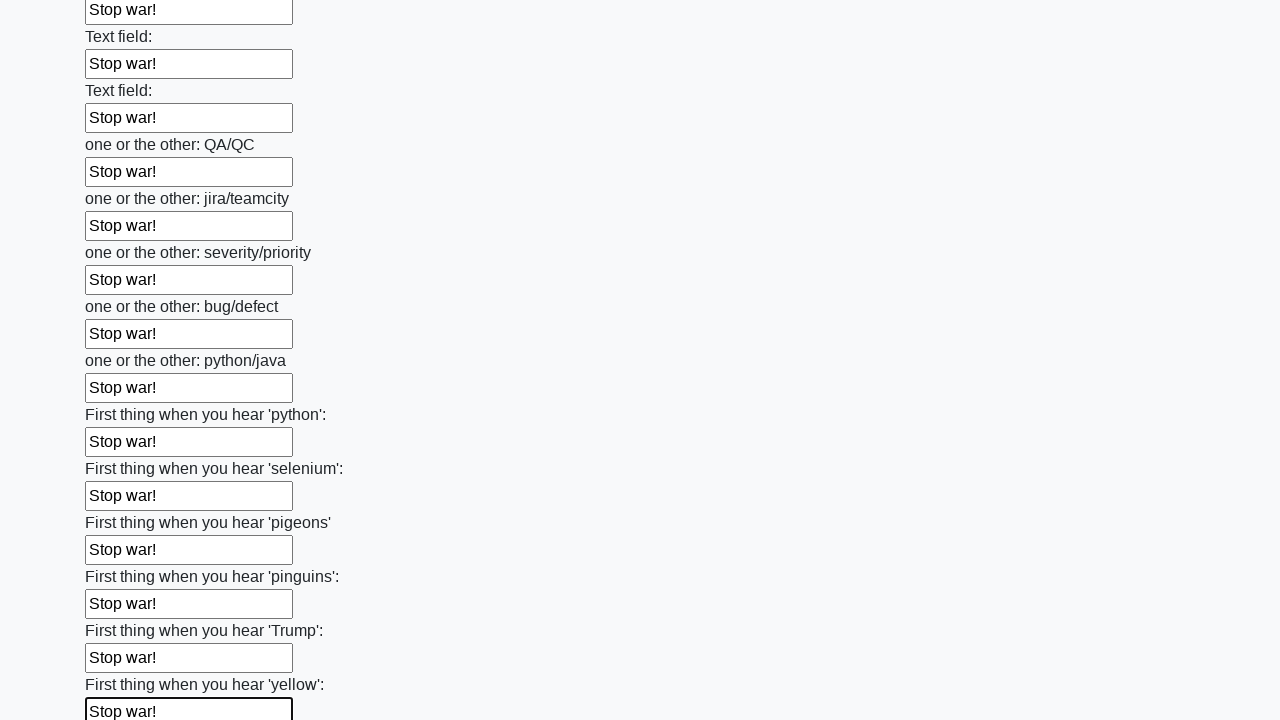

Filled a text input field with 'Stop war!' on [type='text'] >> nth=98
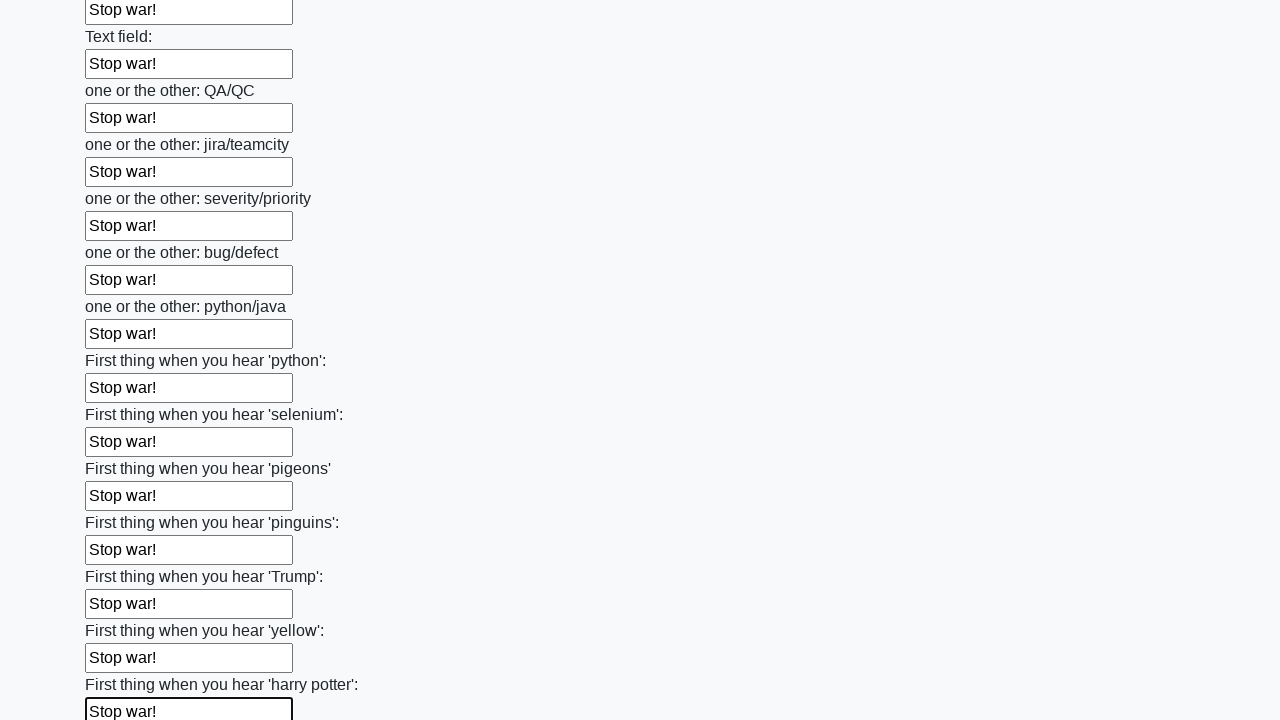

Filled a text input field with 'Stop war!' on [type='text'] >> nth=99
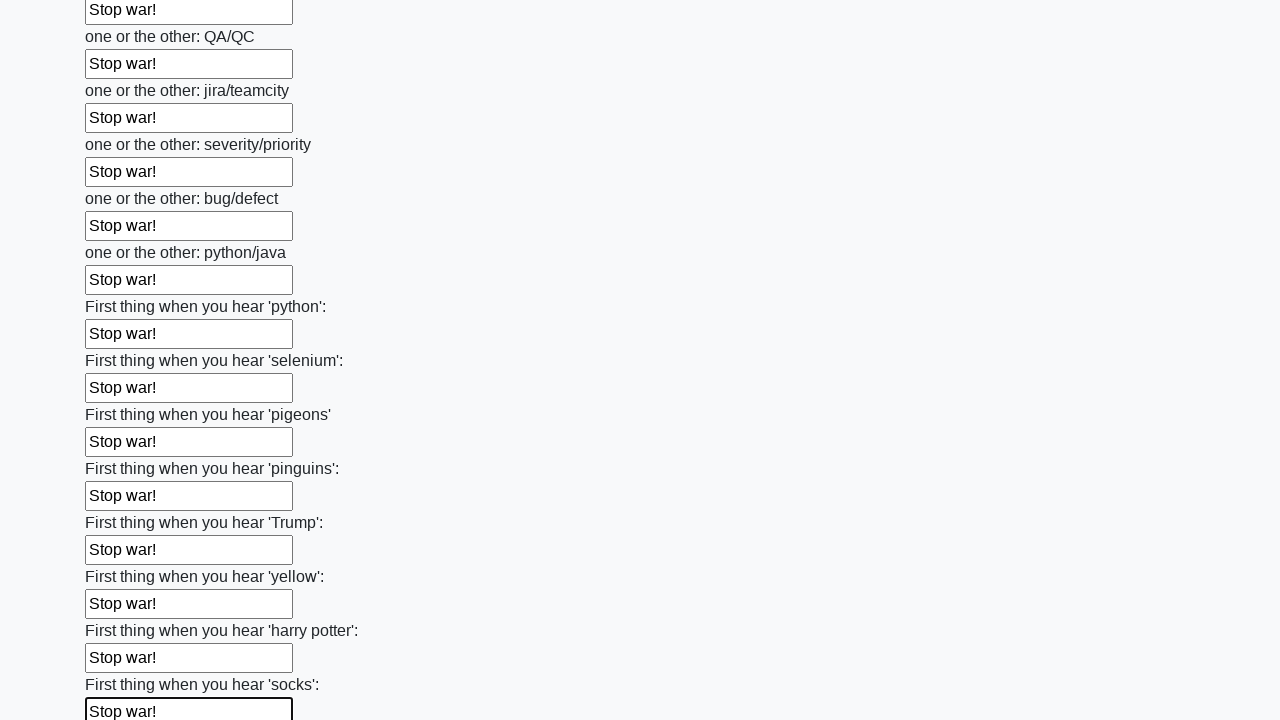

Clicked the submit button to submit the form at (123, 611) on button.btn
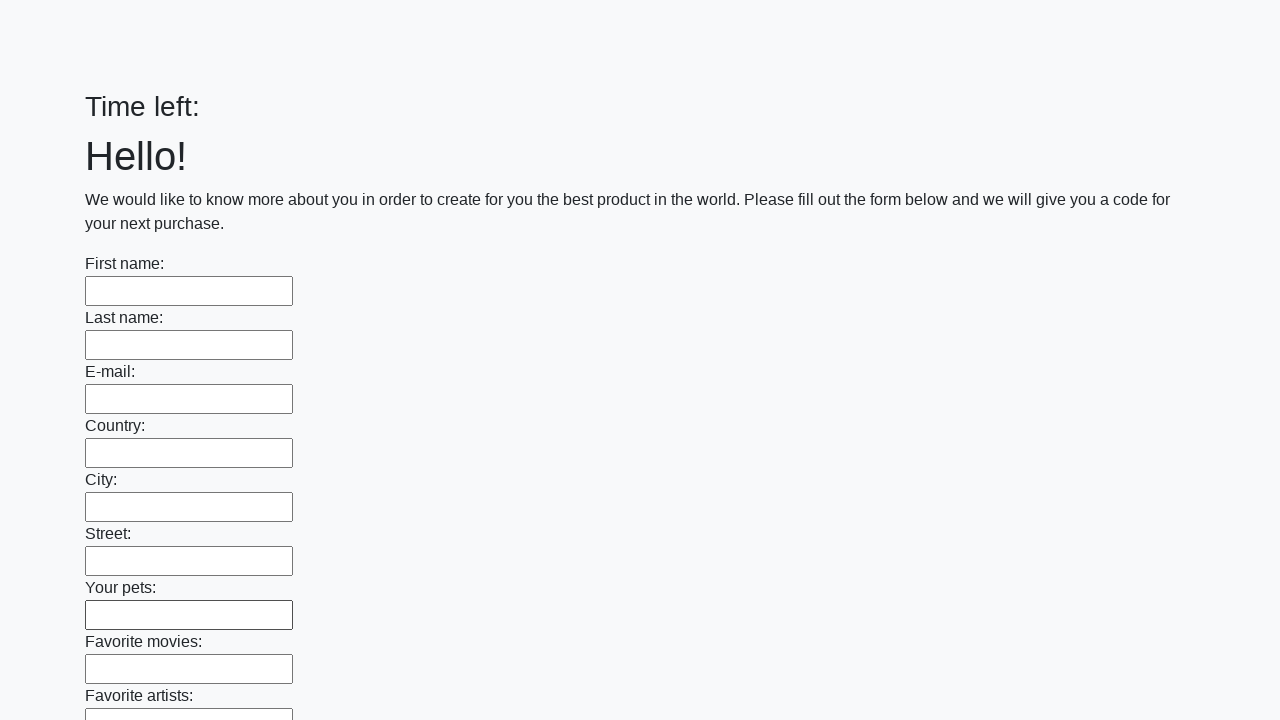

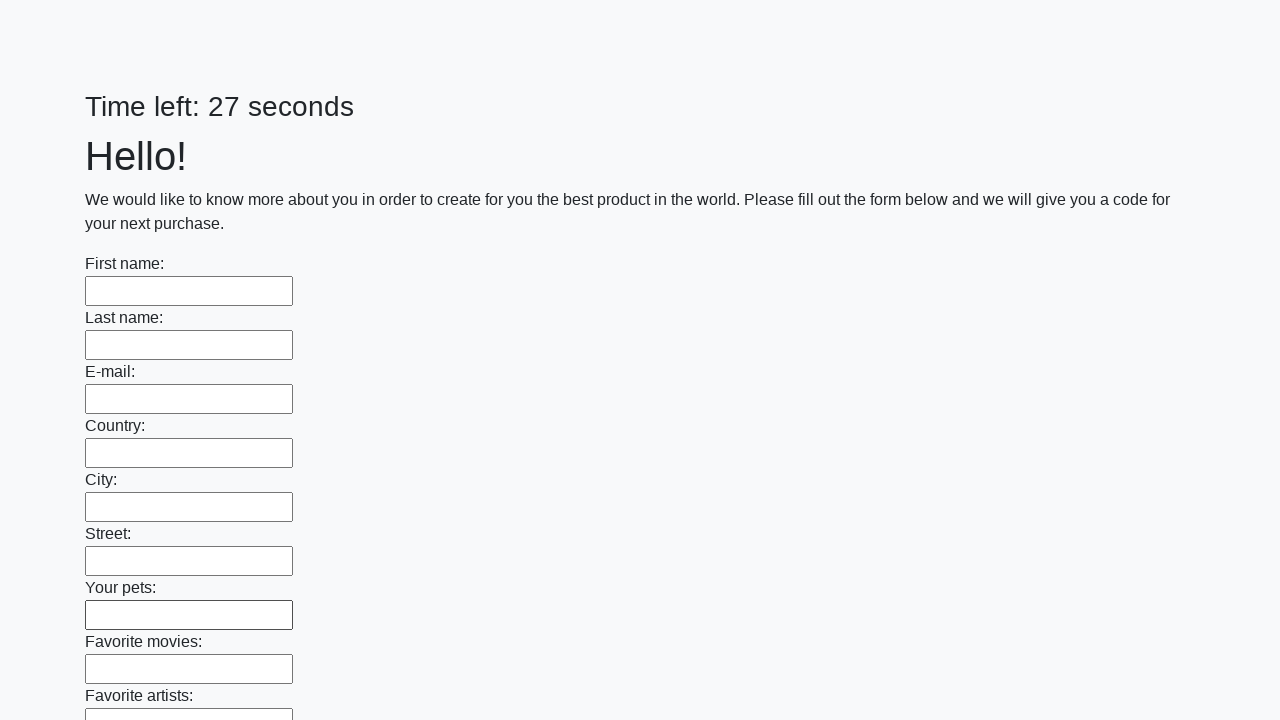